Tests filling a large form by finding all input elements on the page, entering text into each one, and clicking the submit button.

Starting URL: http://suninjuly.github.io/huge_form.html

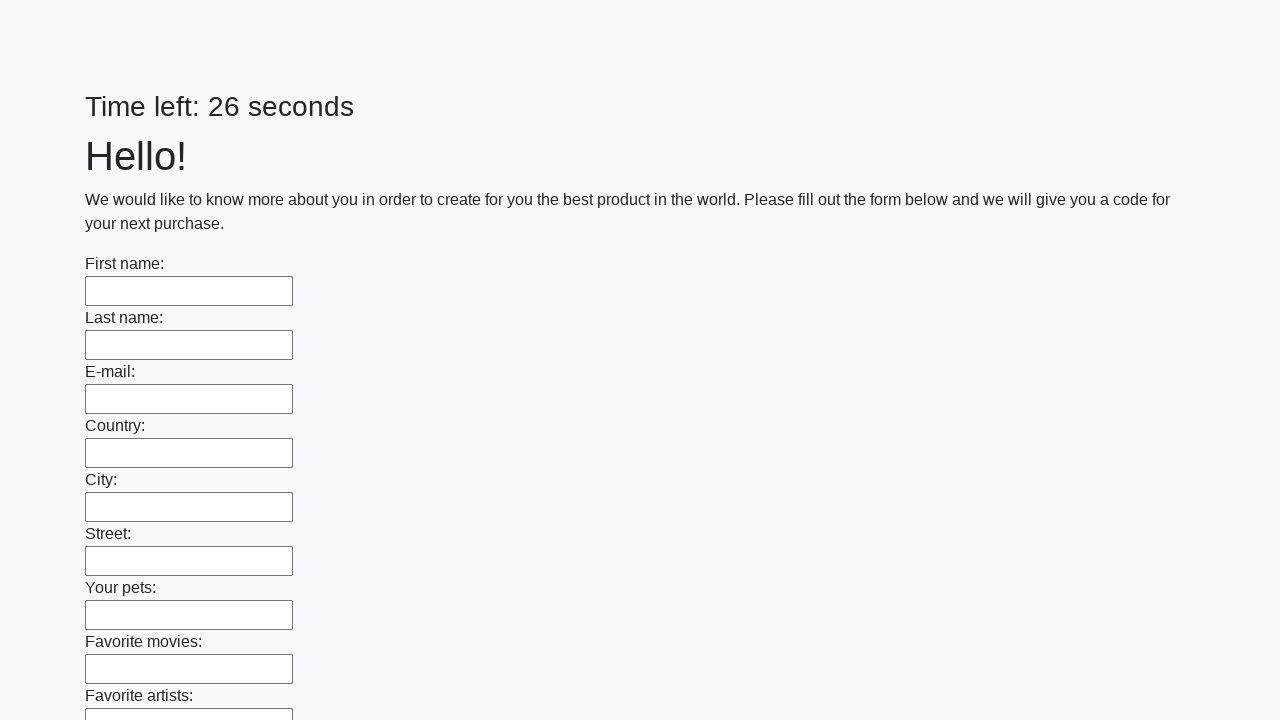

Located all input elements on the huge form
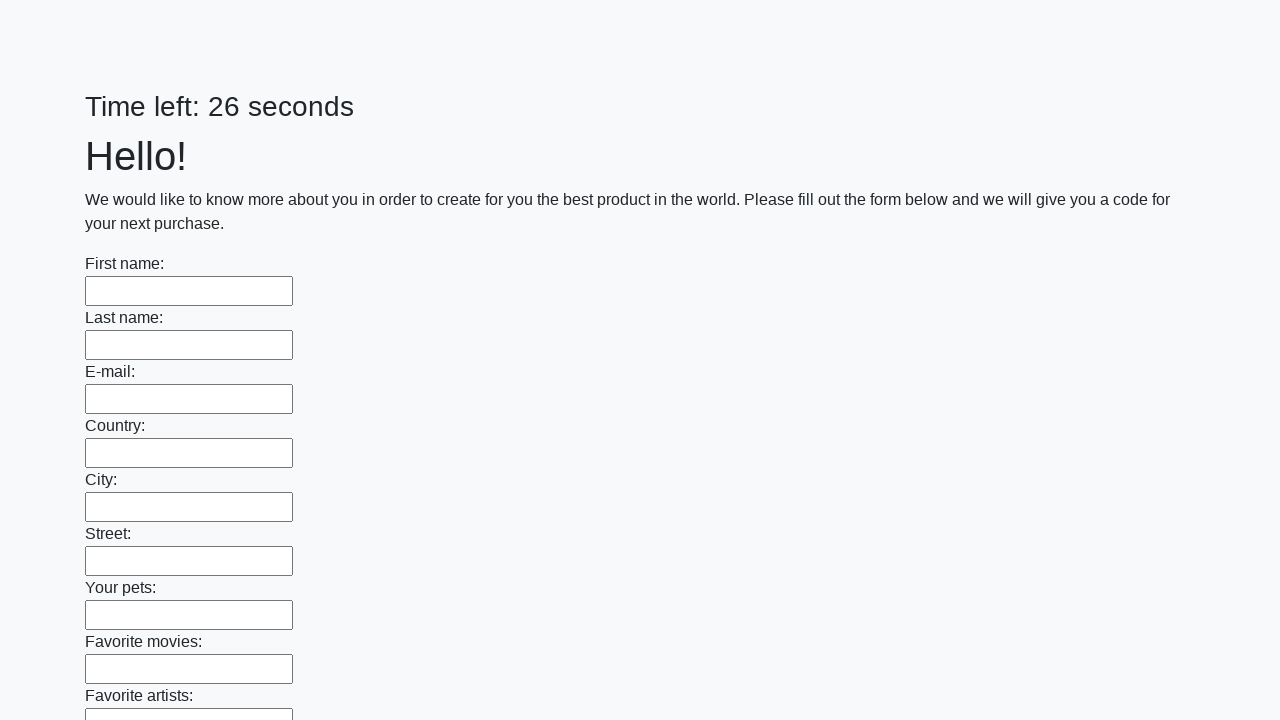

Filled input field with 'TestAnswer123' on input >> nth=0
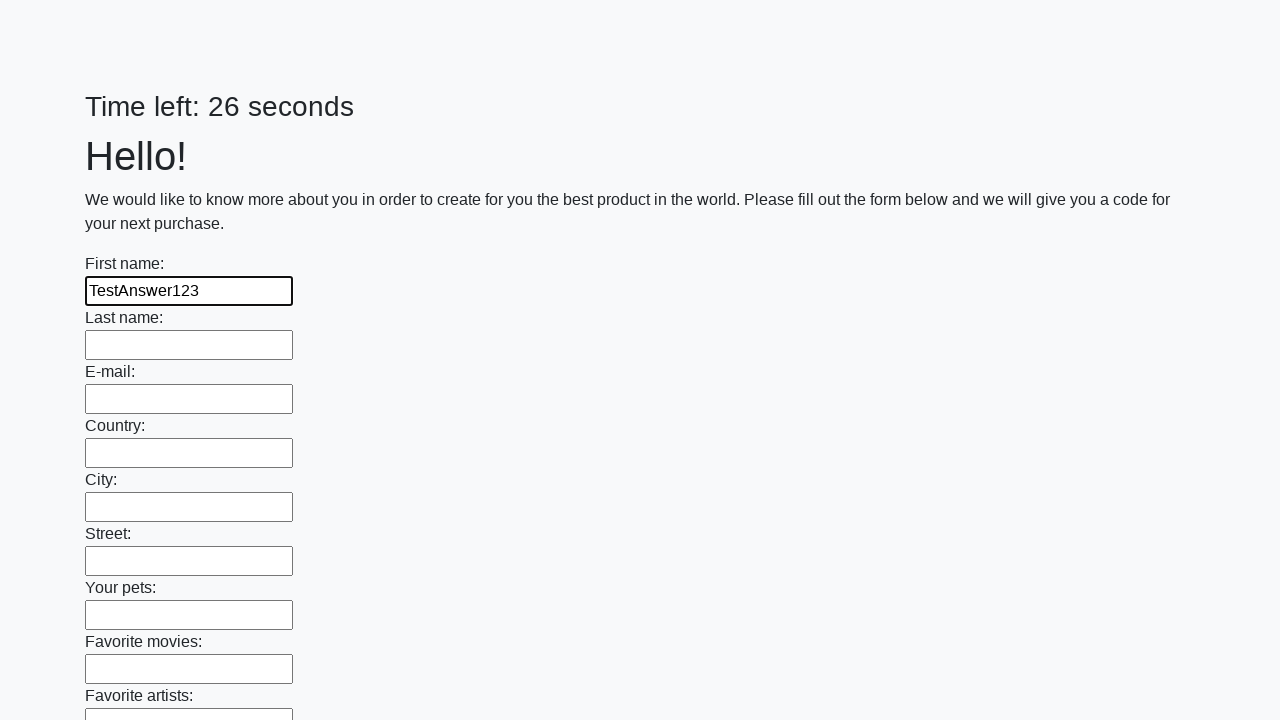

Filled input field with 'TestAnswer123' on input >> nth=1
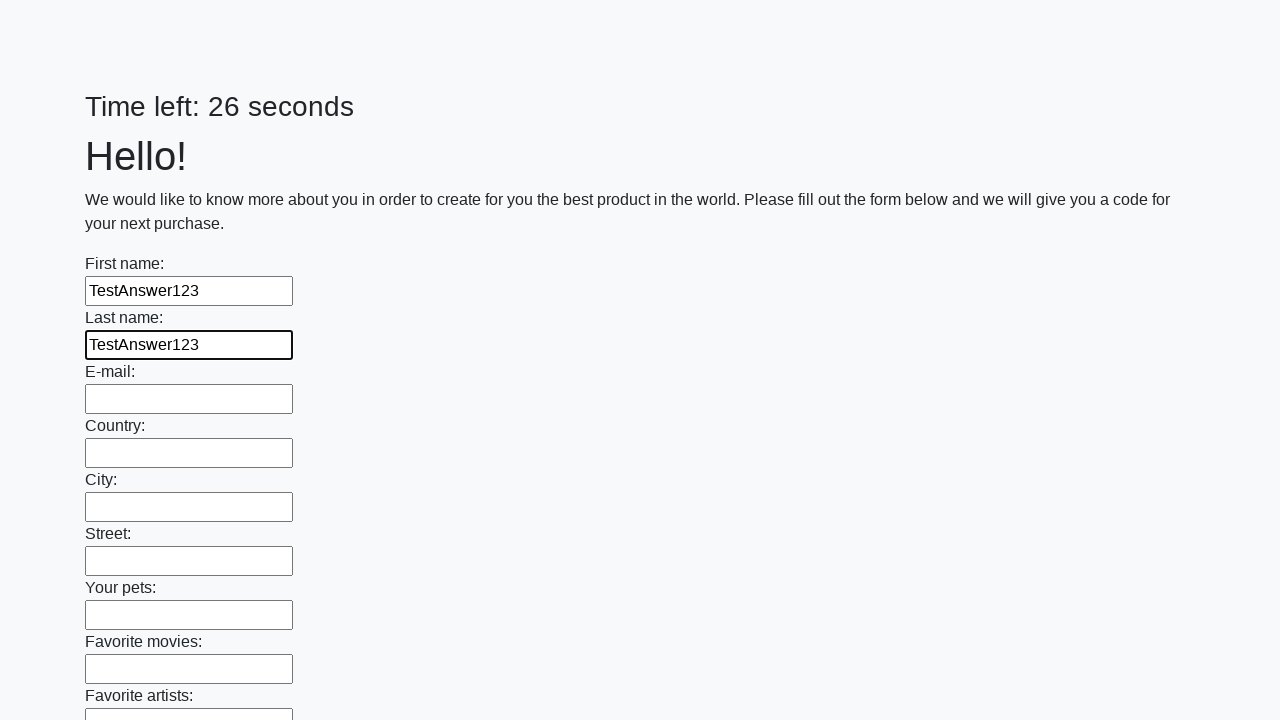

Filled input field with 'TestAnswer123' on input >> nth=2
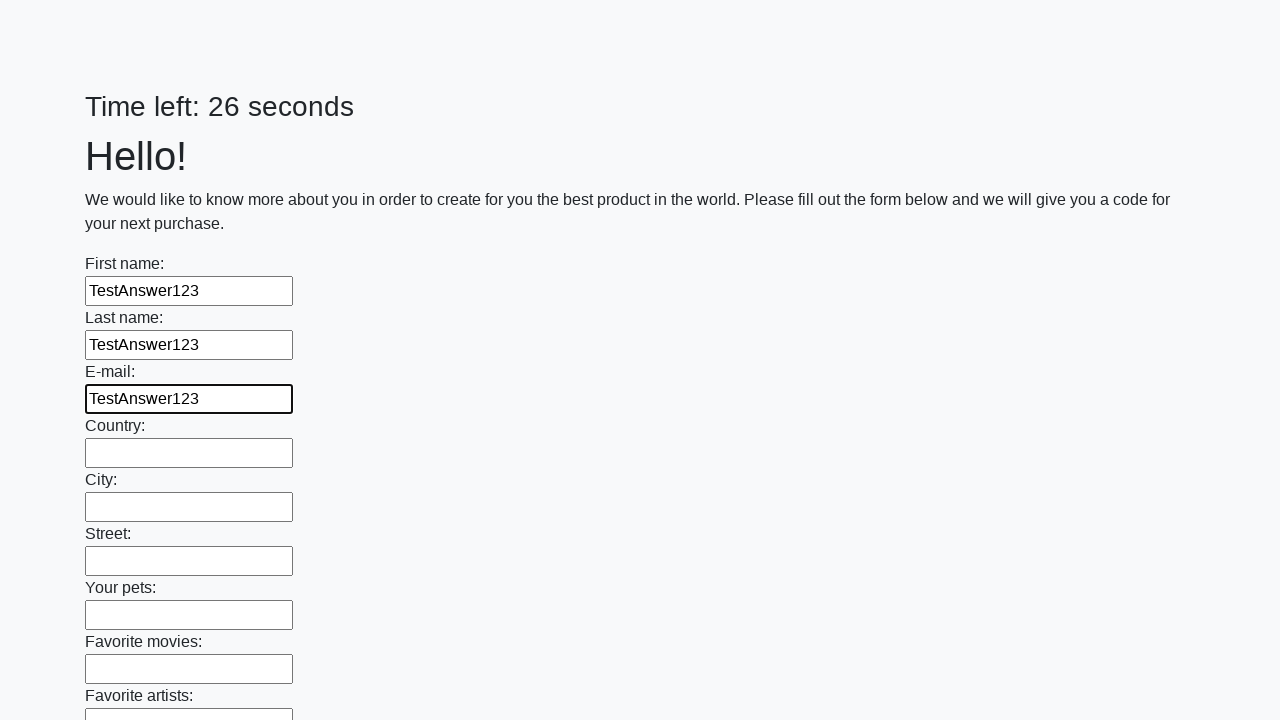

Filled input field with 'TestAnswer123' on input >> nth=3
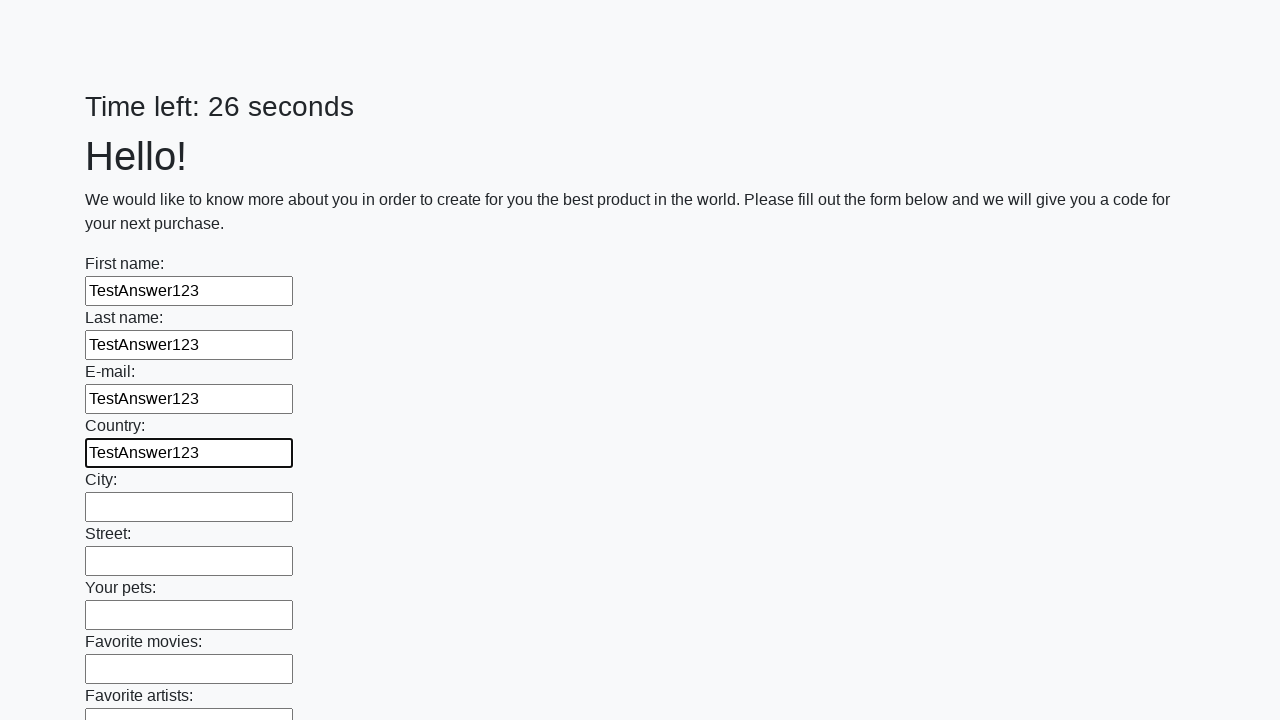

Filled input field with 'TestAnswer123' on input >> nth=4
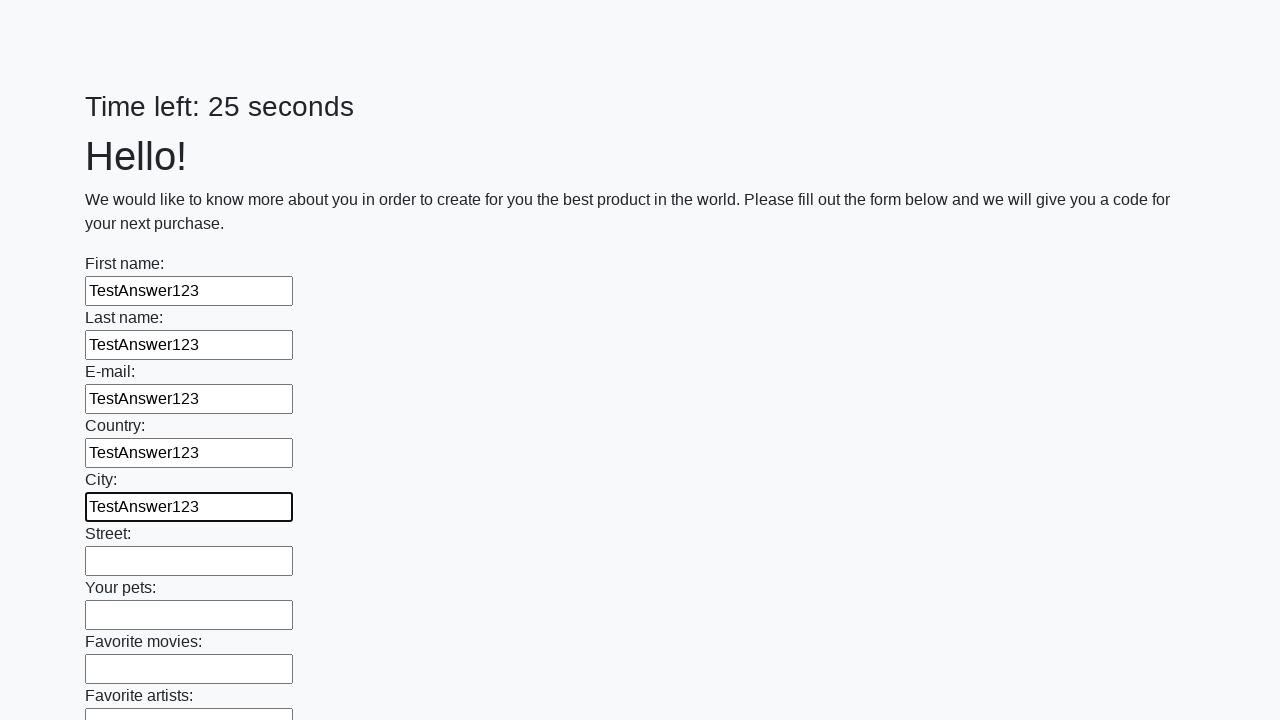

Filled input field with 'TestAnswer123' on input >> nth=5
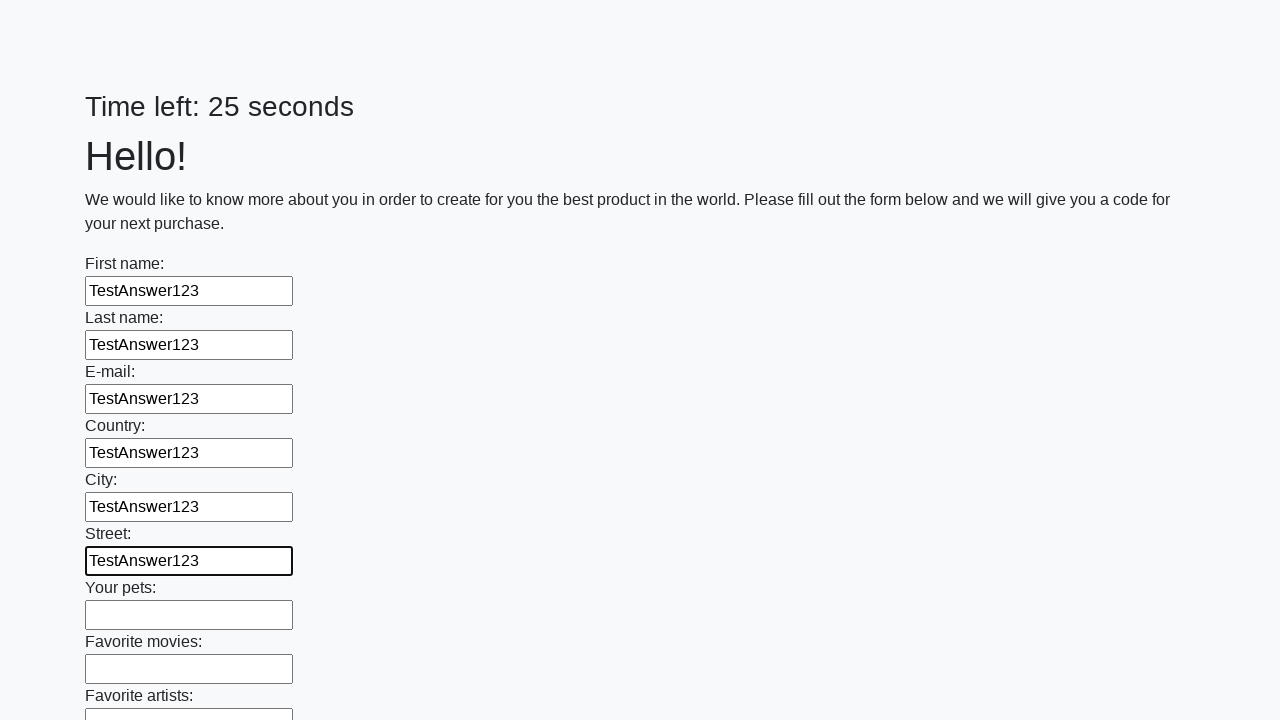

Filled input field with 'TestAnswer123' on input >> nth=6
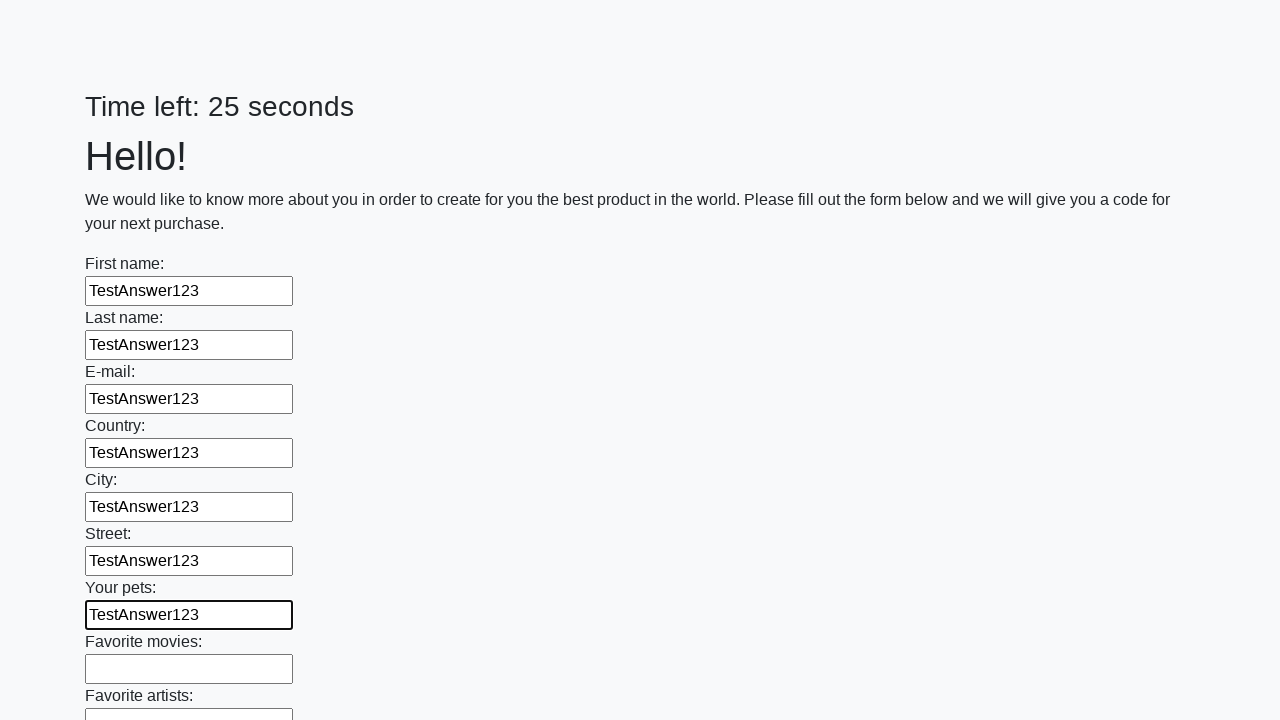

Filled input field with 'TestAnswer123' on input >> nth=7
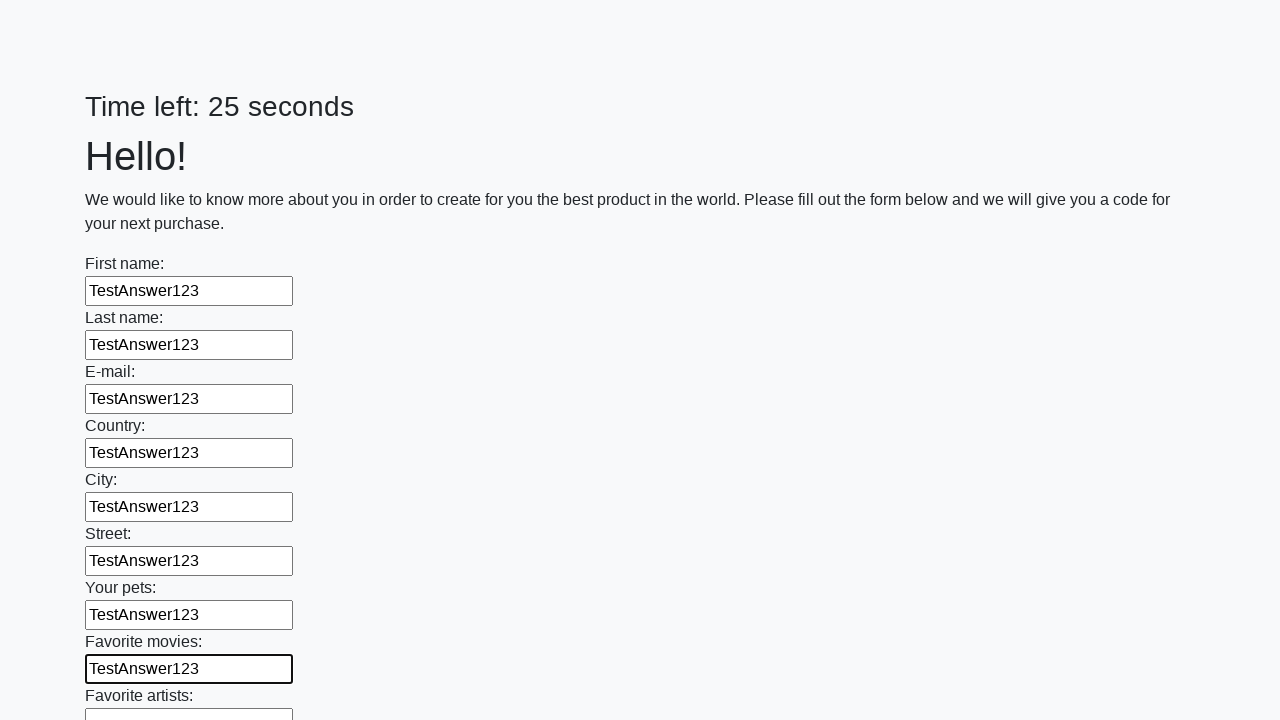

Filled input field with 'TestAnswer123' on input >> nth=8
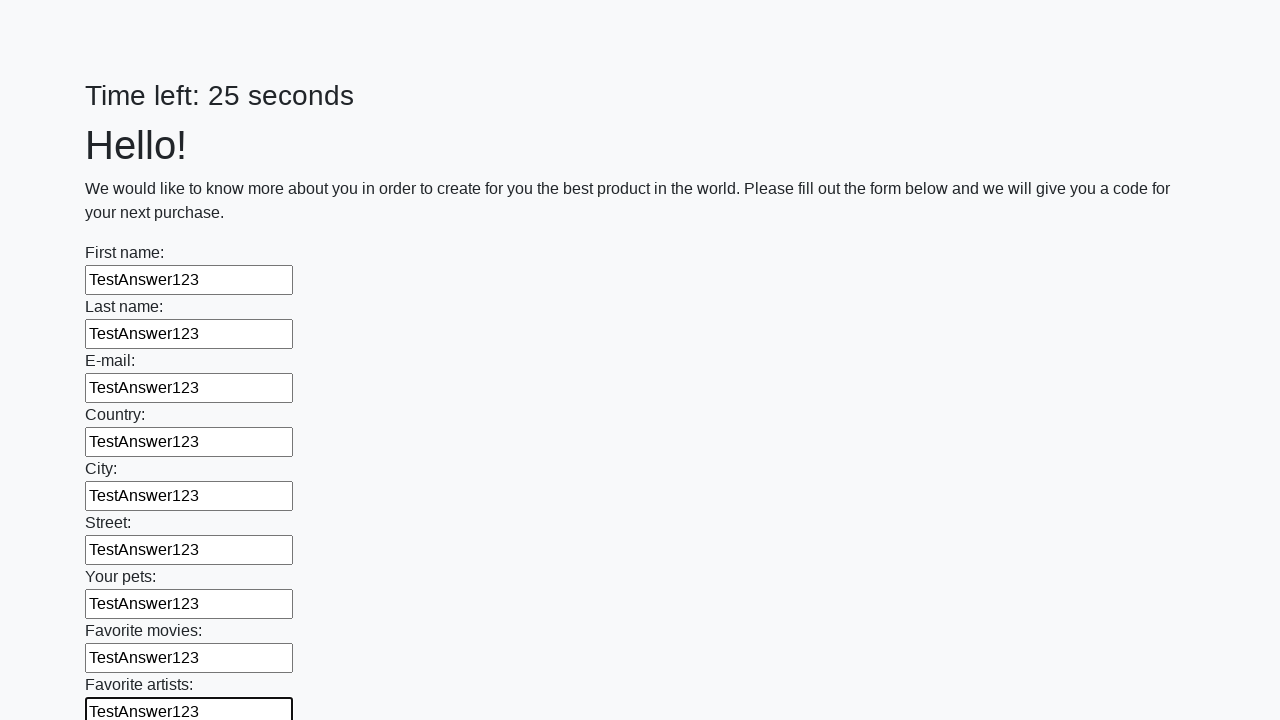

Filled input field with 'TestAnswer123' on input >> nth=9
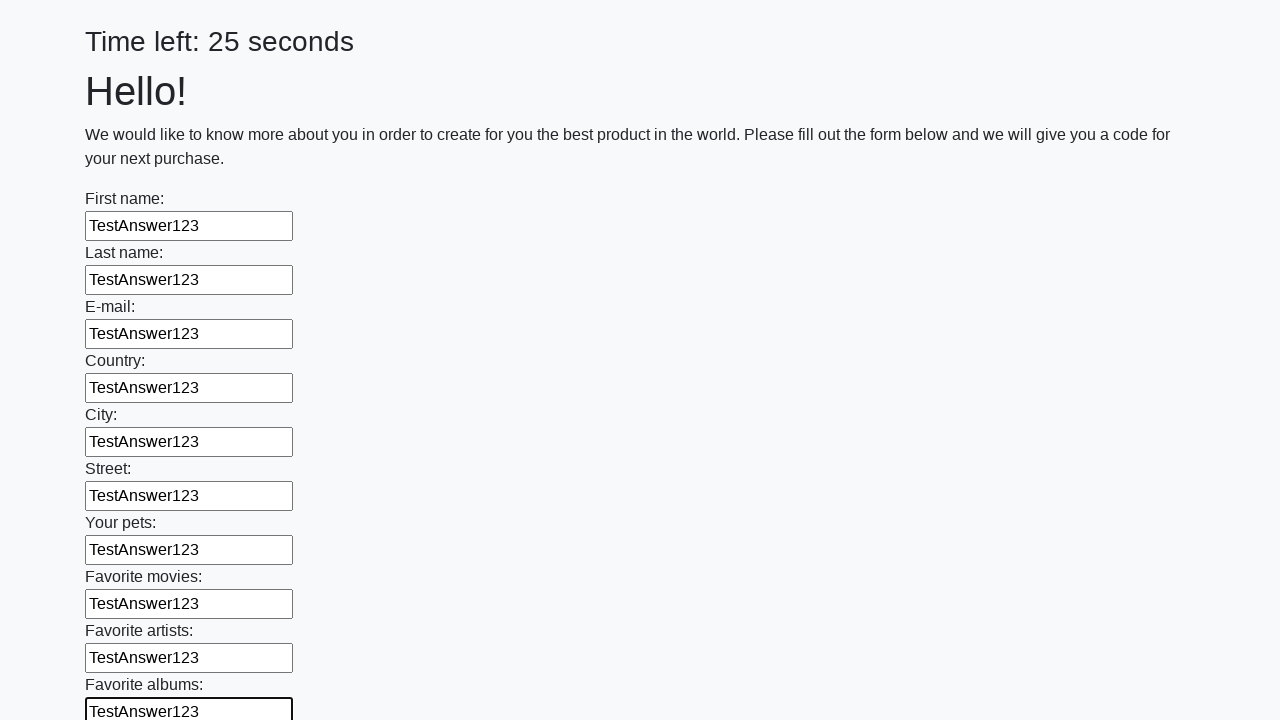

Filled input field with 'TestAnswer123' on input >> nth=10
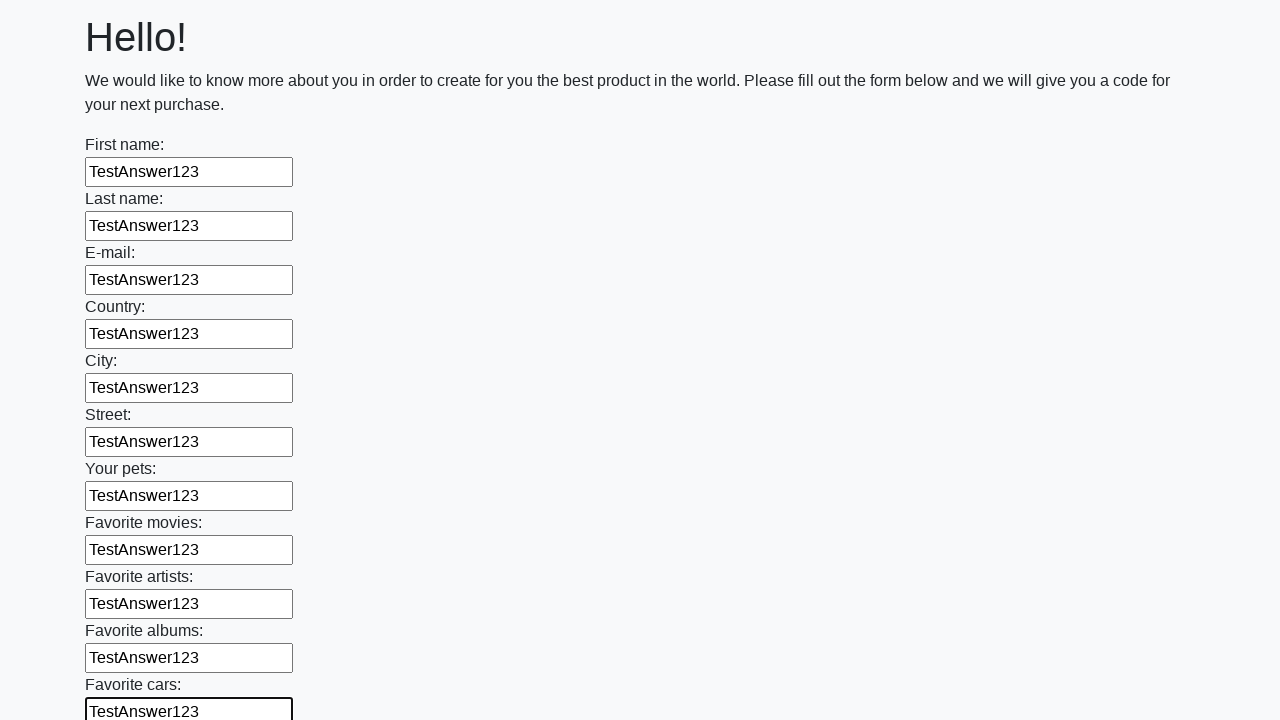

Filled input field with 'TestAnswer123' on input >> nth=11
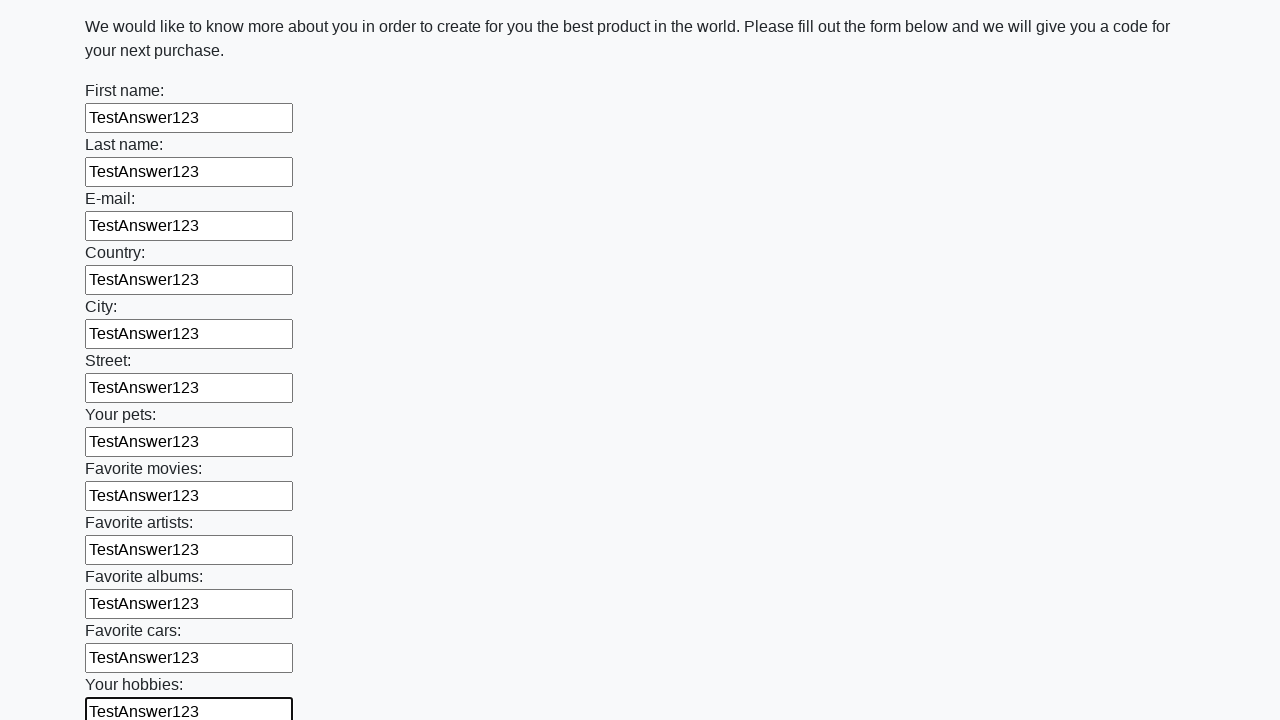

Filled input field with 'TestAnswer123' on input >> nth=12
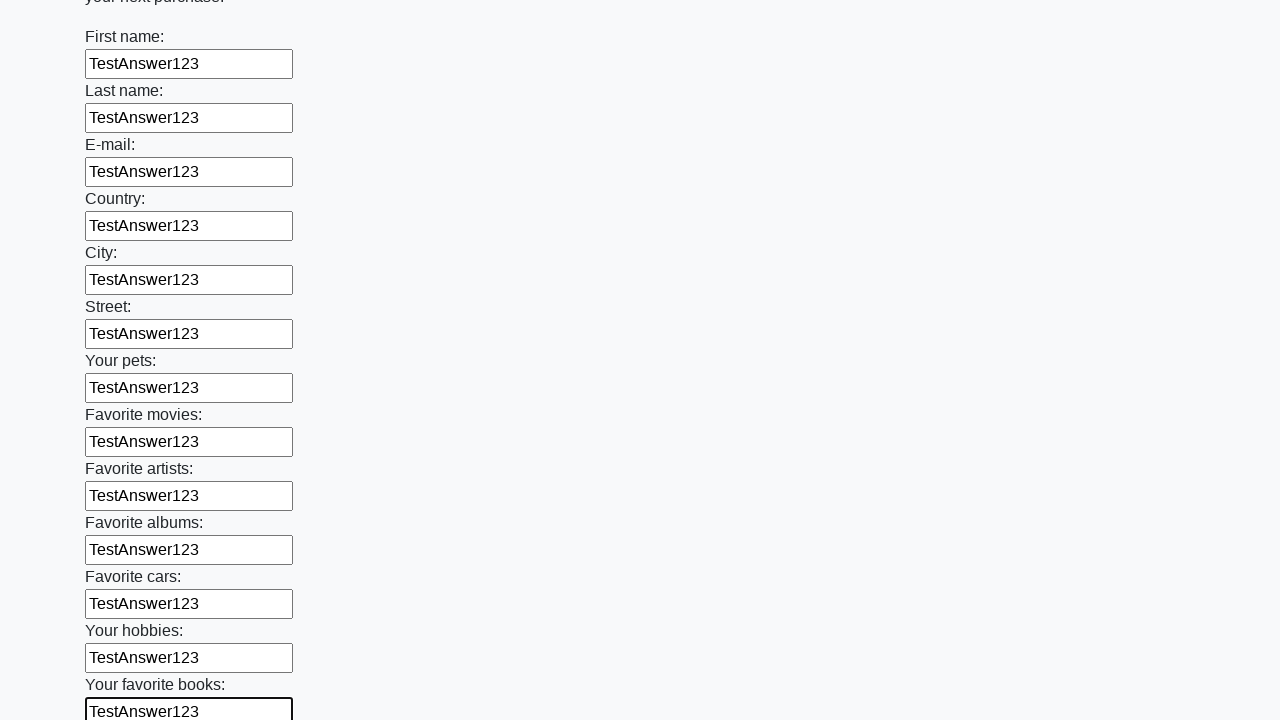

Filled input field with 'TestAnswer123' on input >> nth=13
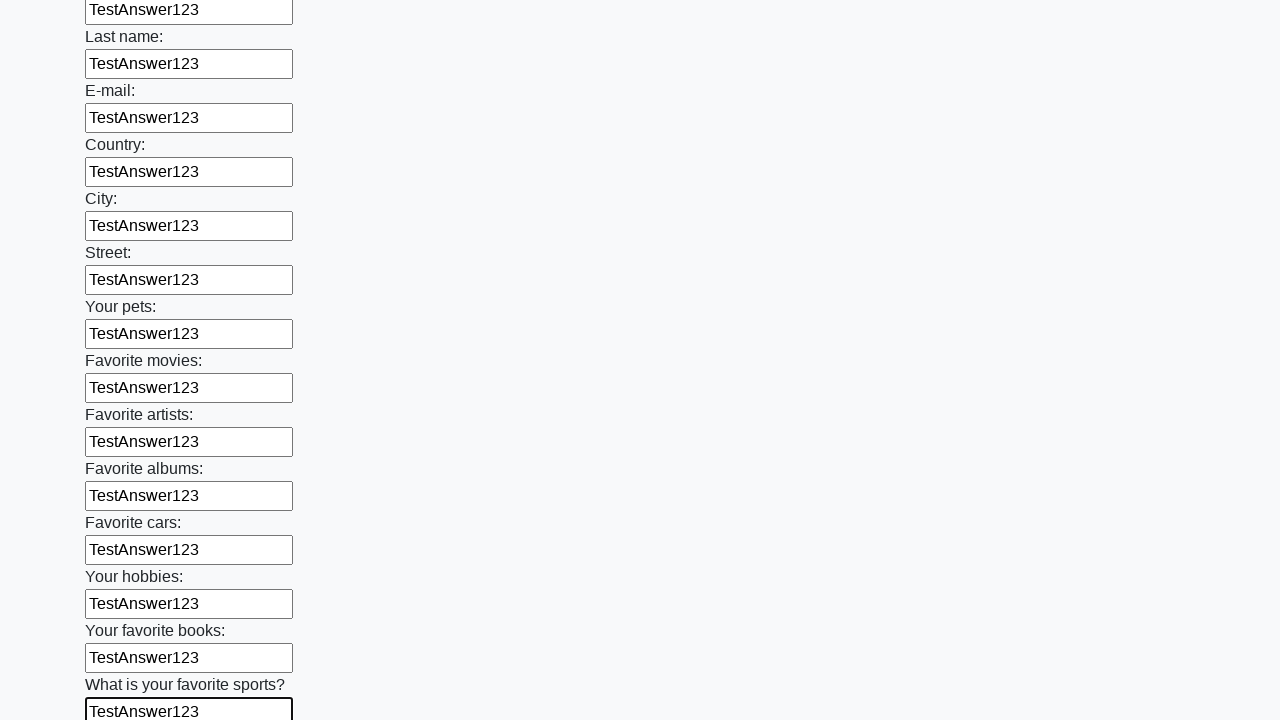

Filled input field with 'TestAnswer123' on input >> nth=14
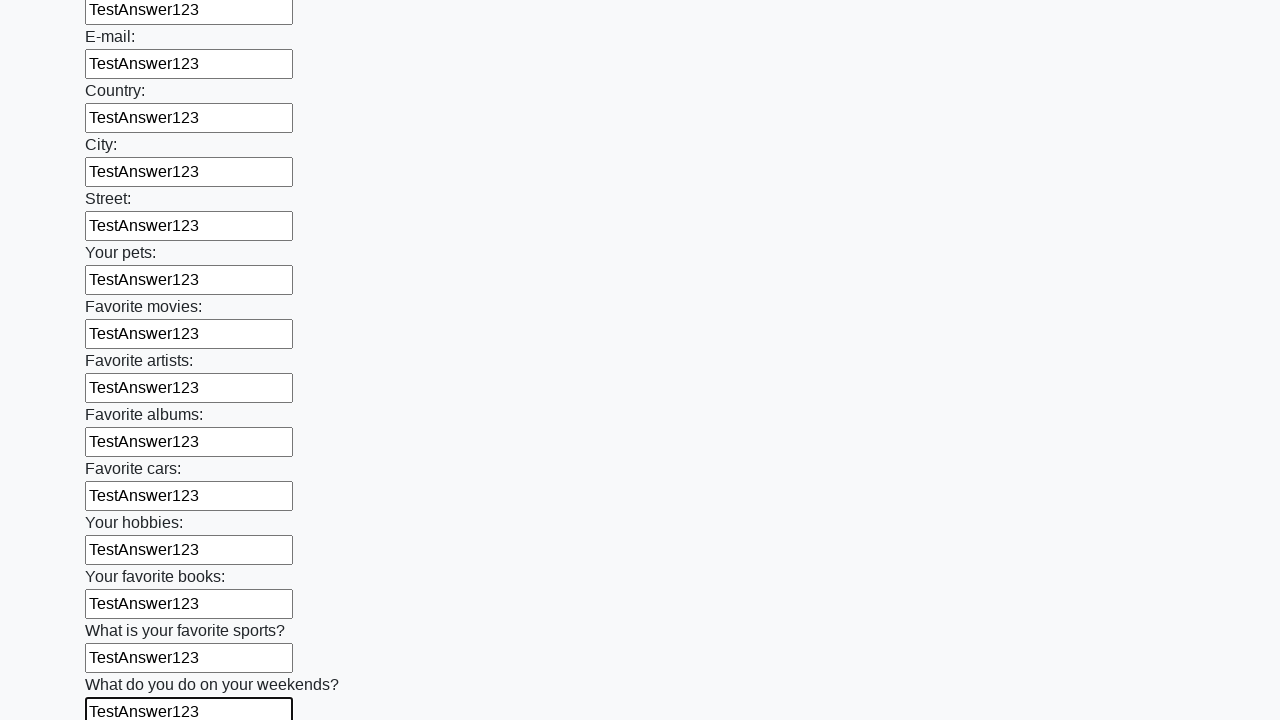

Filled input field with 'TestAnswer123' on input >> nth=15
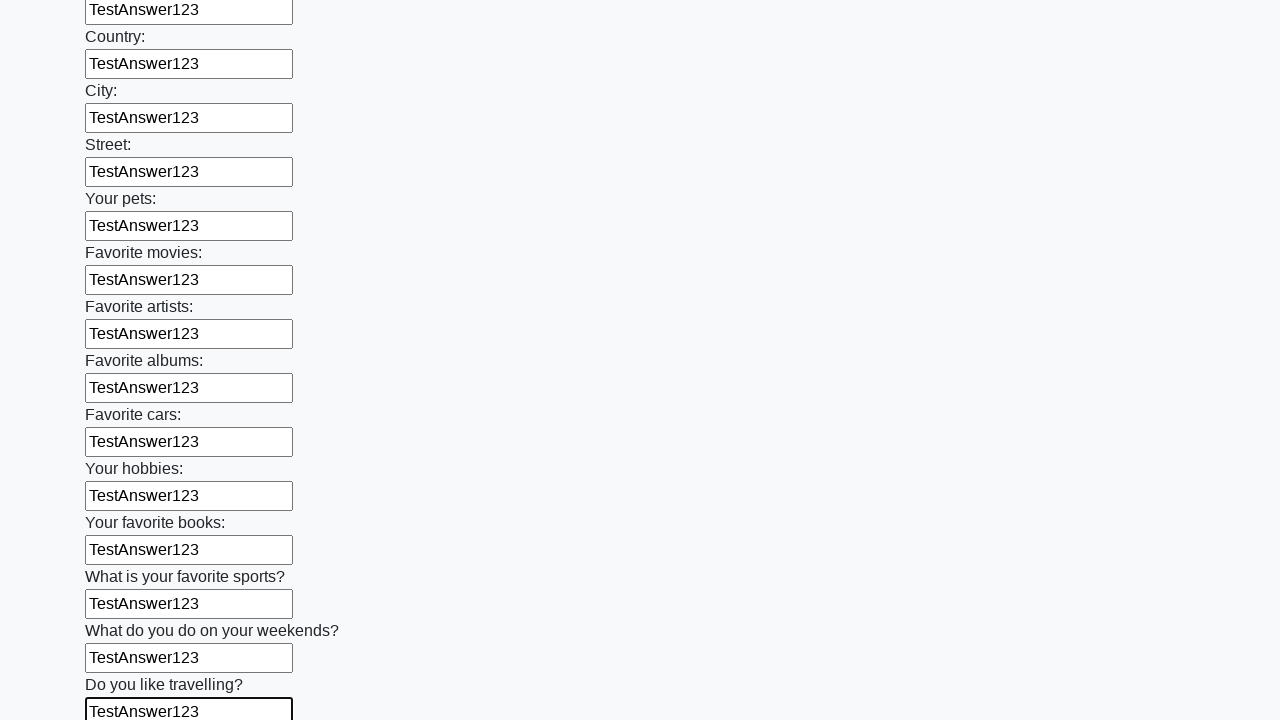

Filled input field with 'TestAnswer123' on input >> nth=16
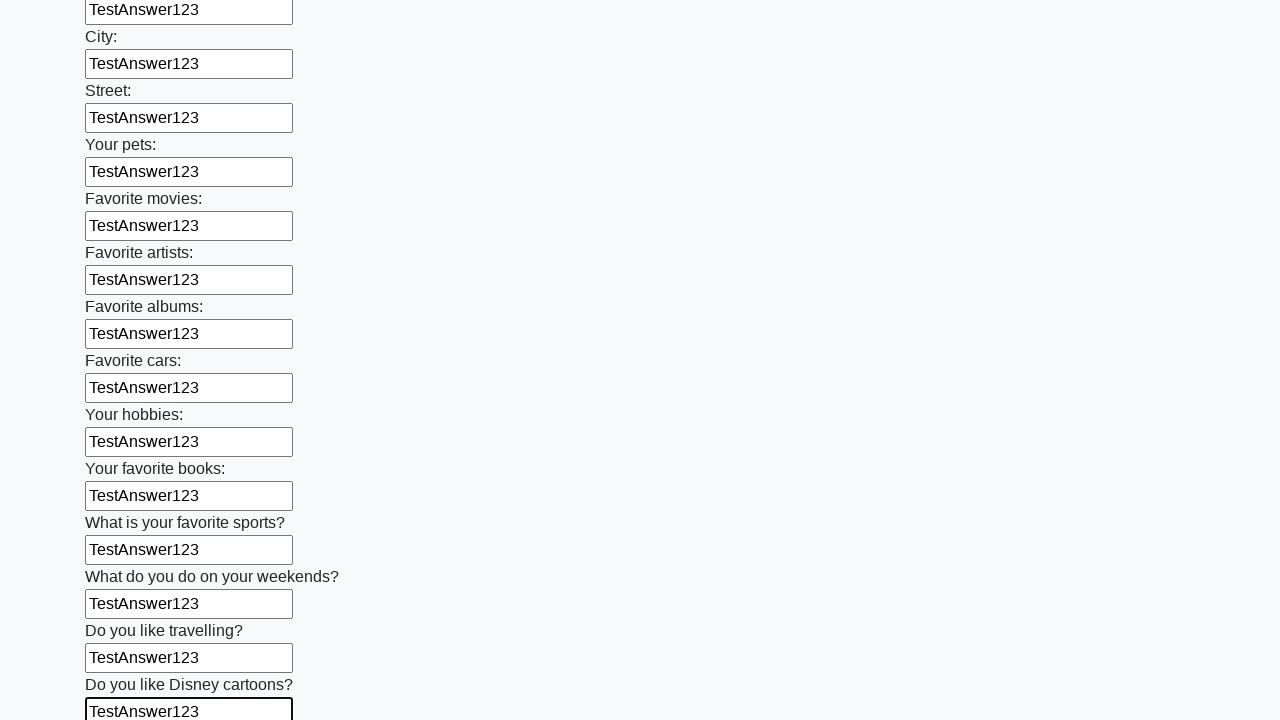

Filled input field with 'TestAnswer123' on input >> nth=17
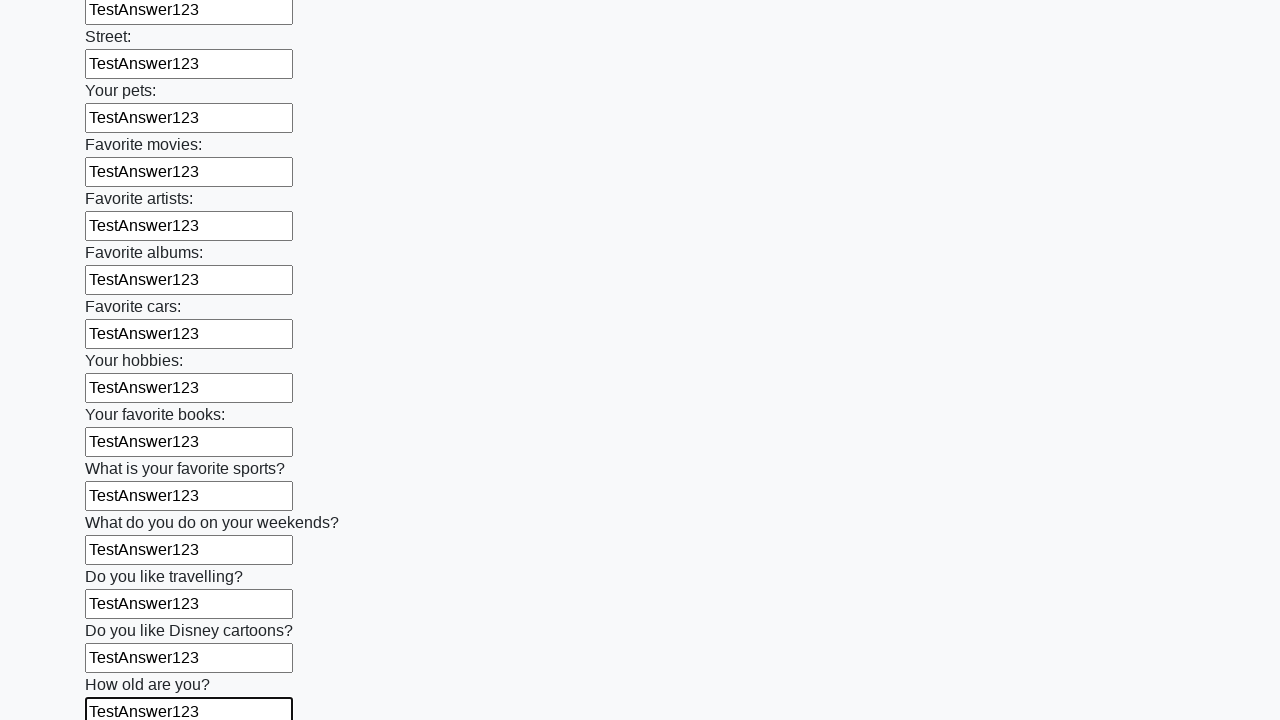

Filled input field with 'TestAnswer123' on input >> nth=18
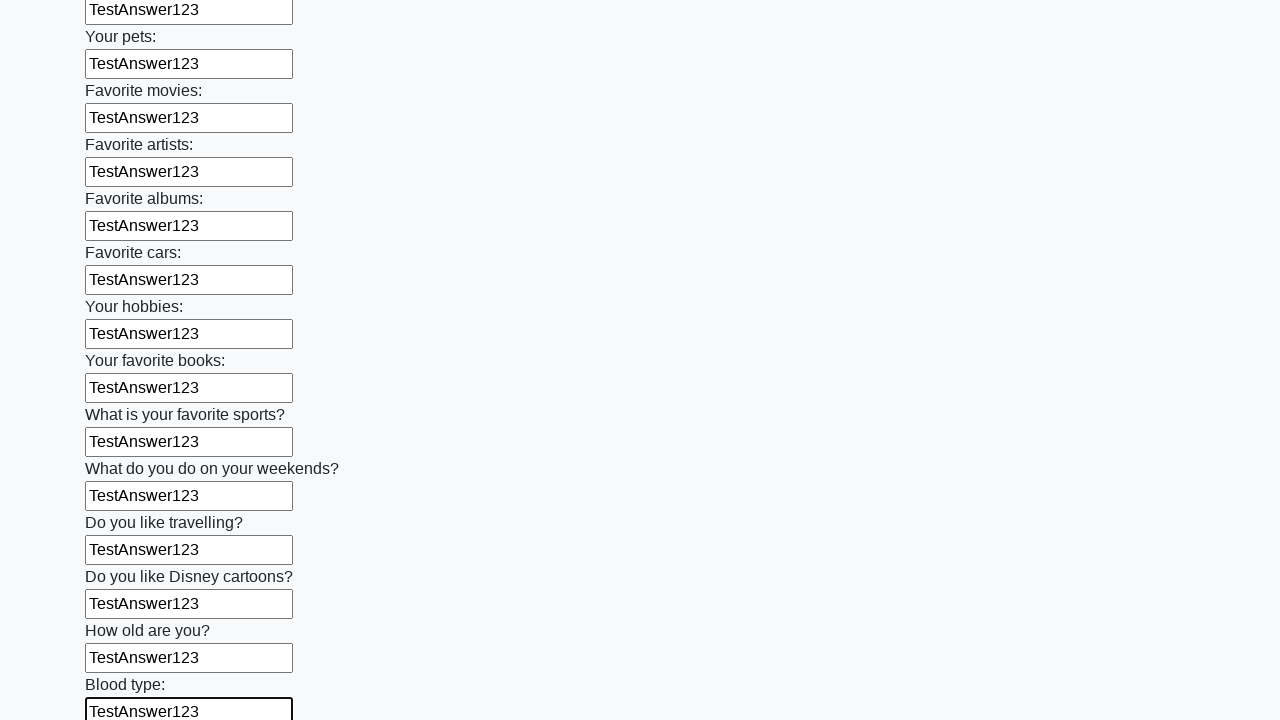

Filled input field with 'TestAnswer123' on input >> nth=19
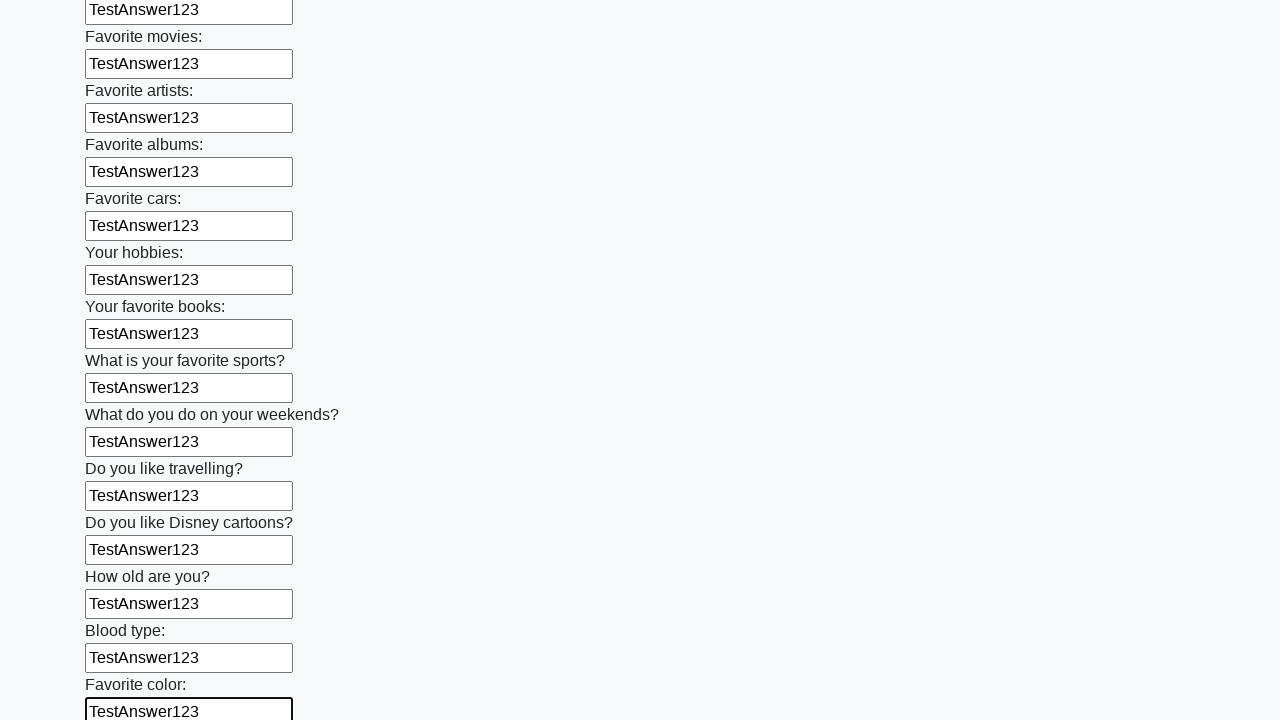

Filled input field with 'TestAnswer123' on input >> nth=20
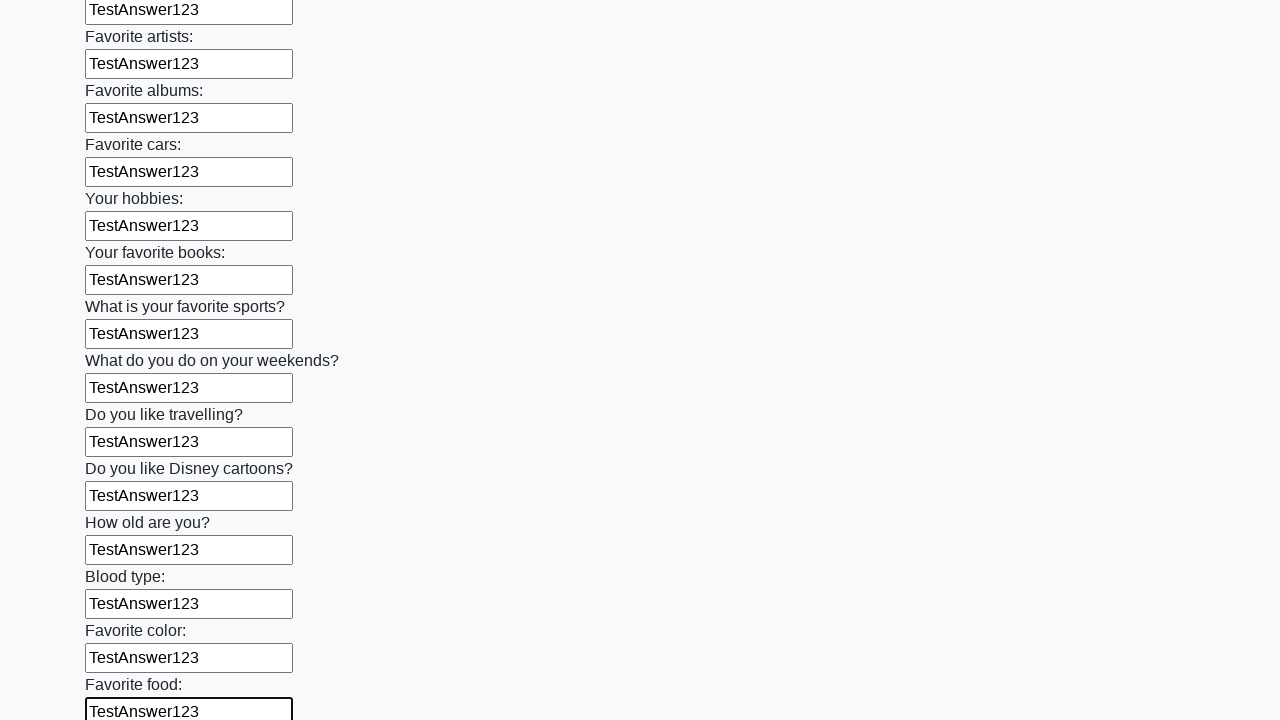

Filled input field with 'TestAnswer123' on input >> nth=21
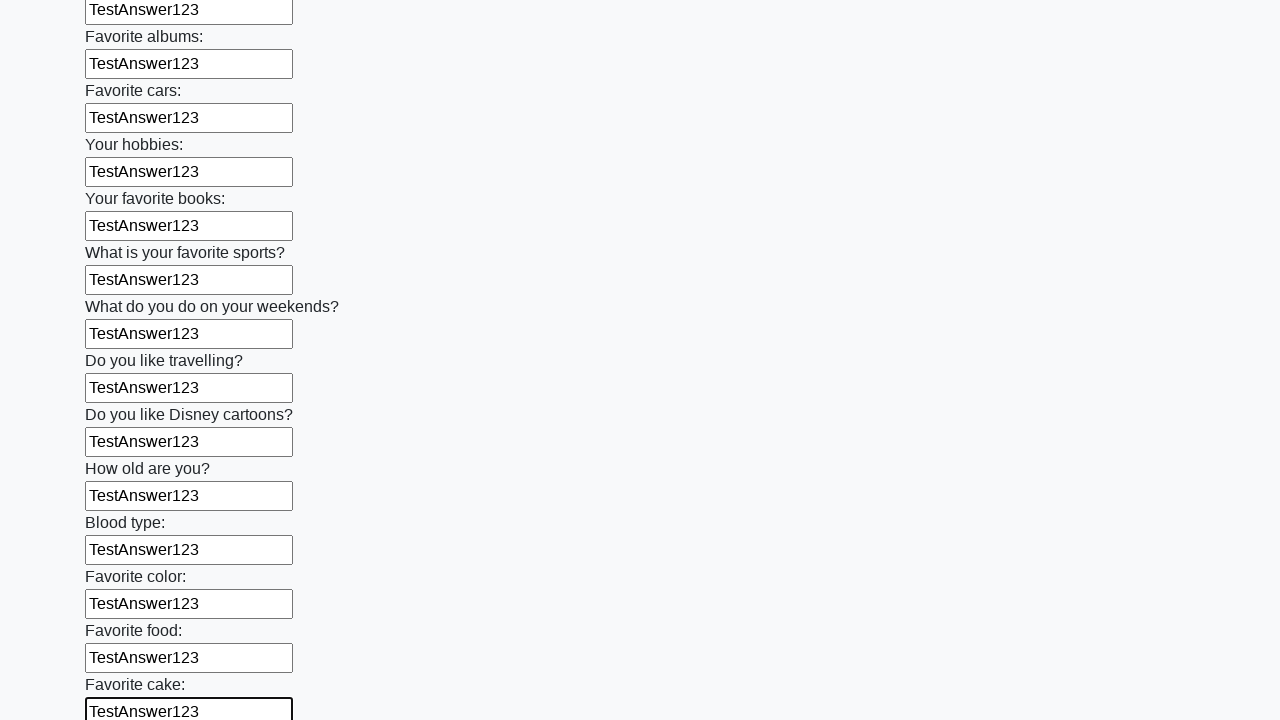

Filled input field with 'TestAnswer123' on input >> nth=22
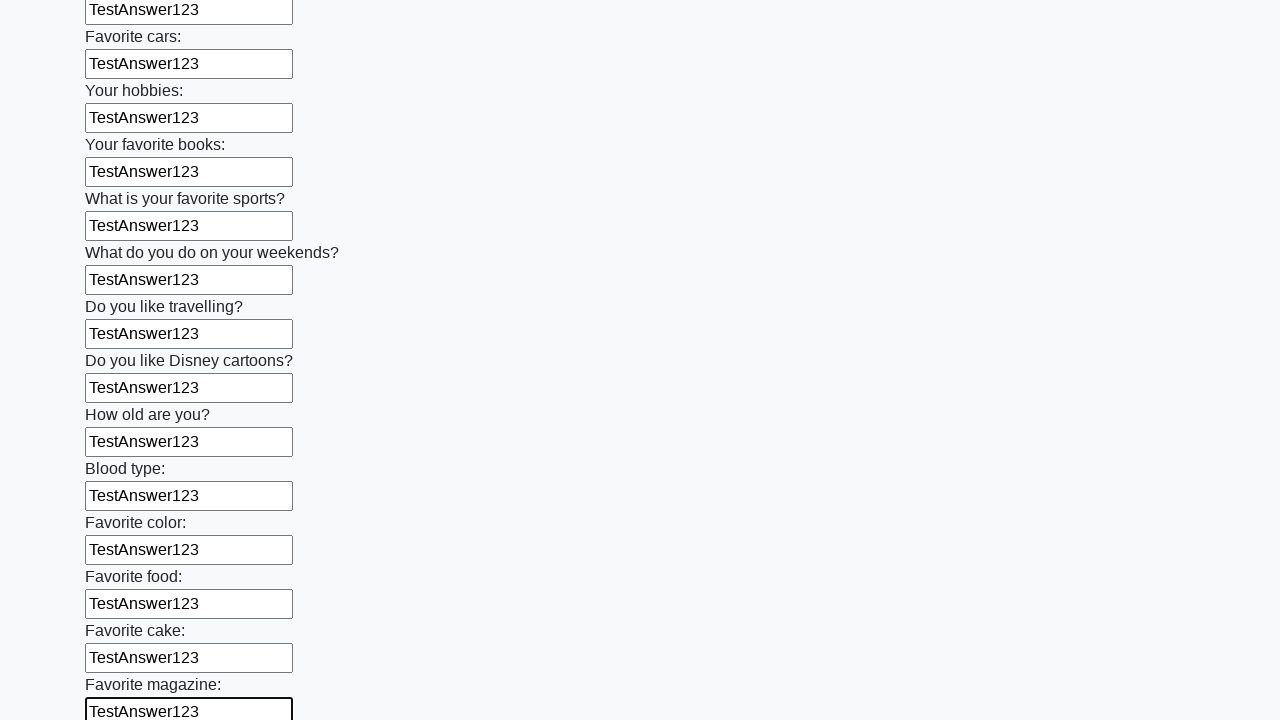

Filled input field with 'TestAnswer123' on input >> nth=23
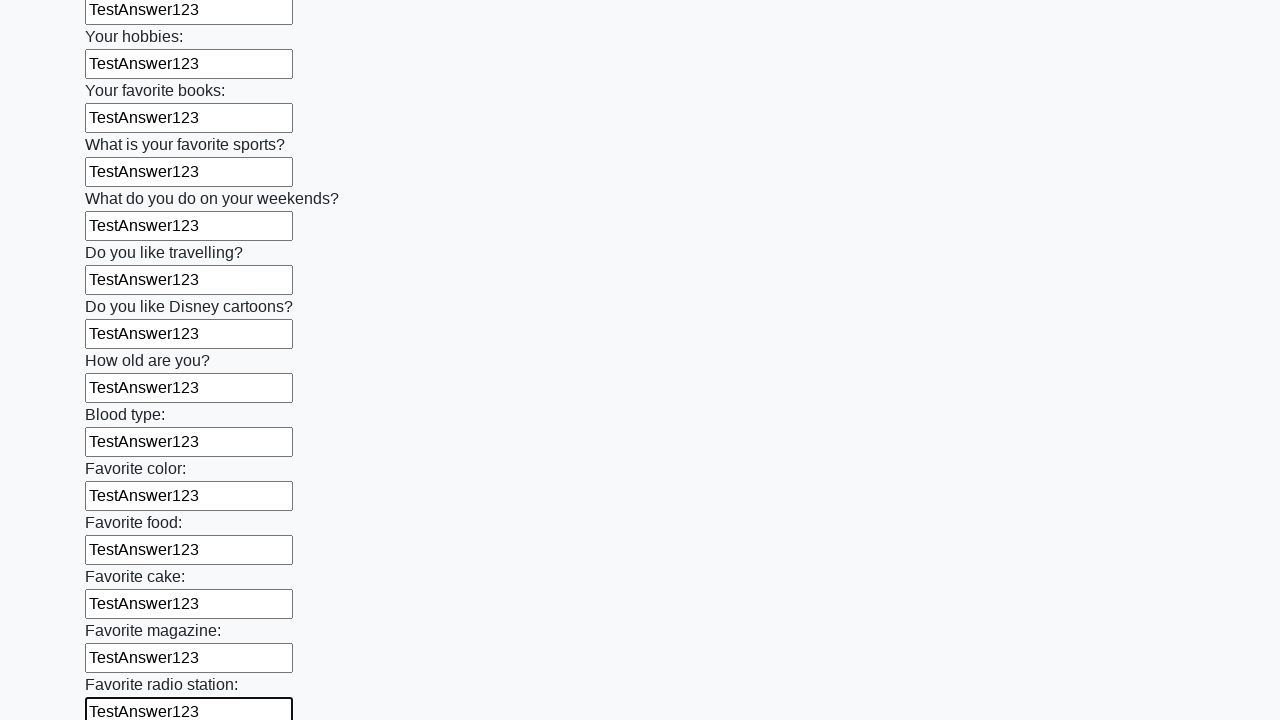

Filled input field with 'TestAnswer123' on input >> nth=24
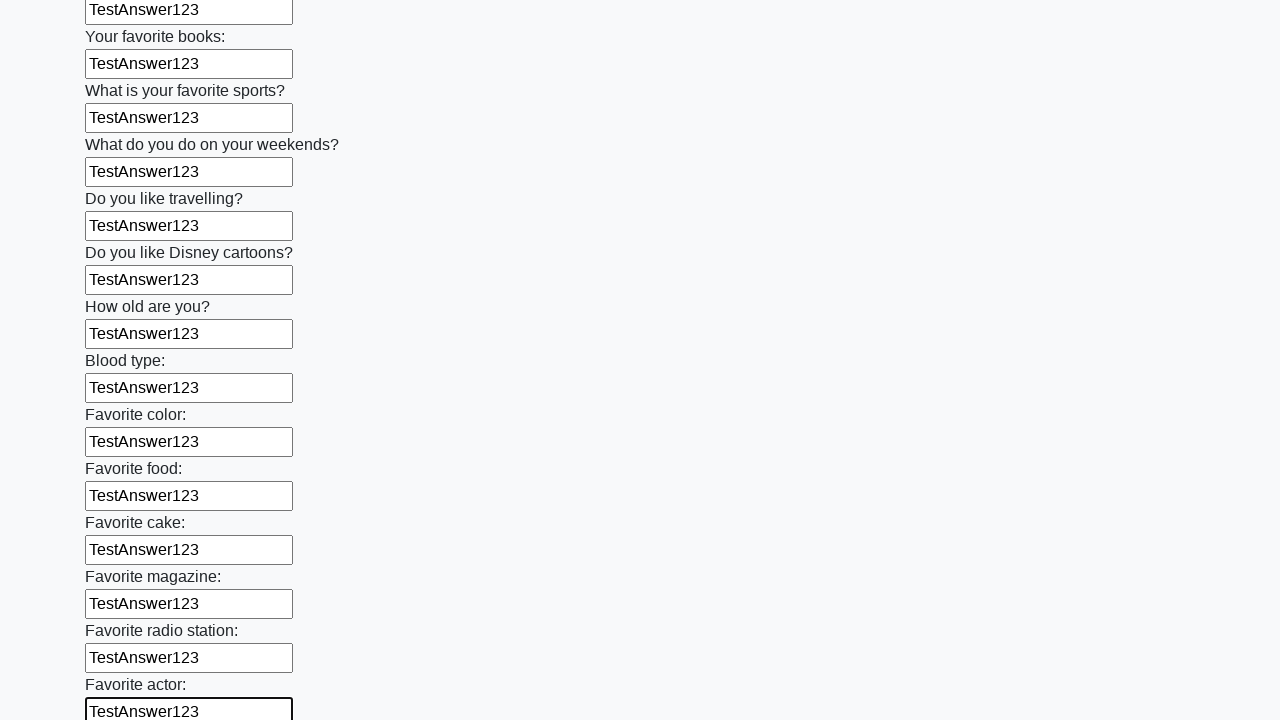

Filled input field with 'TestAnswer123' on input >> nth=25
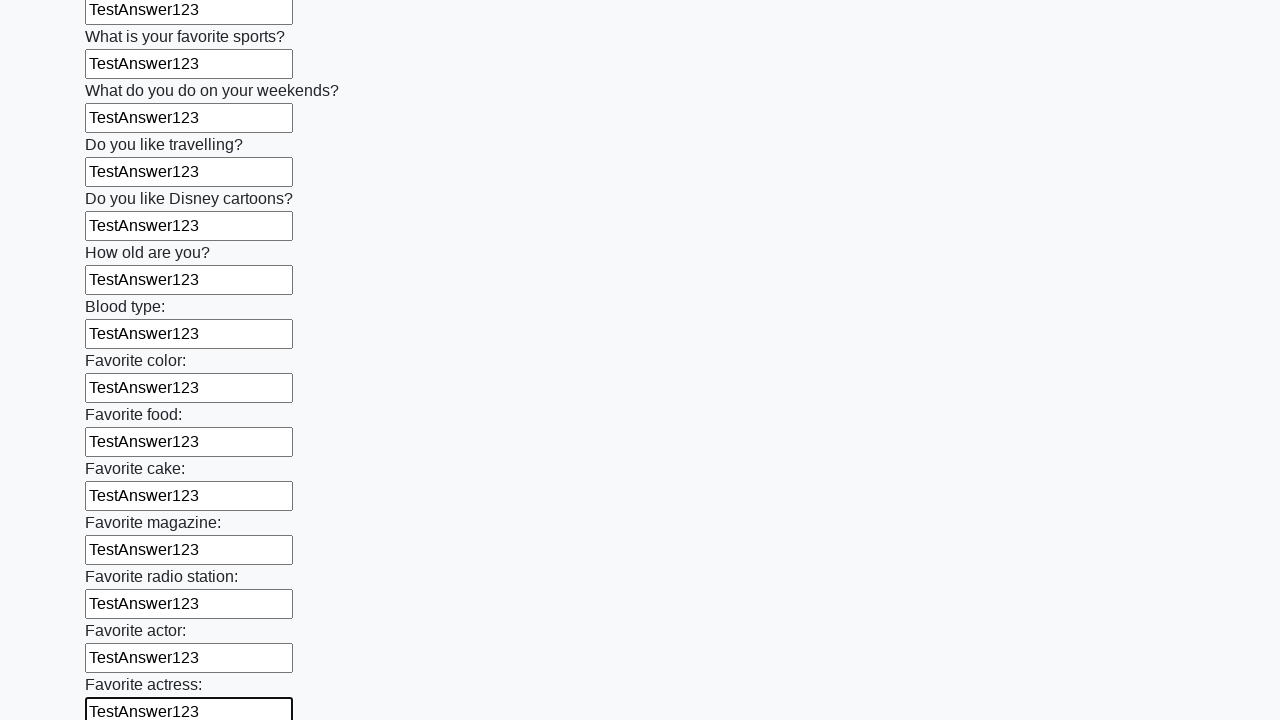

Filled input field with 'TestAnswer123' on input >> nth=26
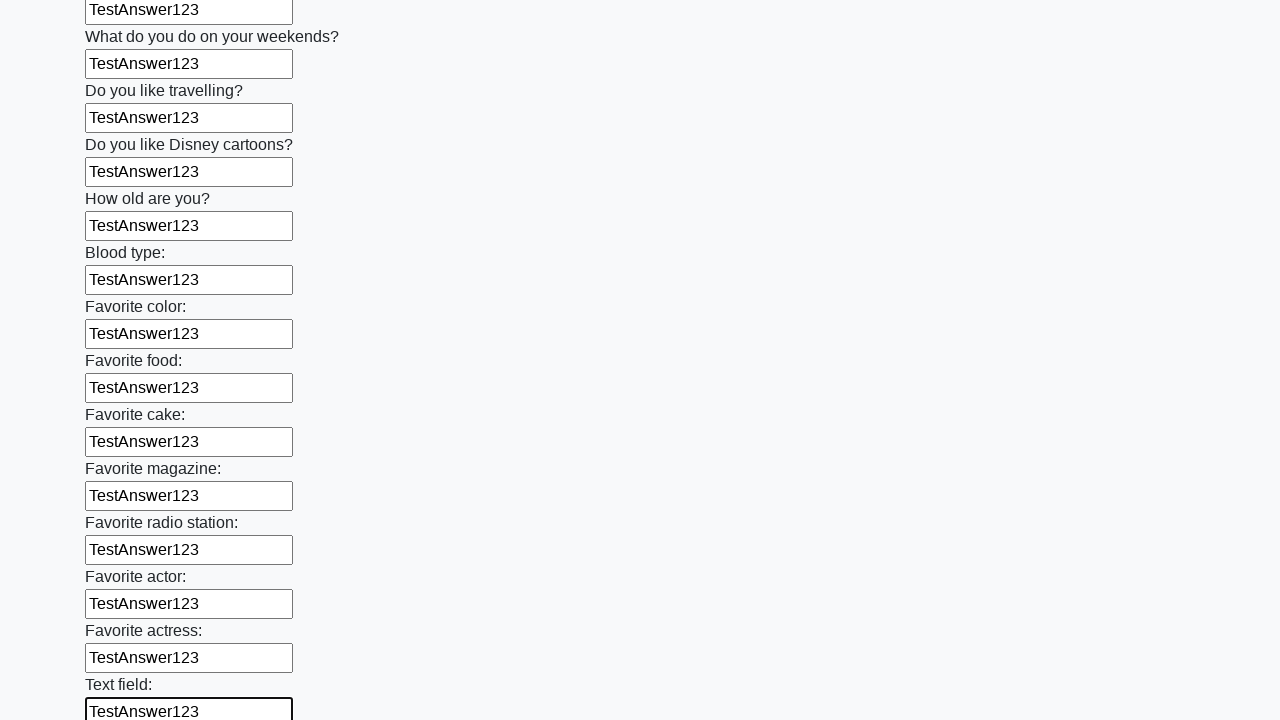

Filled input field with 'TestAnswer123' on input >> nth=27
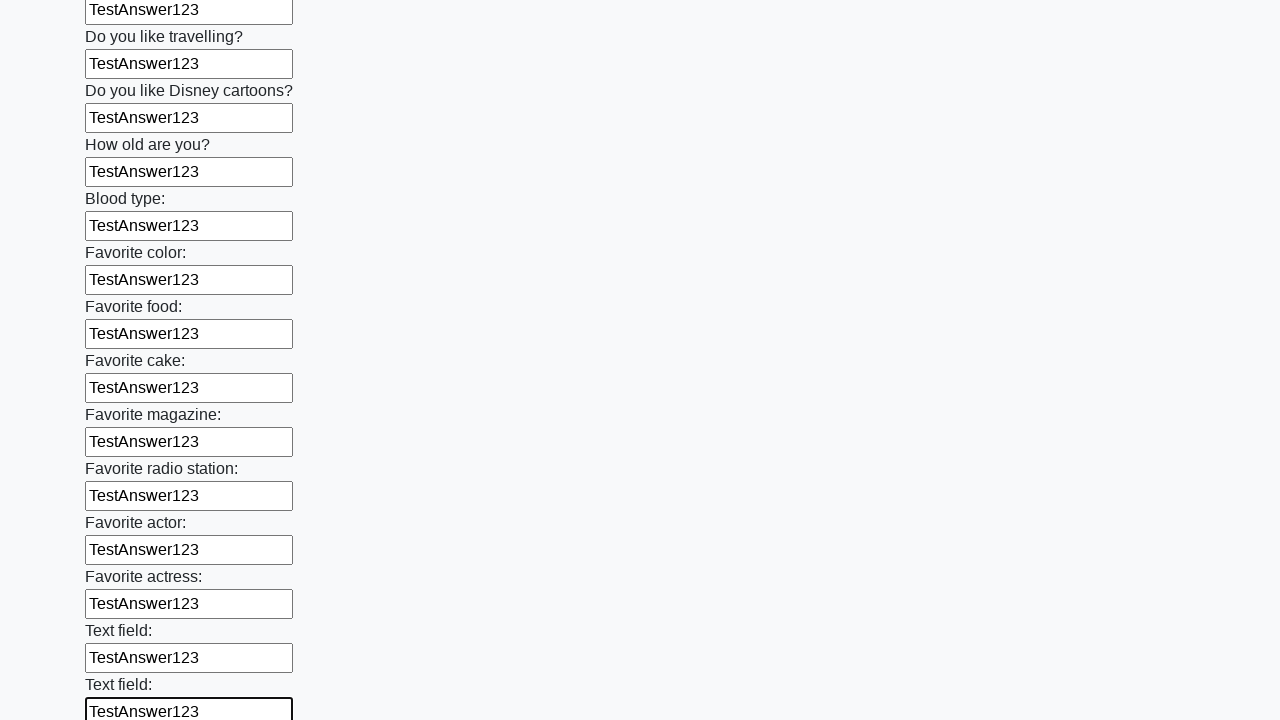

Filled input field with 'TestAnswer123' on input >> nth=28
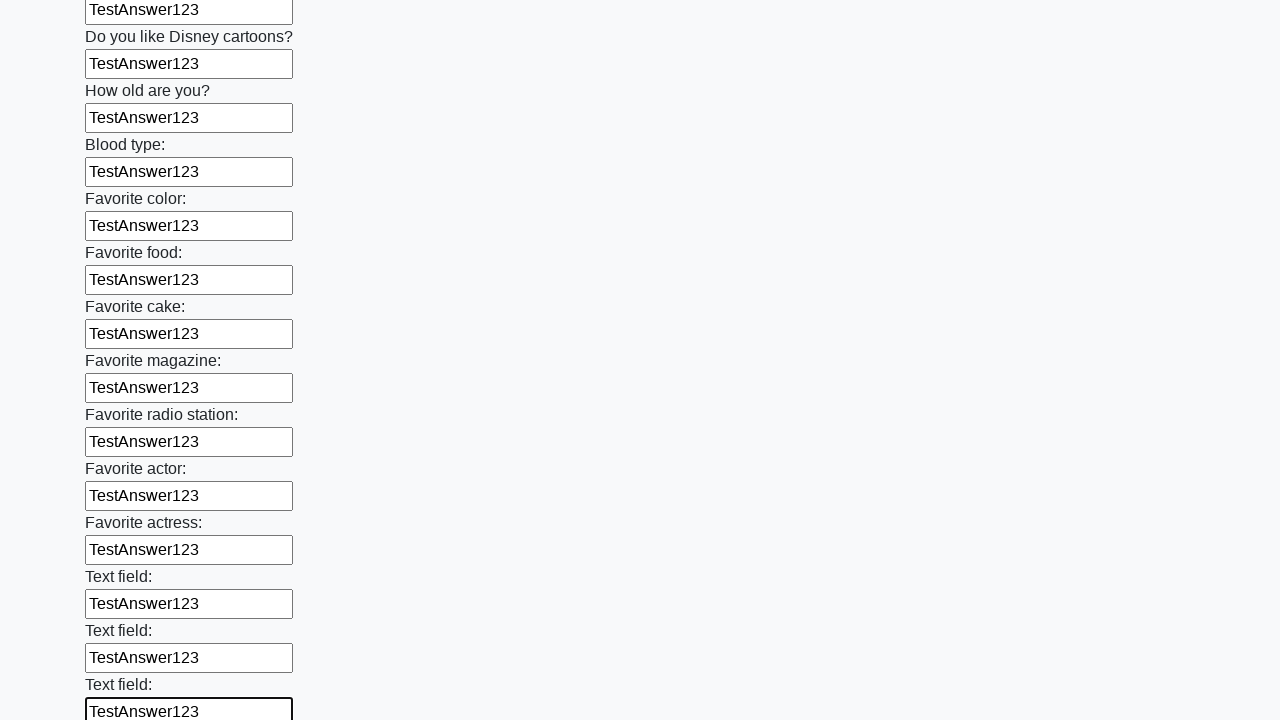

Filled input field with 'TestAnswer123' on input >> nth=29
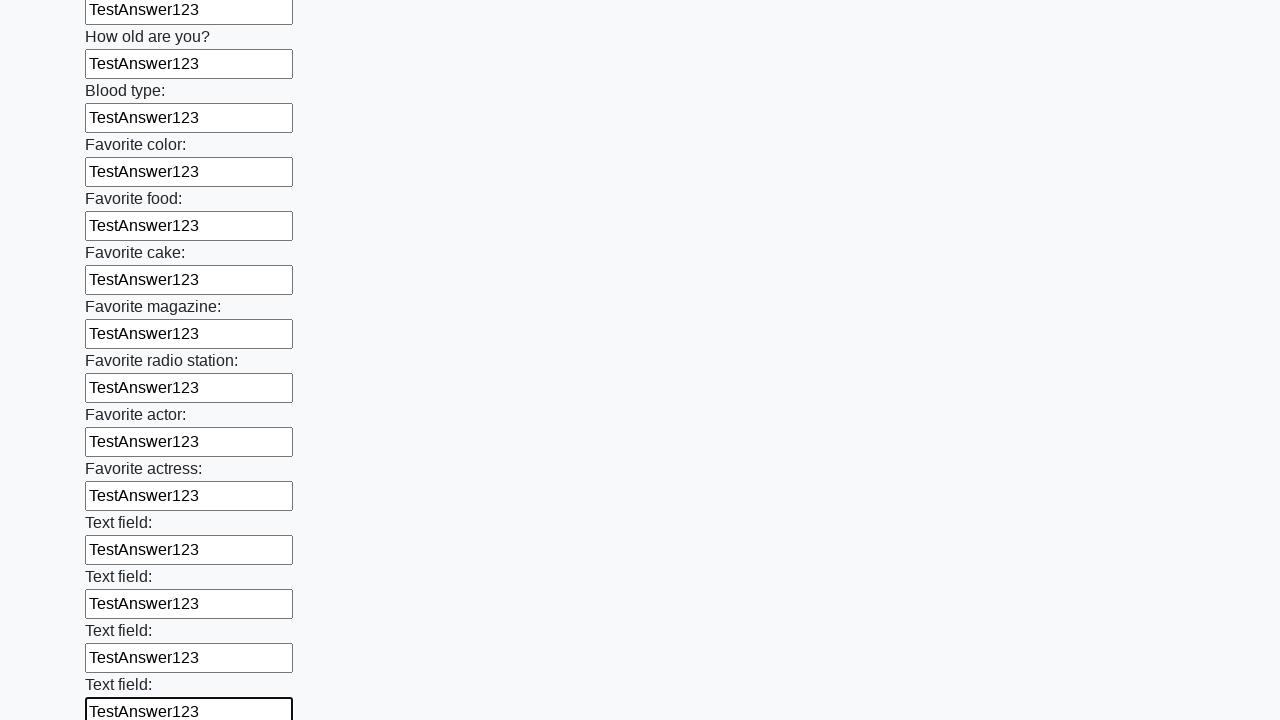

Filled input field with 'TestAnswer123' on input >> nth=30
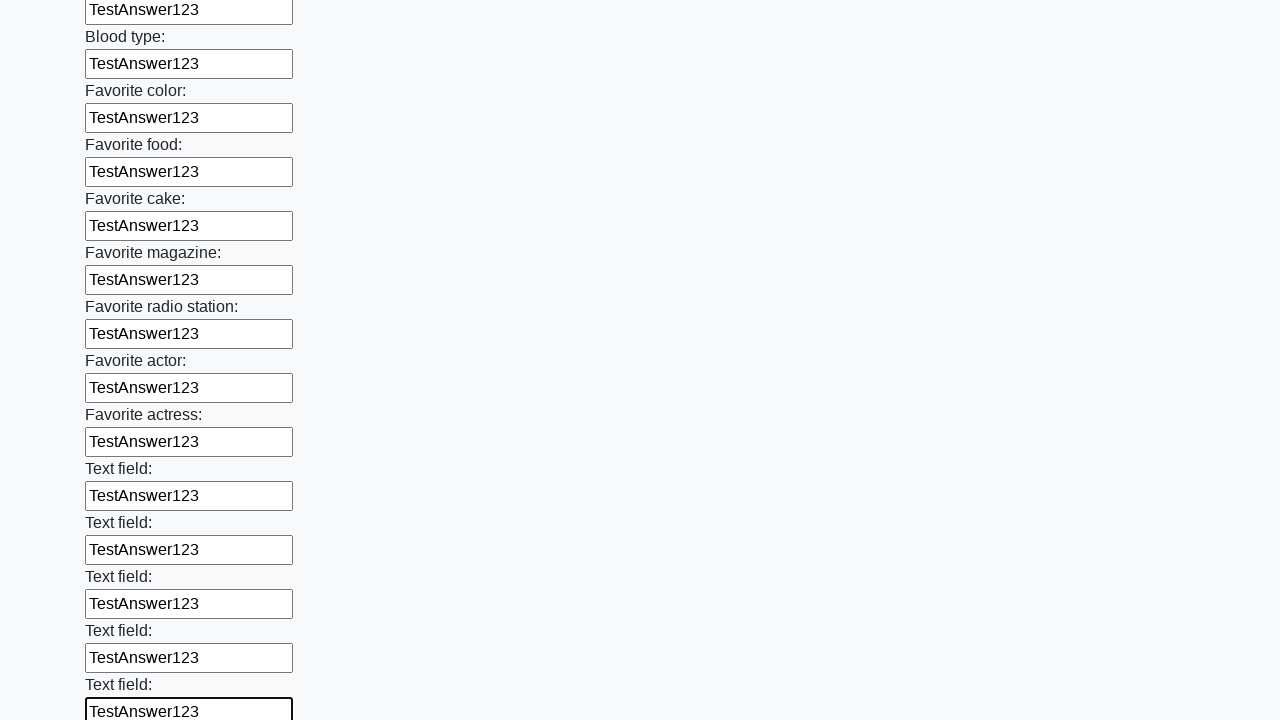

Filled input field with 'TestAnswer123' on input >> nth=31
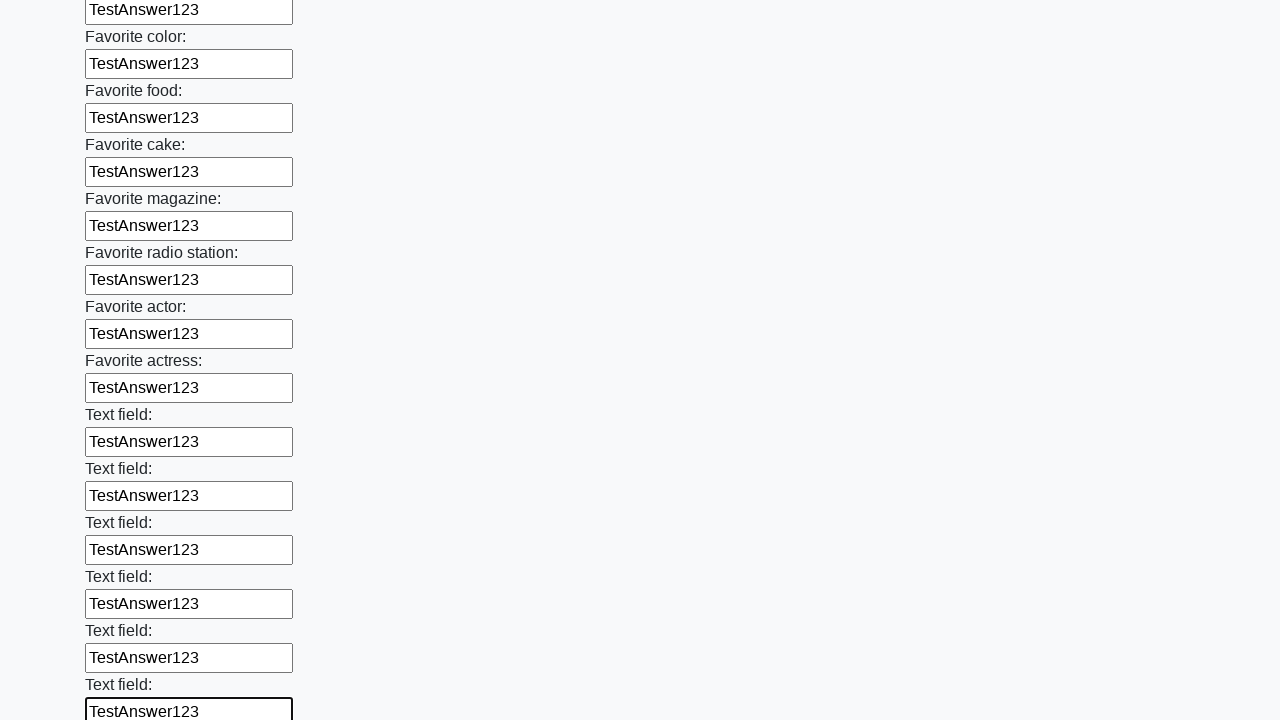

Filled input field with 'TestAnswer123' on input >> nth=32
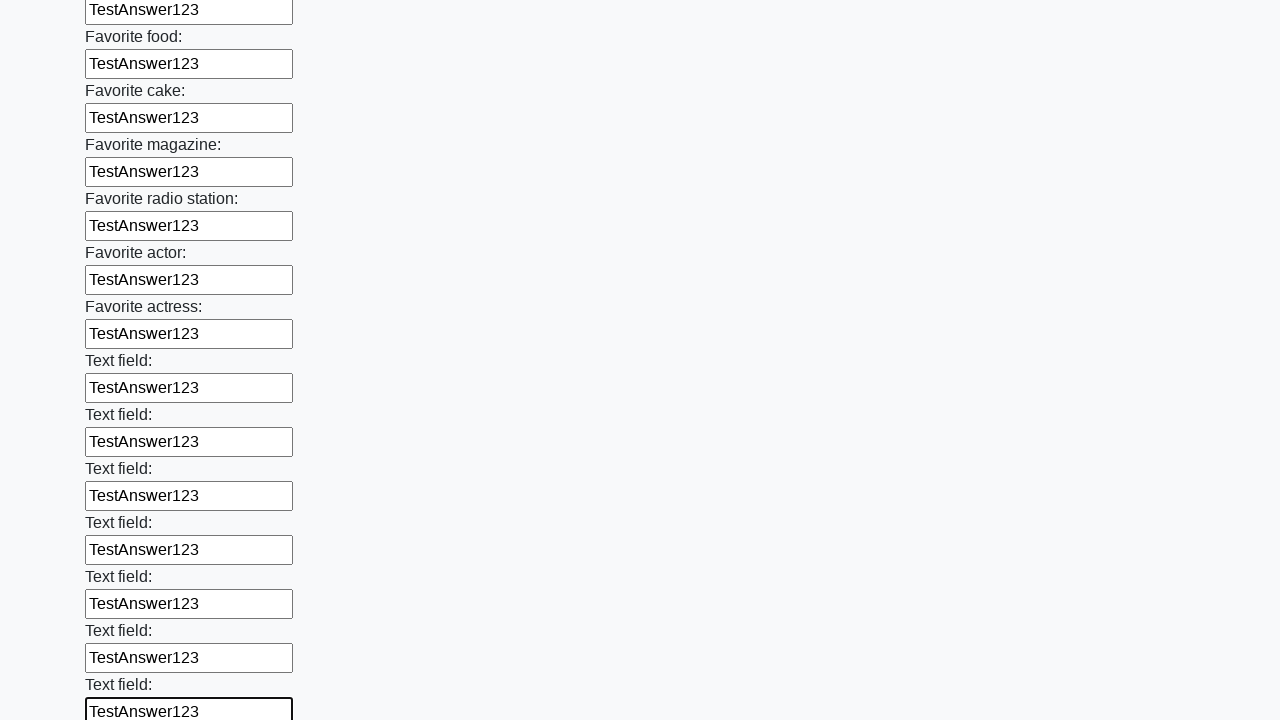

Filled input field with 'TestAnswer123' on input >> nth=33
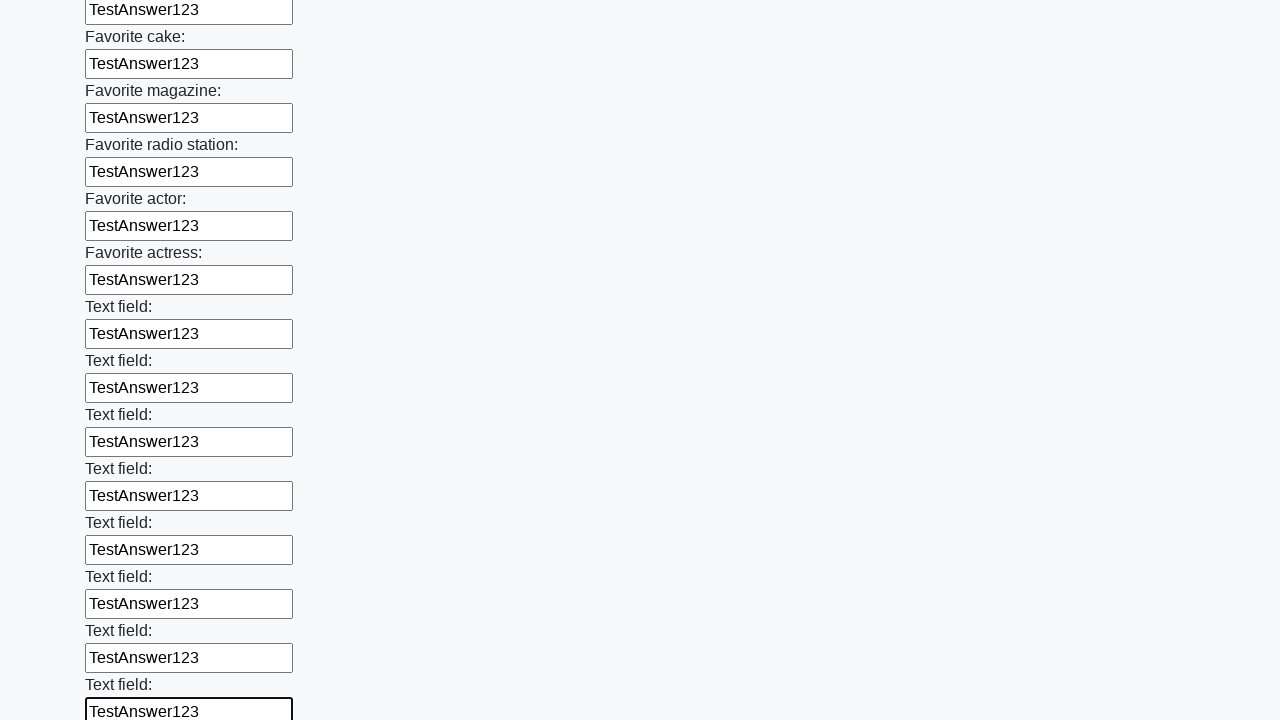

Filled input field with 'TestAnswer123' on input >> nth=34
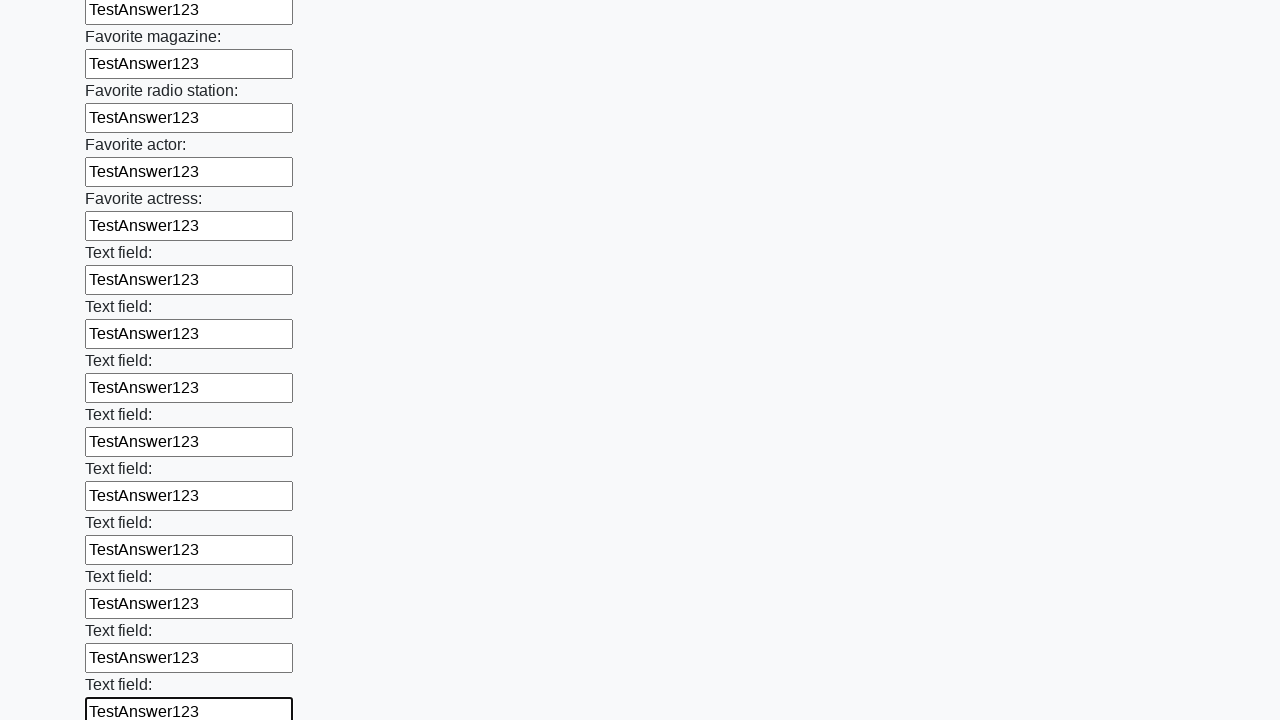

Filled input field with 'TestAnswer123' on input >> nth=35
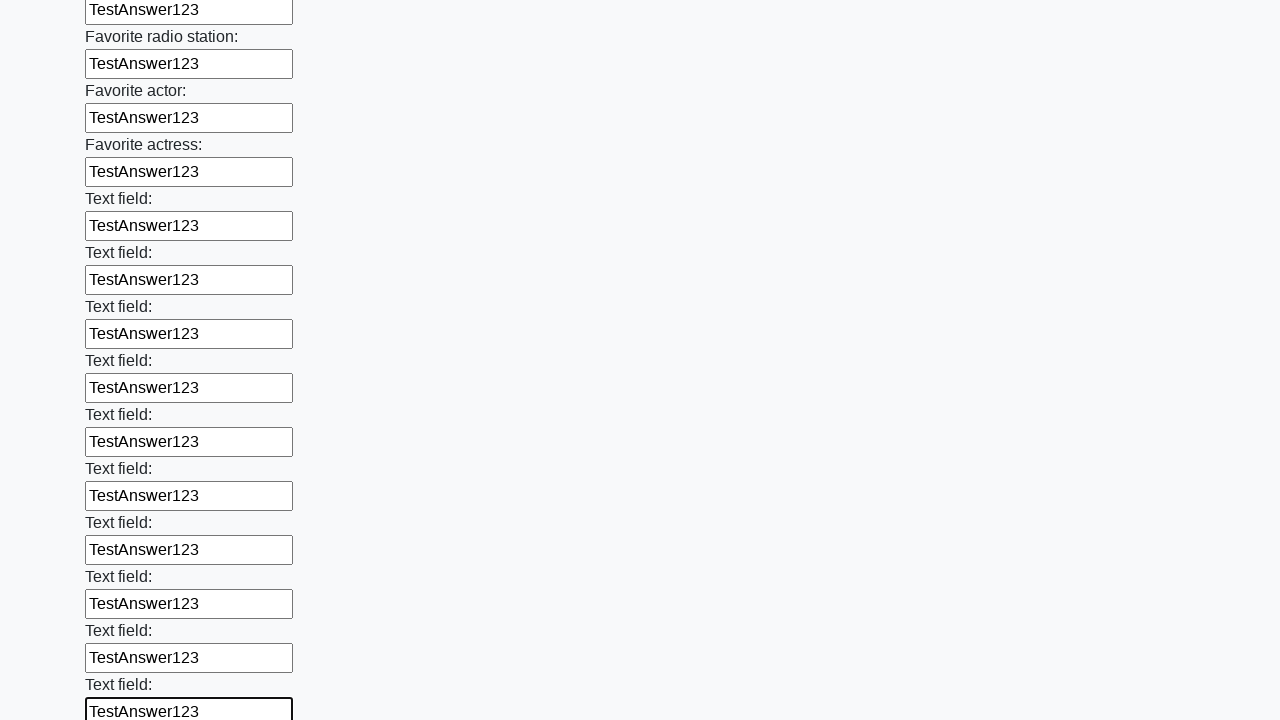

Filled input field with 'TestAnswer123' on input >> nth=36
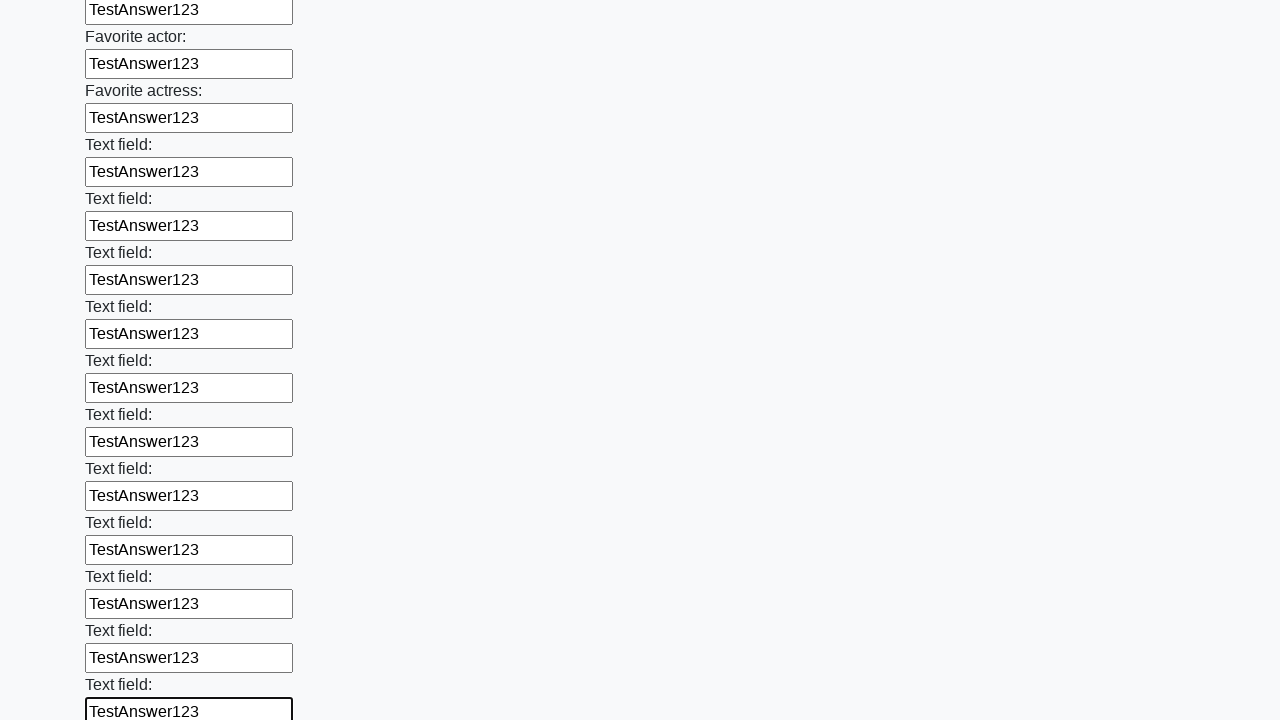

Filled input field with 'TestAnswer123' on input >> nth=37
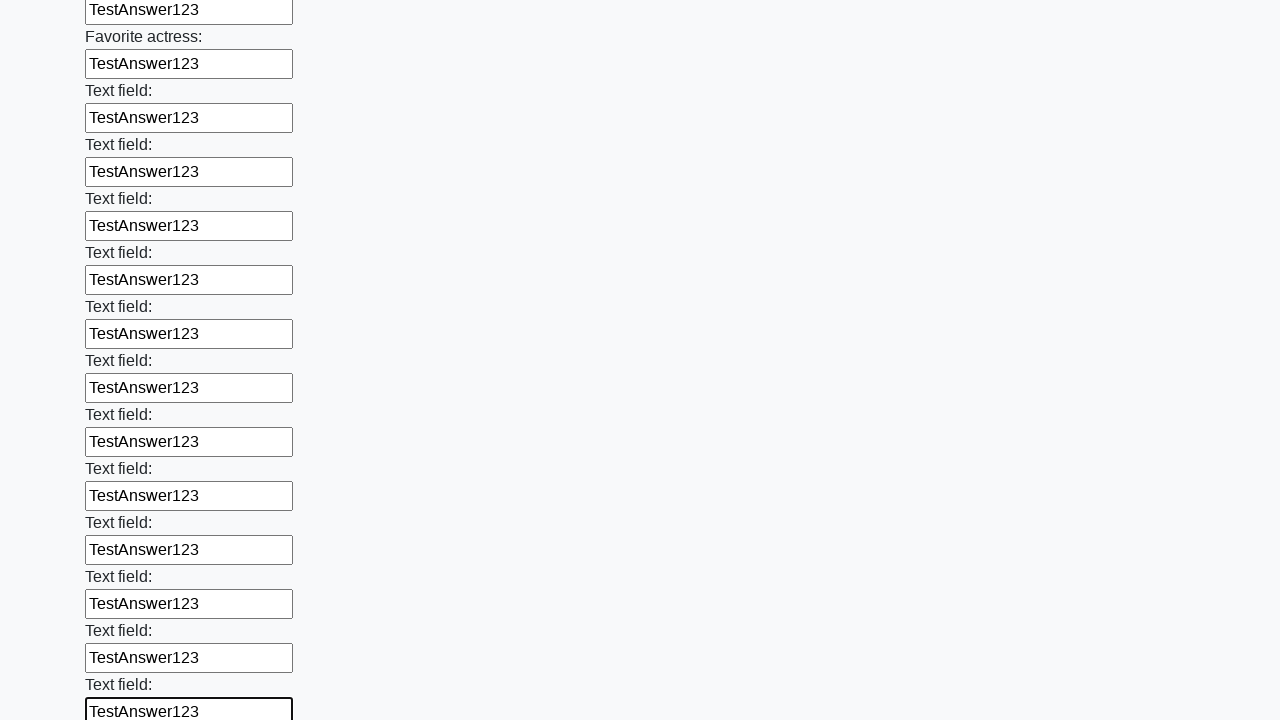

Filled input field with 'TestAnswer123' on input >> nth=38
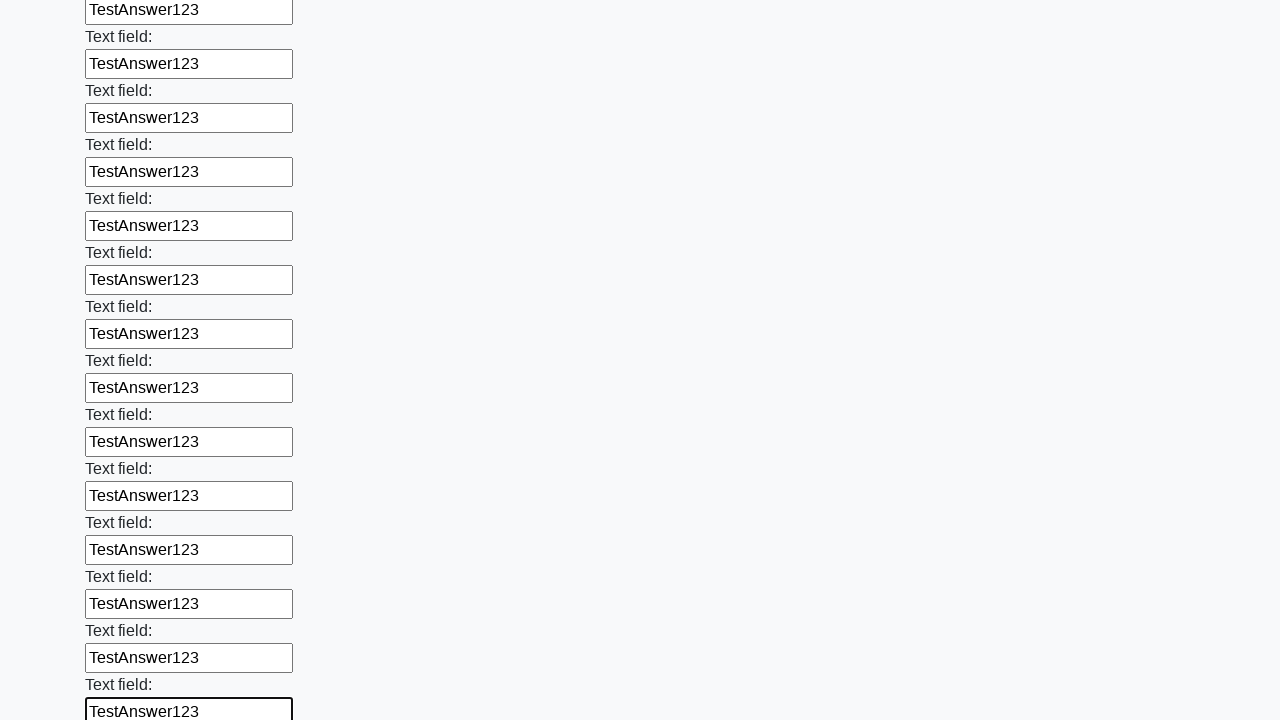

Filled input field with 'TestAnswer123' on input >> nth=39
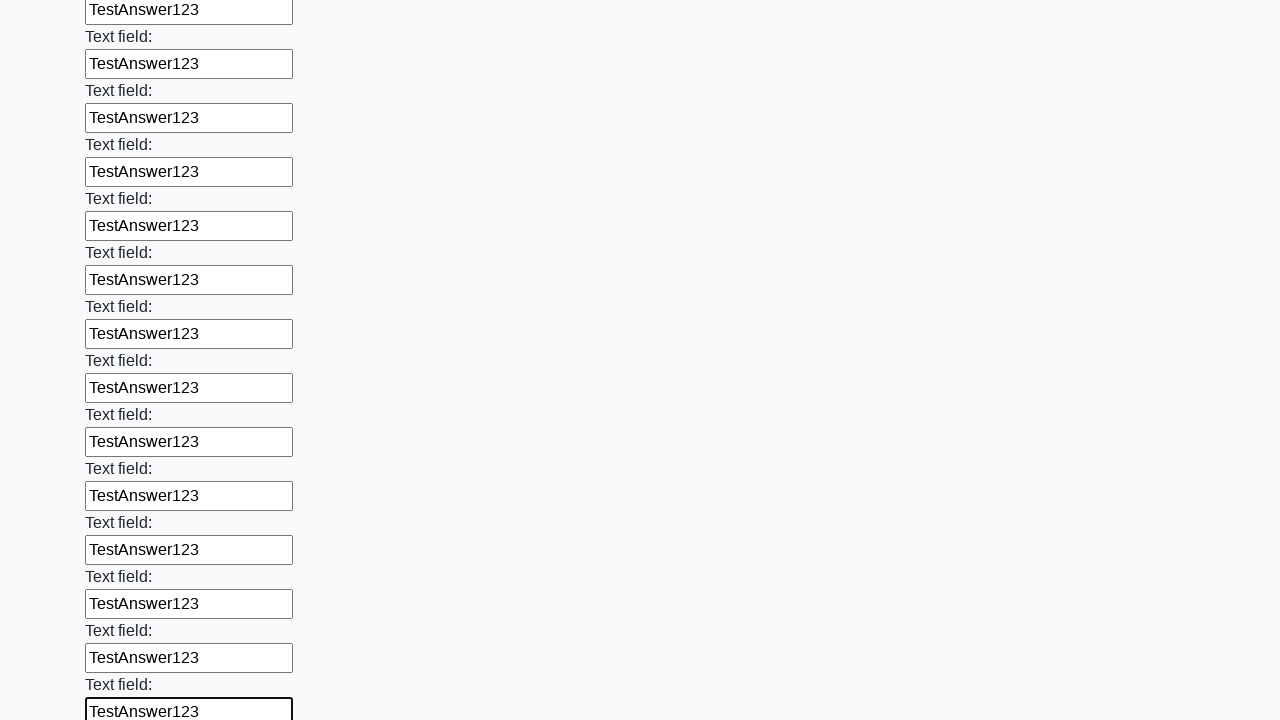

Filled input field with 'TestAnswer123' on input >> nth=40
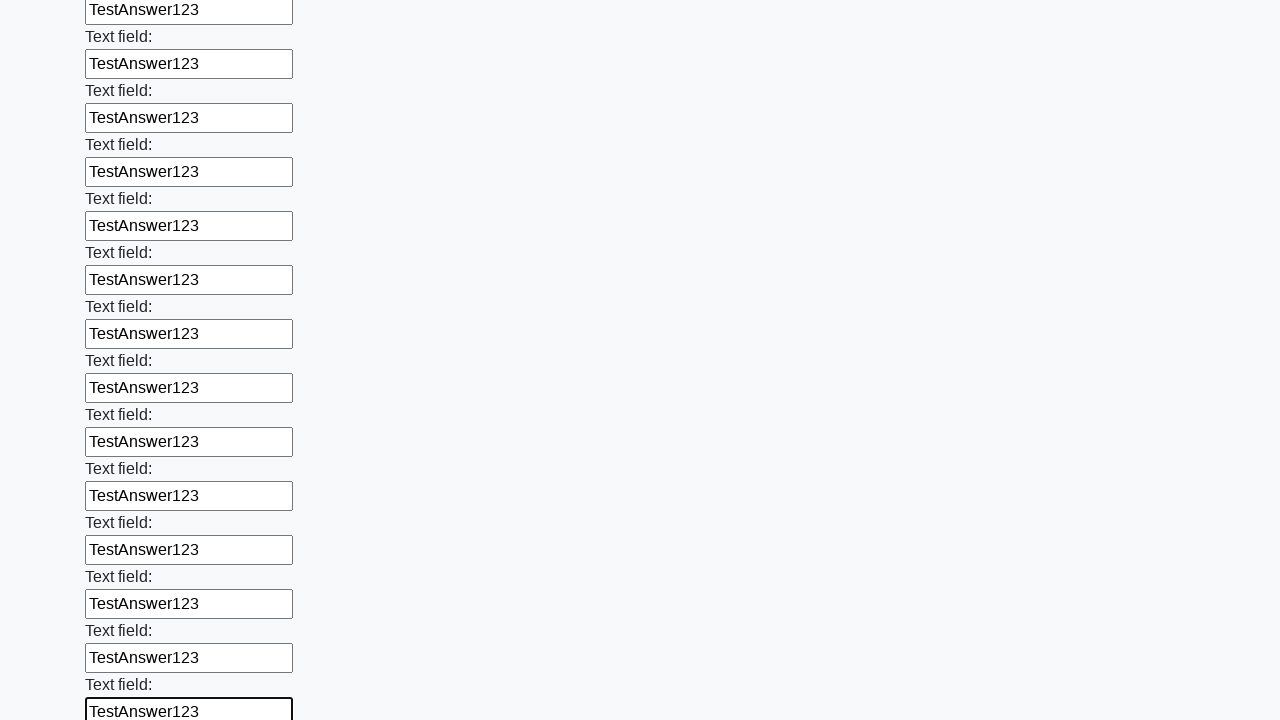

Filled input field with 'TestAnswer123' on input >> nth=41
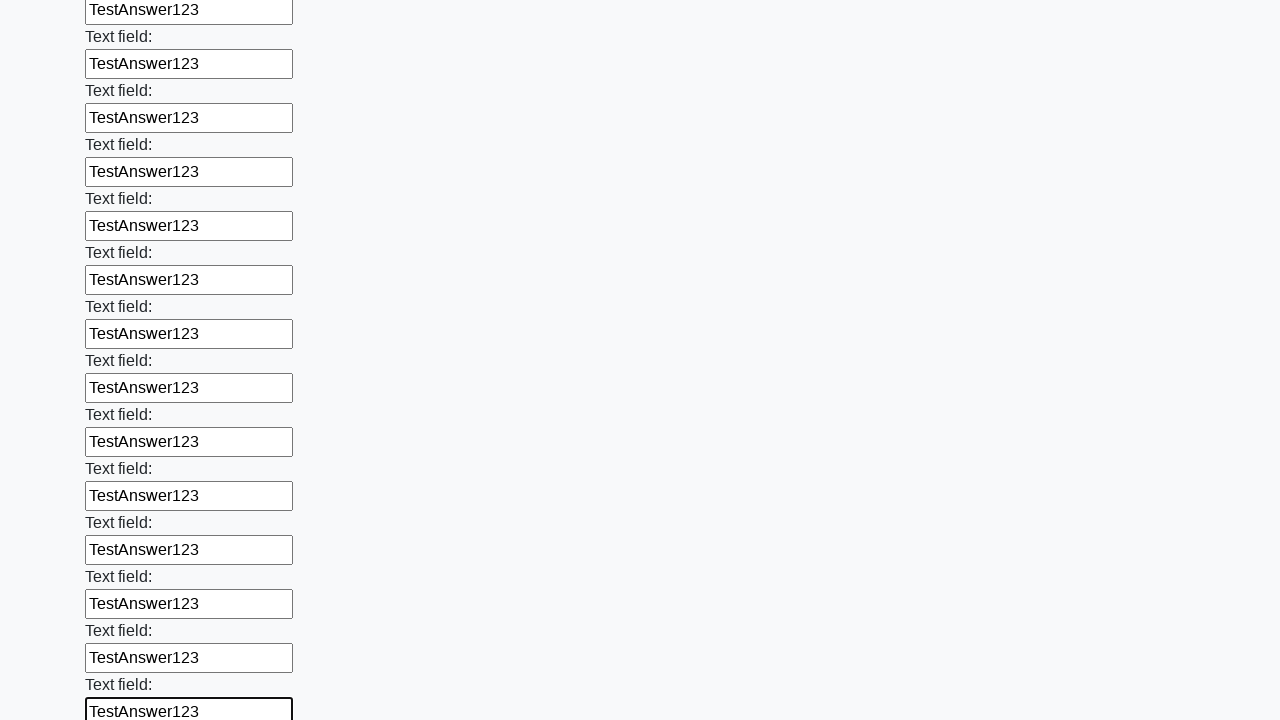

Filled input field with 'TestAnswer123' on input >> nth=42
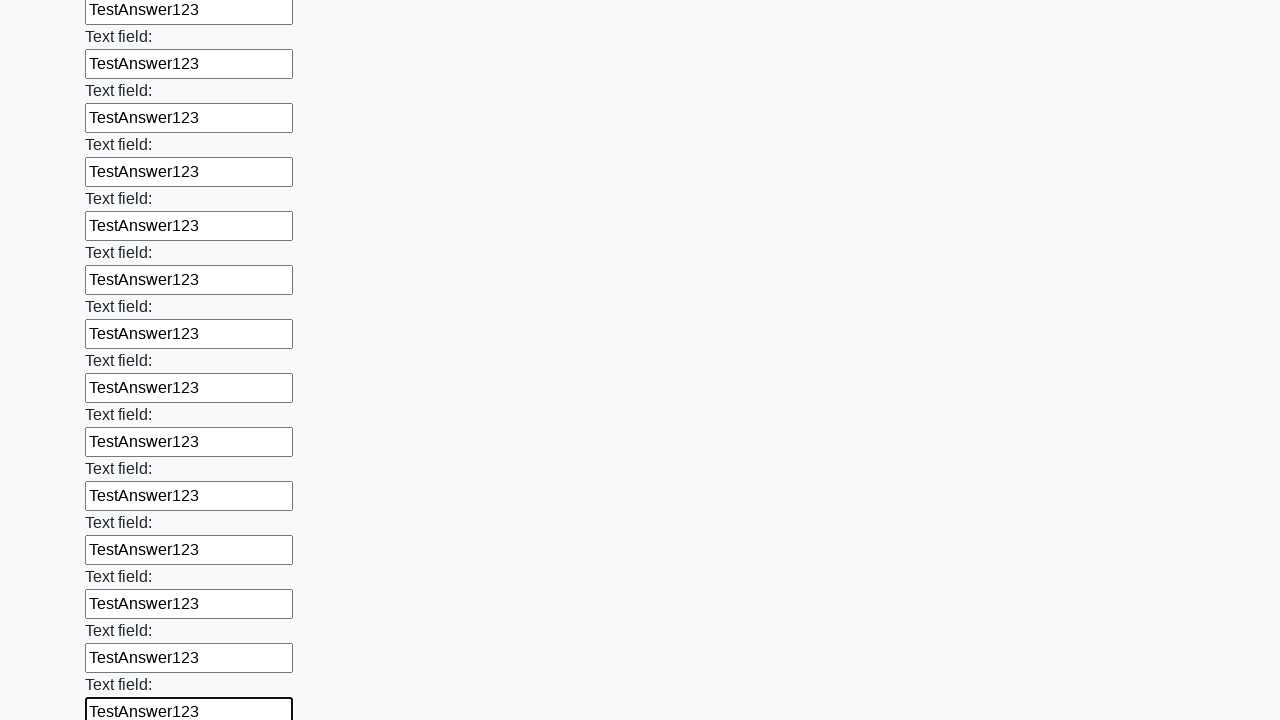

Filled input field with 'TestAnswer123' on input >> nth=43
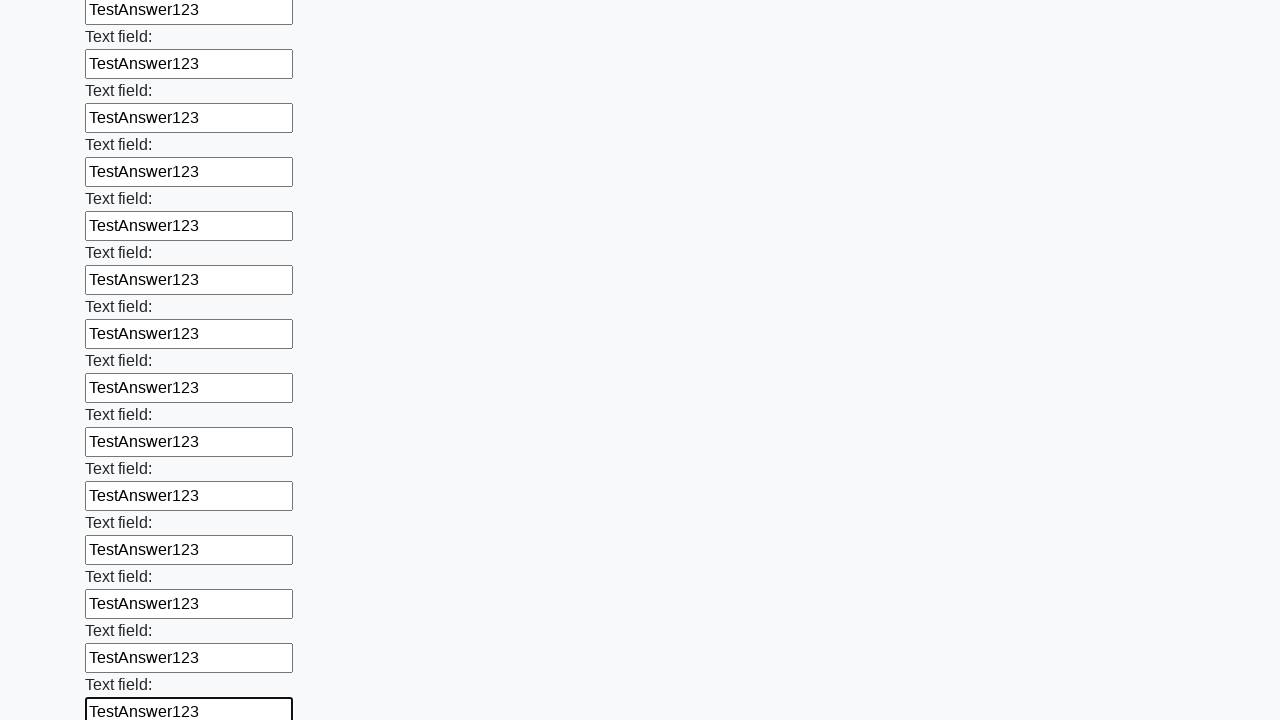

Filled input field with 'TestAnswer123' on input >> nth=44
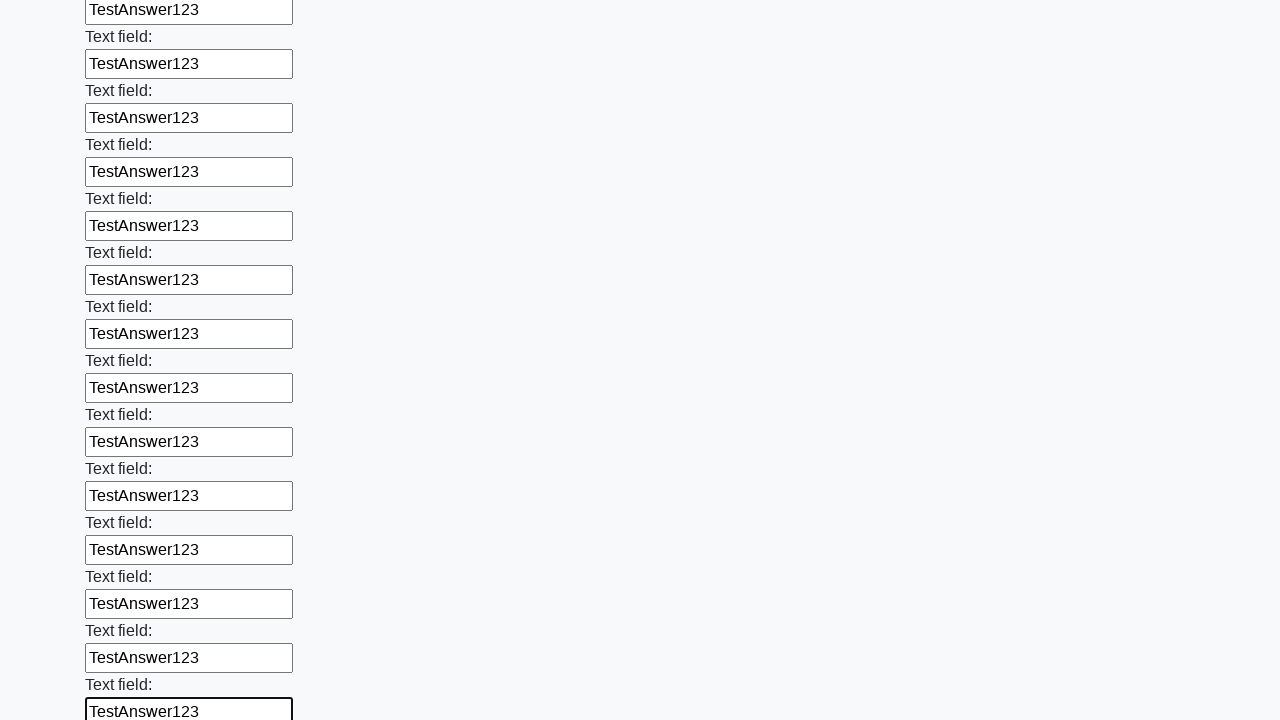

Filled input field with 'TestAnswer123' on input >> nth=45
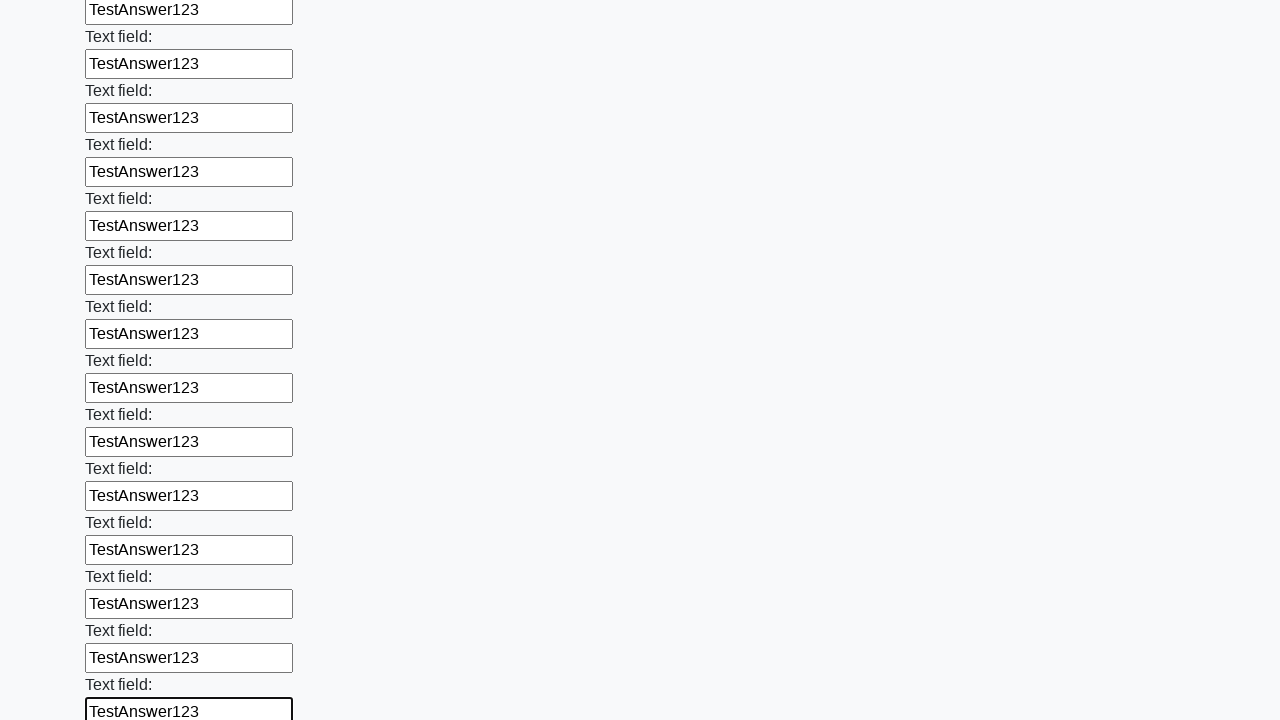

Filled input field with 'TestAnswer123' on input >> nth=46
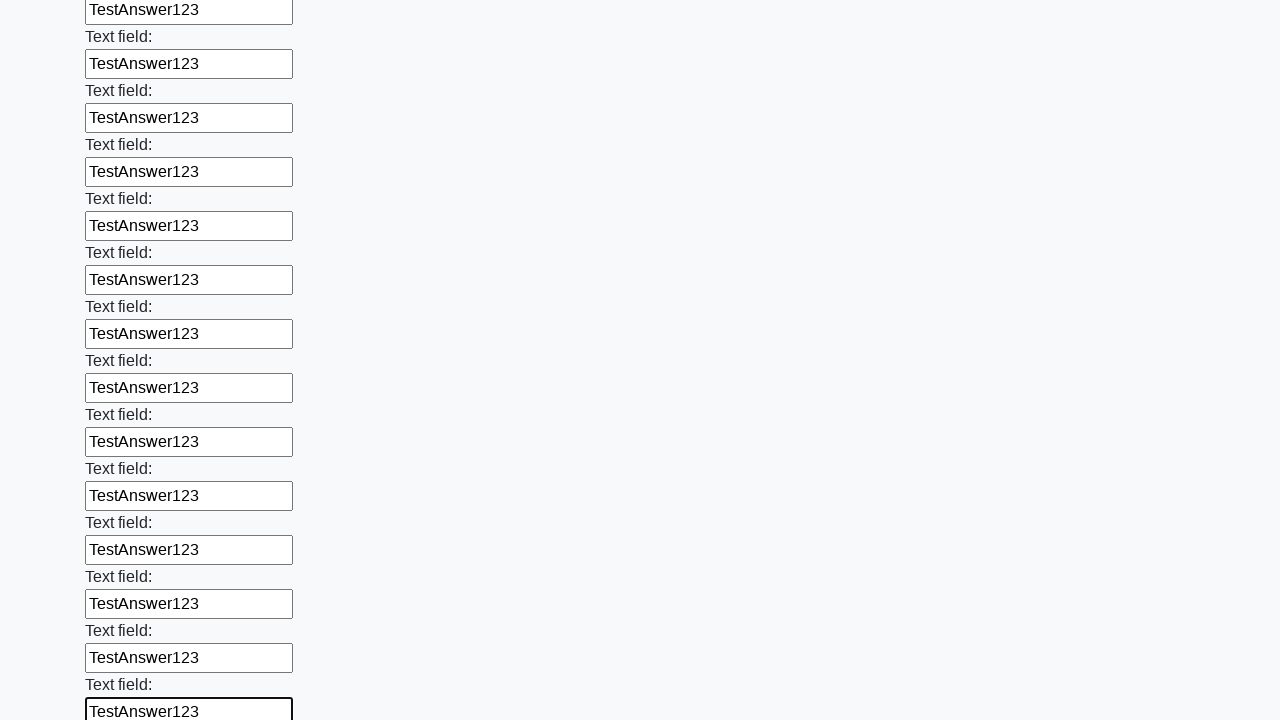

Filled input field with 'TestAnswer123' on input >> nth=47
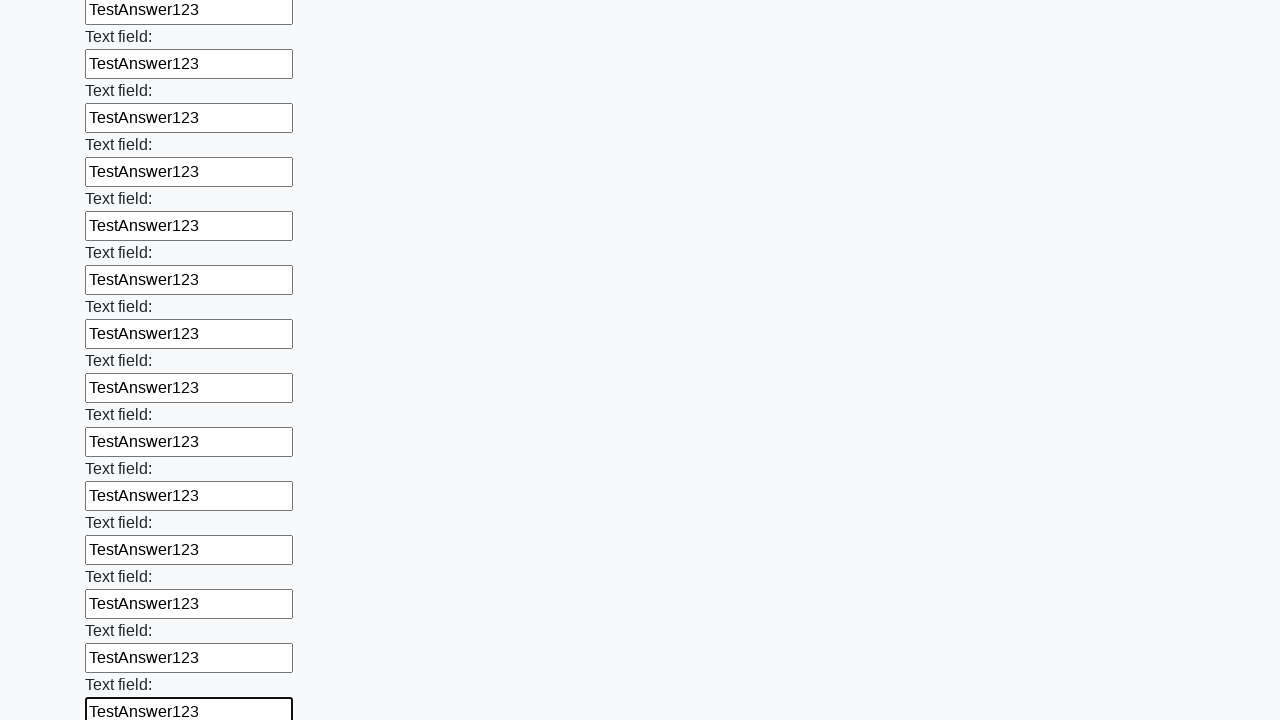

Filled input field with 'TestAnswer123' on input >> nth=48
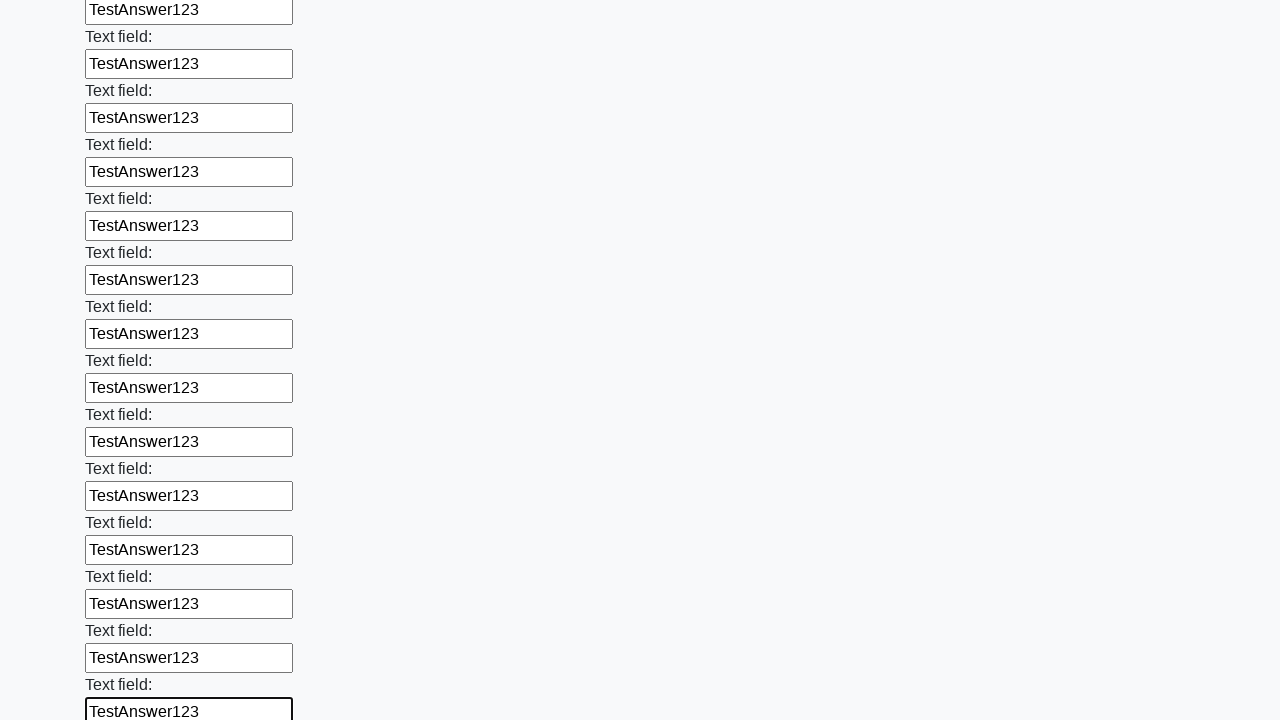

Filled input field with 'TestAnswer123' on input >> nth=49
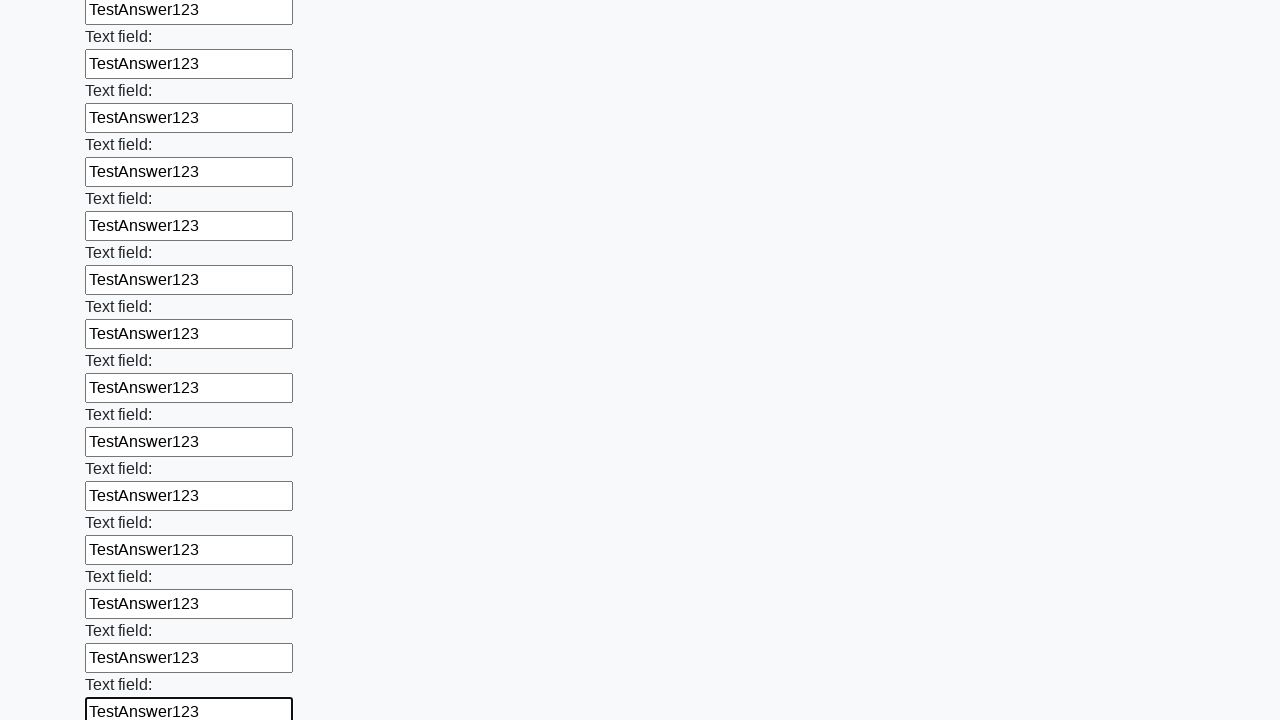

Filled input field with 'TestAnswer123' on input >> nth=50
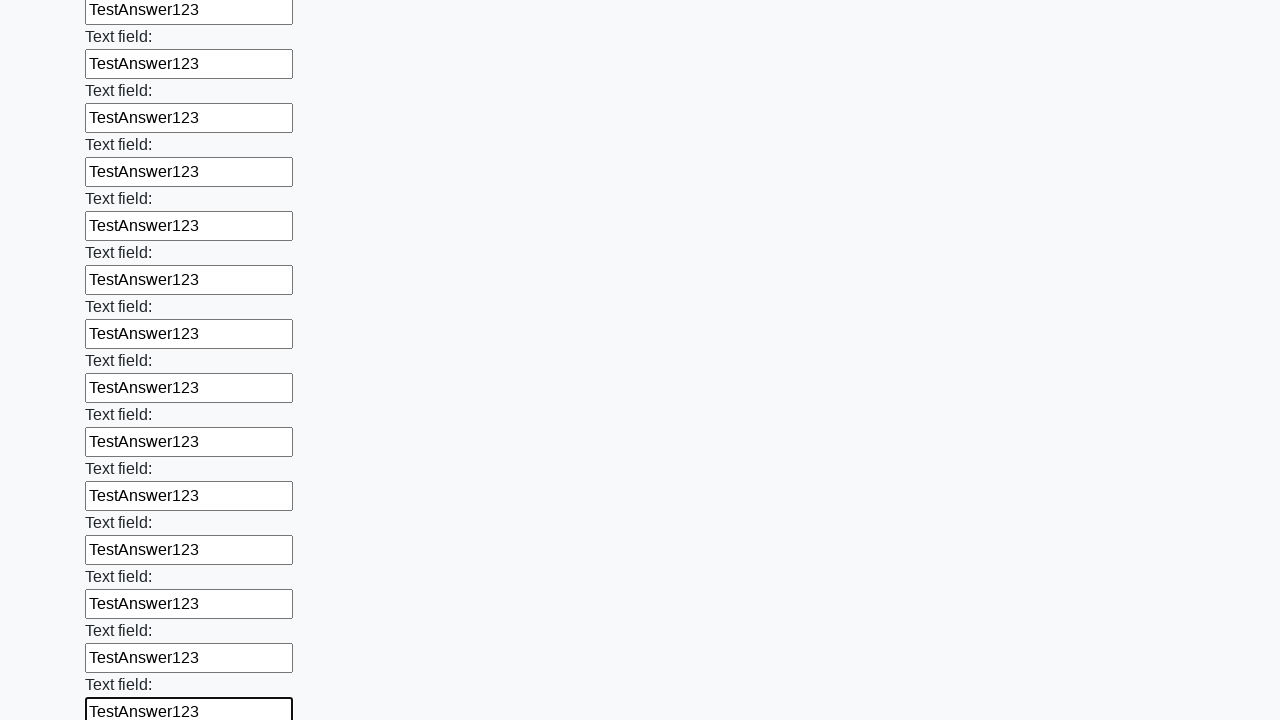

Filled input field with 'TestAnswer123' on input >> nth=51
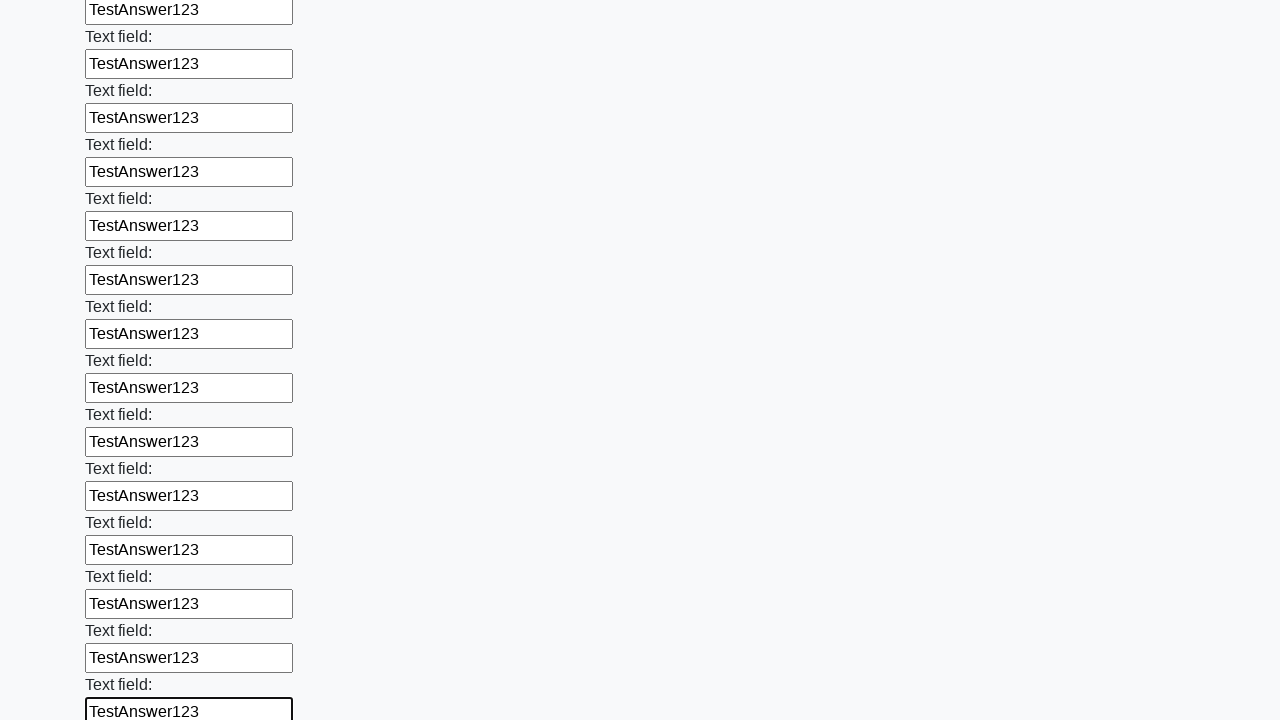

Filled input field with 'TestAnswer123' on input >> nth=52
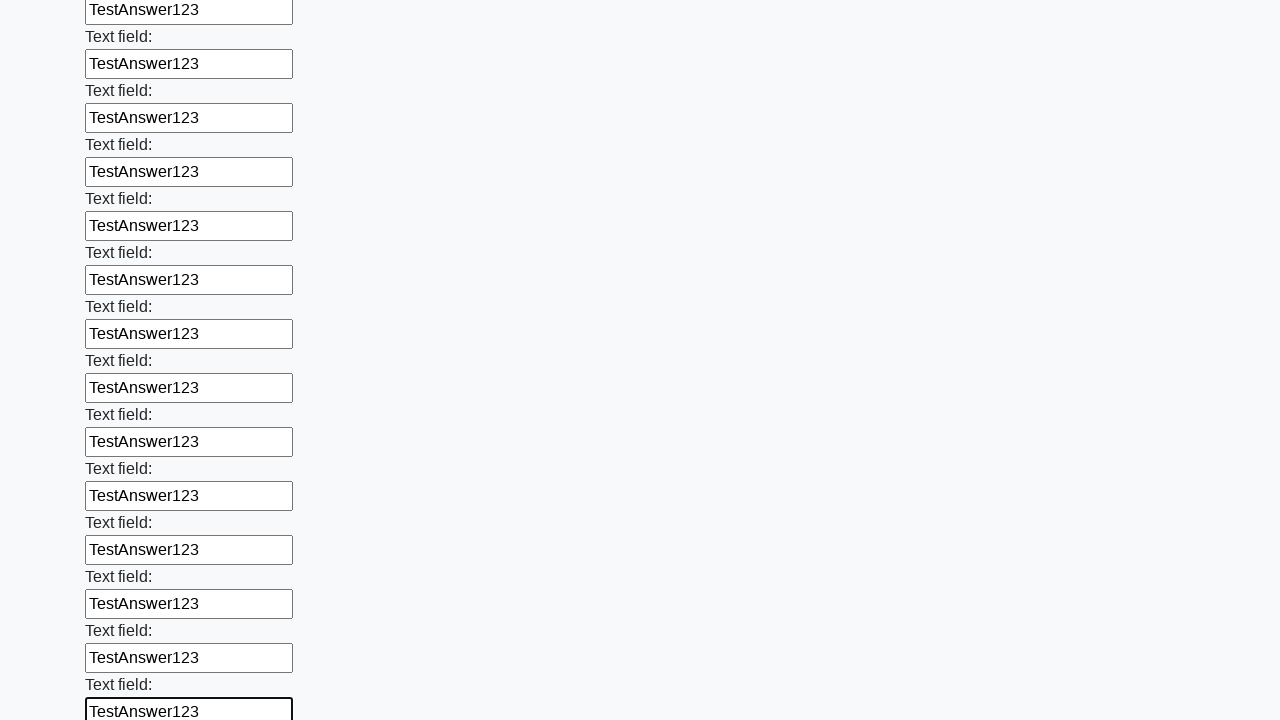

Filled input field with 'TestAnswer123' on input >> nth=53
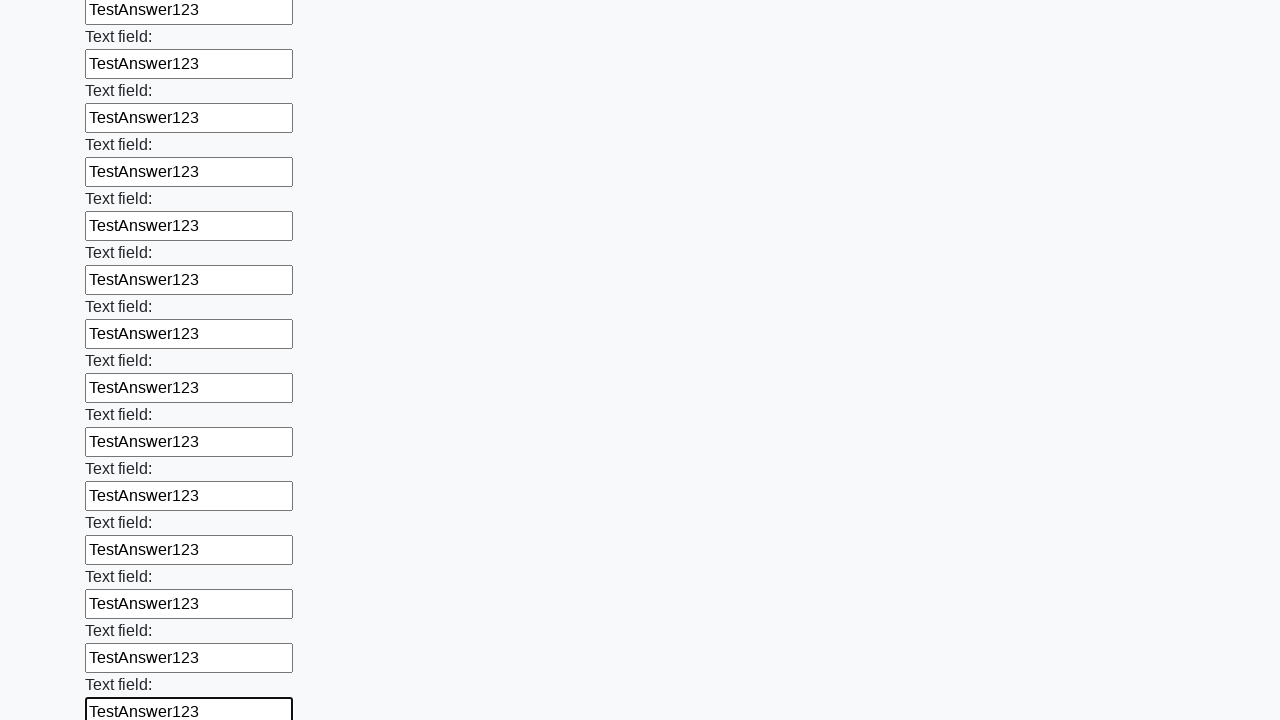

Filled input field with 'TestAnswer123' on input >> nth=54
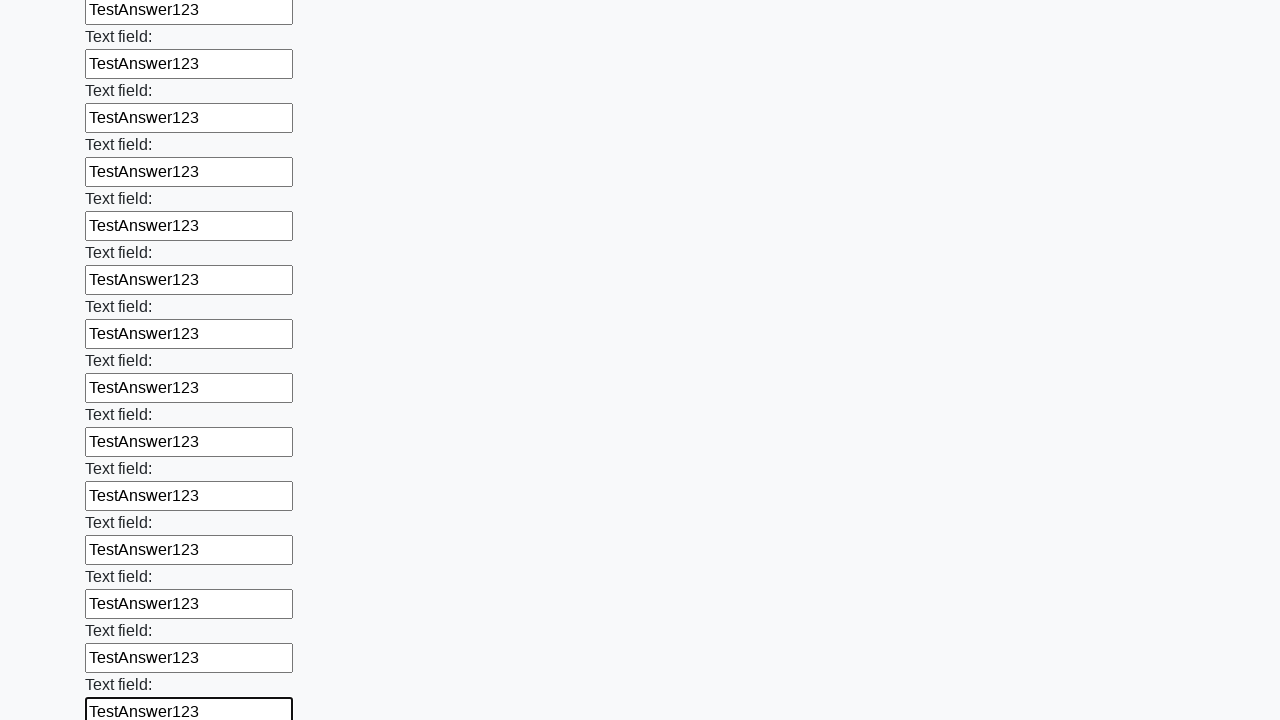

Filled input field with 'TestAnswer123' on input >> nth=55
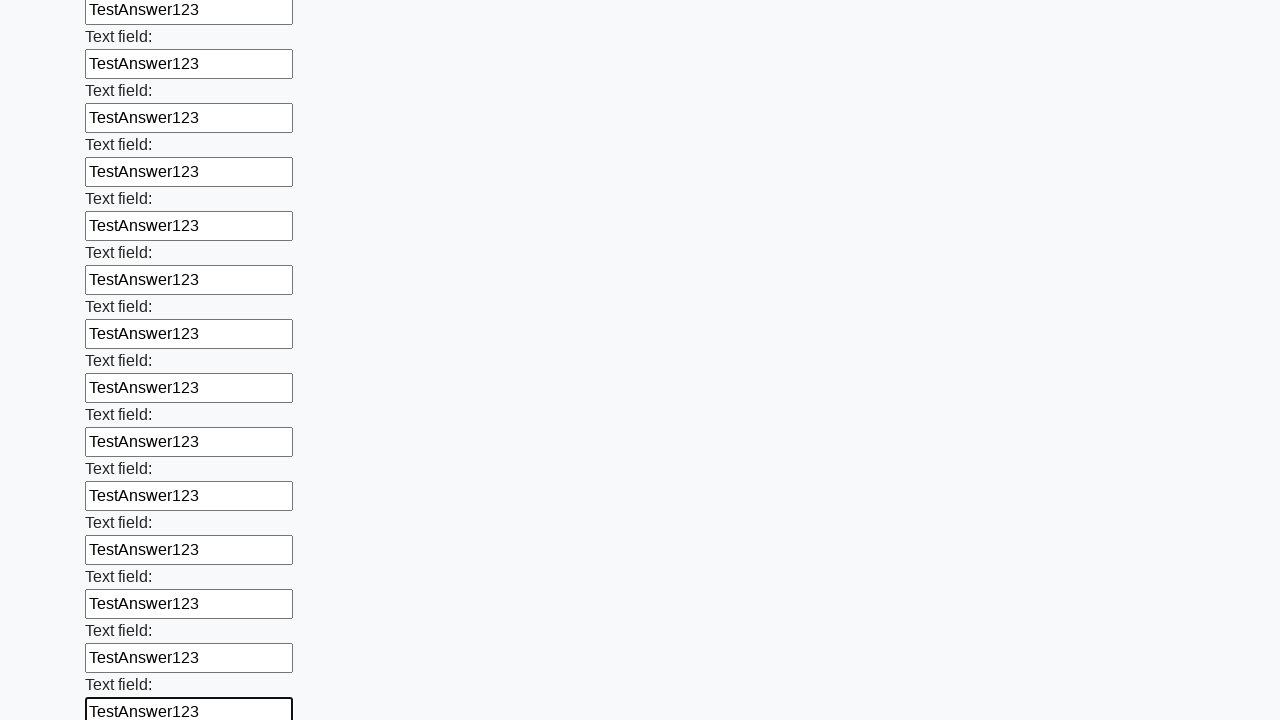

Filled input field with 'TestAnswer123' on input >> nth=56
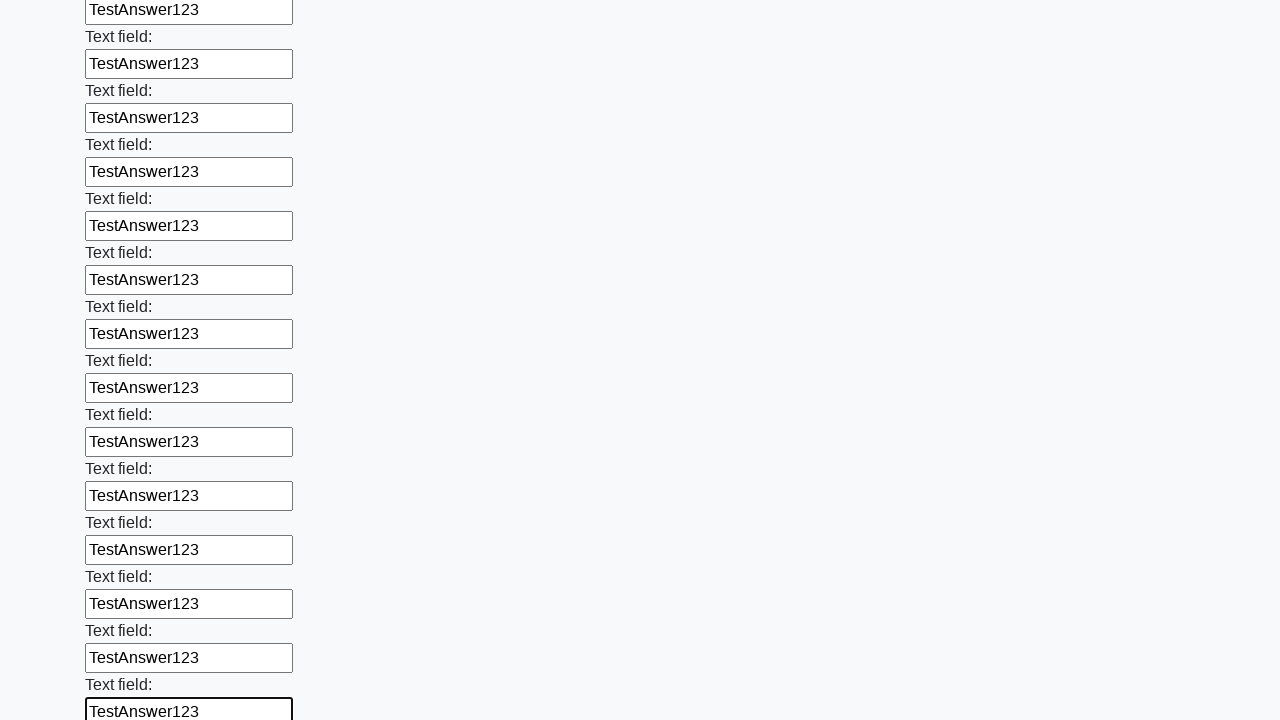

Filled input field with 'TestAnswer123' on input >> nth=57
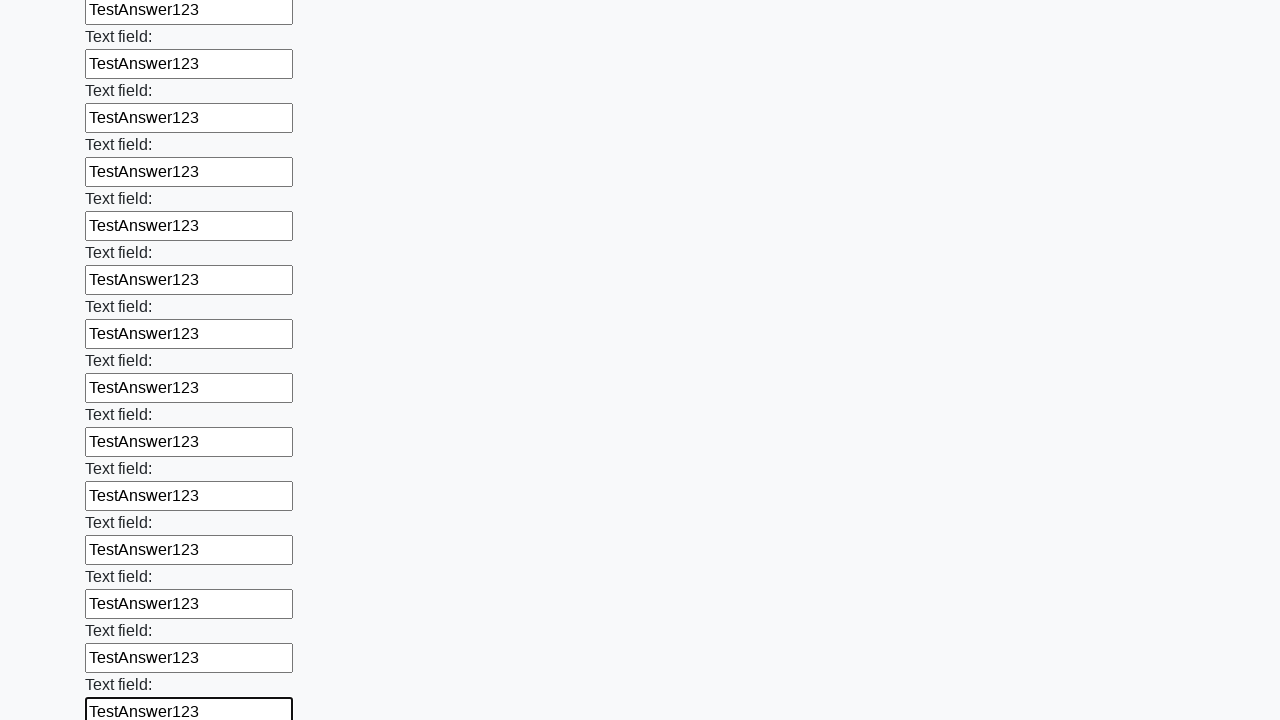

Filled input field with 'TestAnswer123' on input >> nth=58
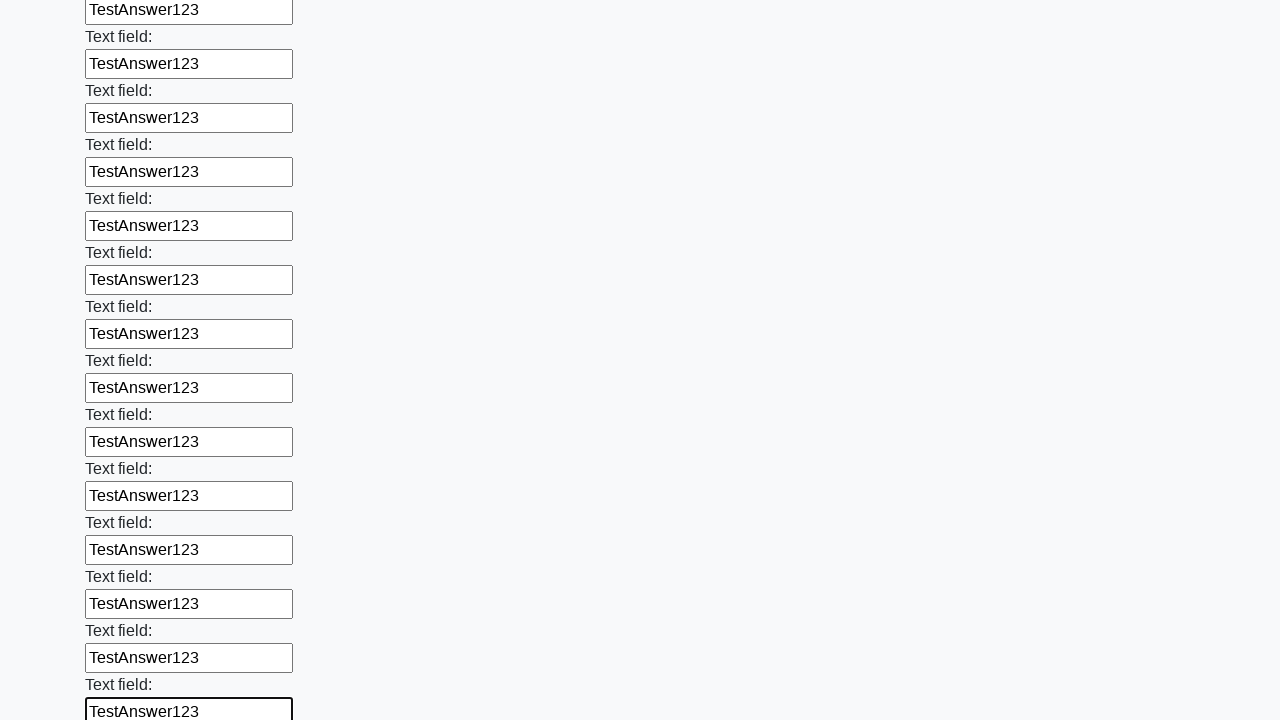

Filled input field with 'TestAnswer123' on input >> nth=59
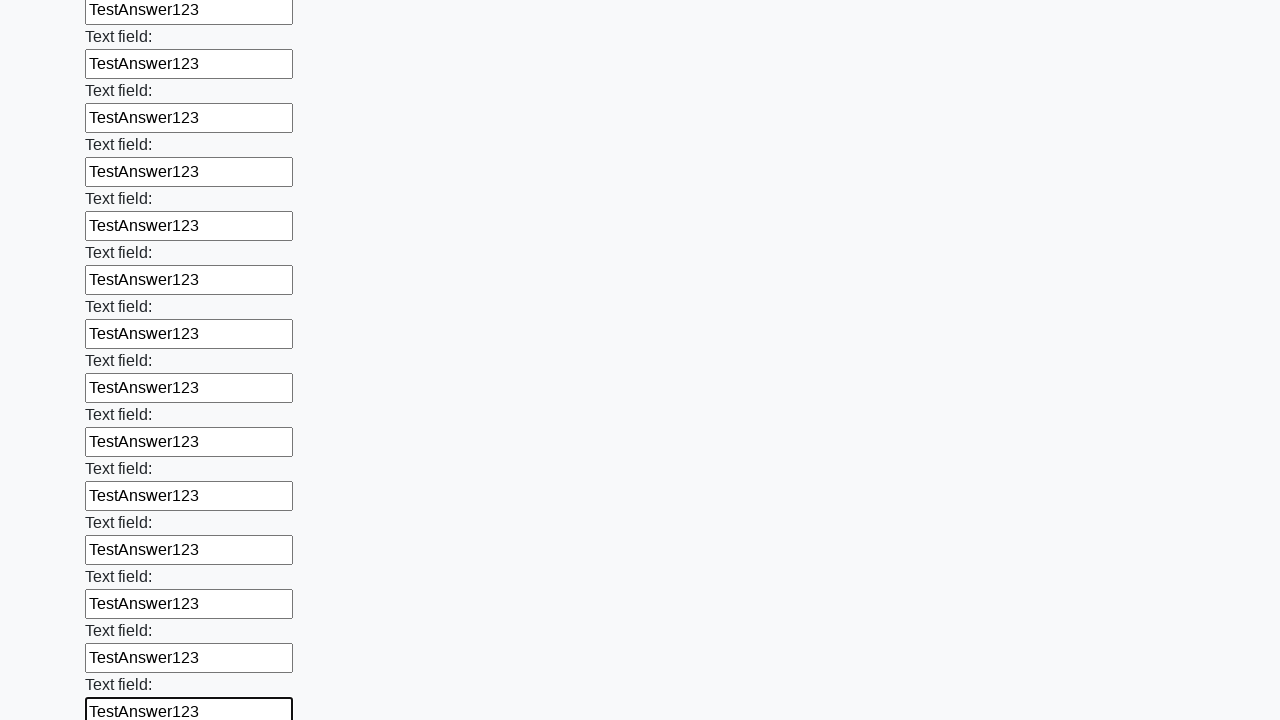

Filled input field with 'TestAnswer123' on input >> nth=60
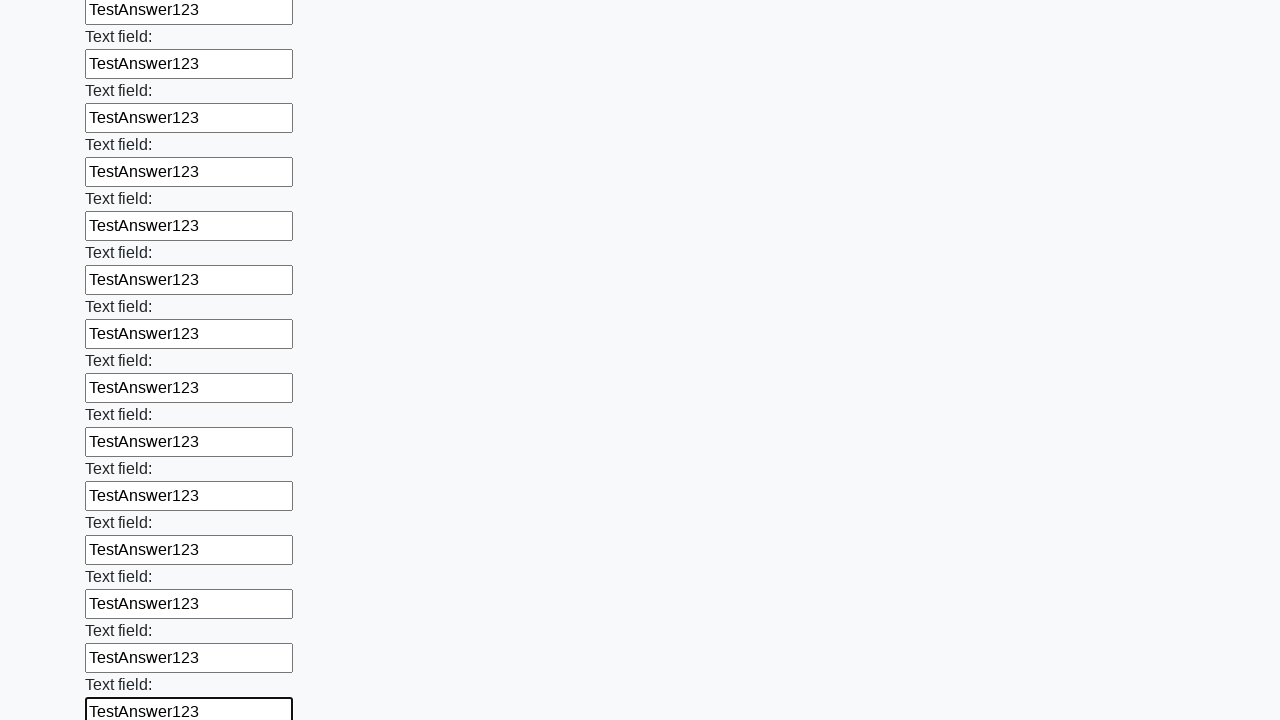

Filled input field with 'TestAnswer123' on input >> nth=61
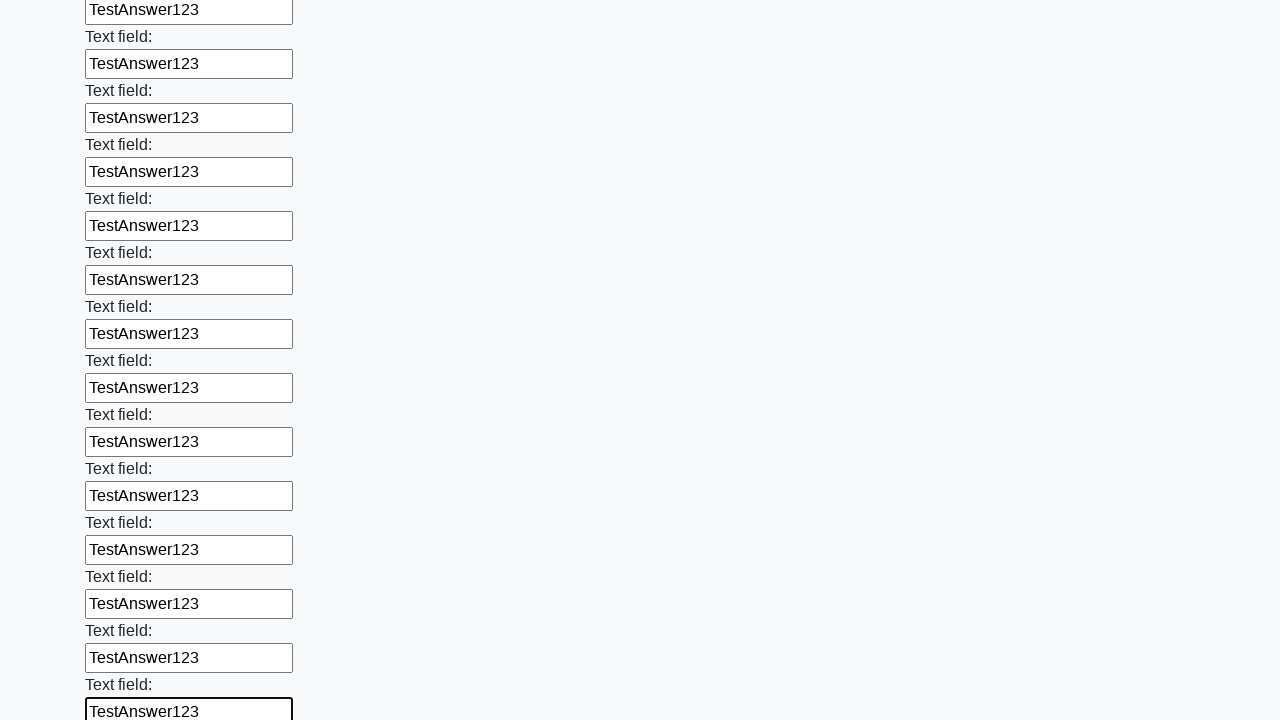

Filled input field with 'TestAnswer123' on input >> nth=62
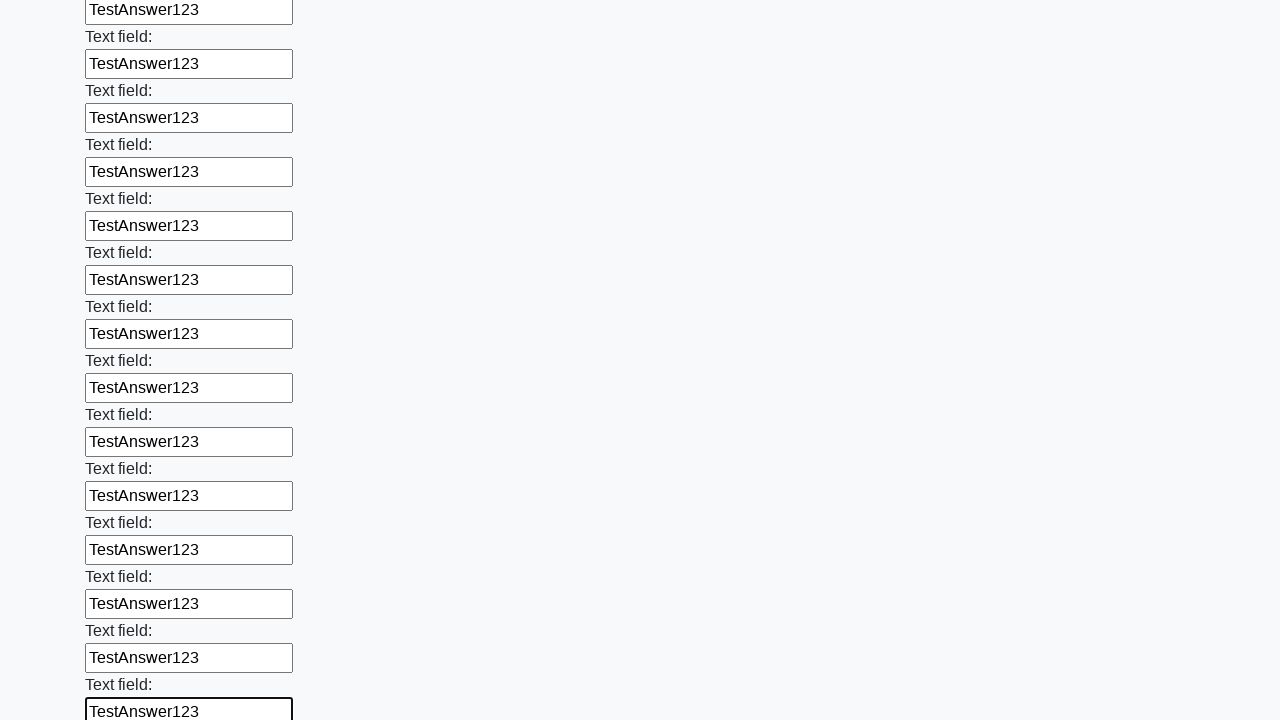

Filled input field with 'TestAnswer123' on input >> nth=63
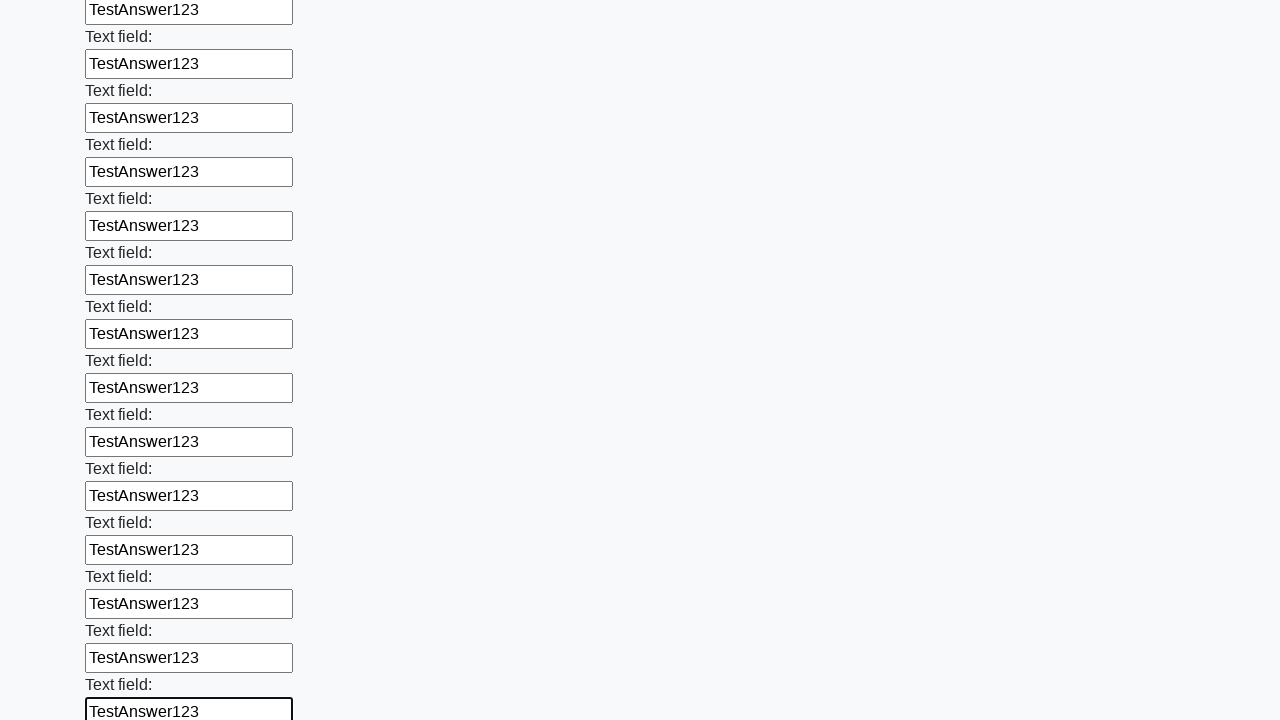

Filled input field with 'TestAnswer123' on input >> nth=64
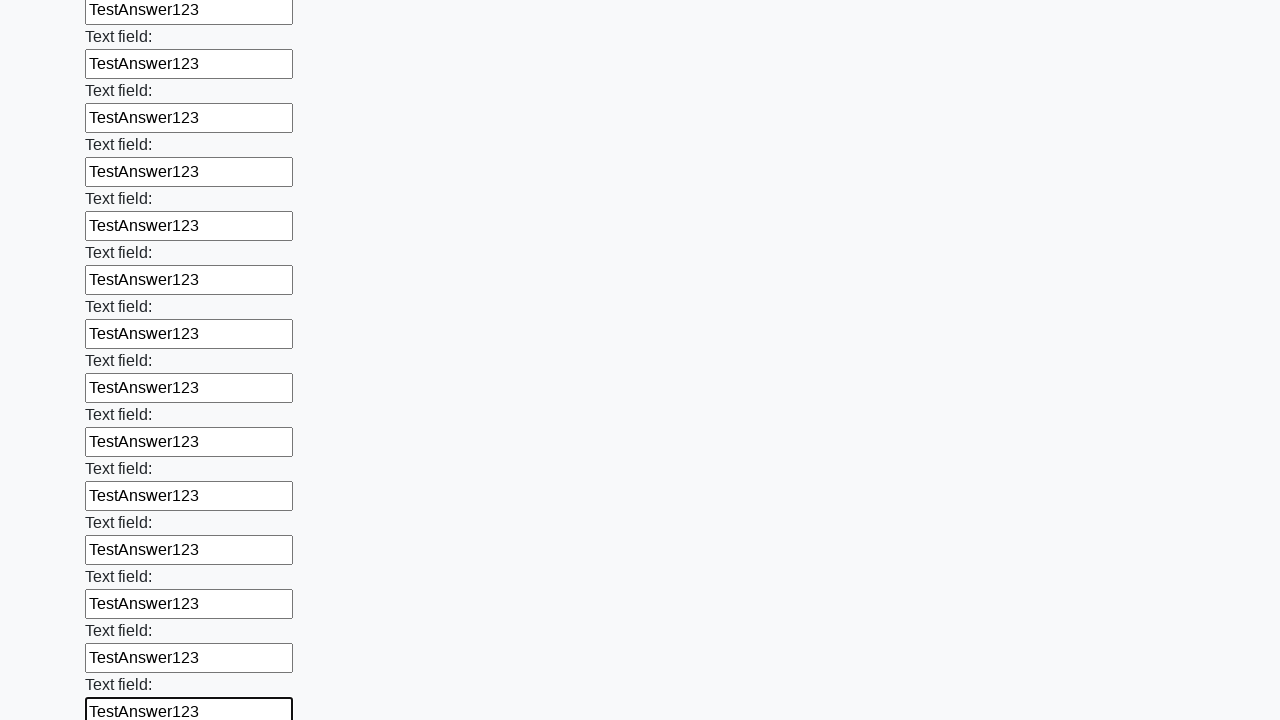

Filled input field with 'TestAnswer123' on input >> nth=65
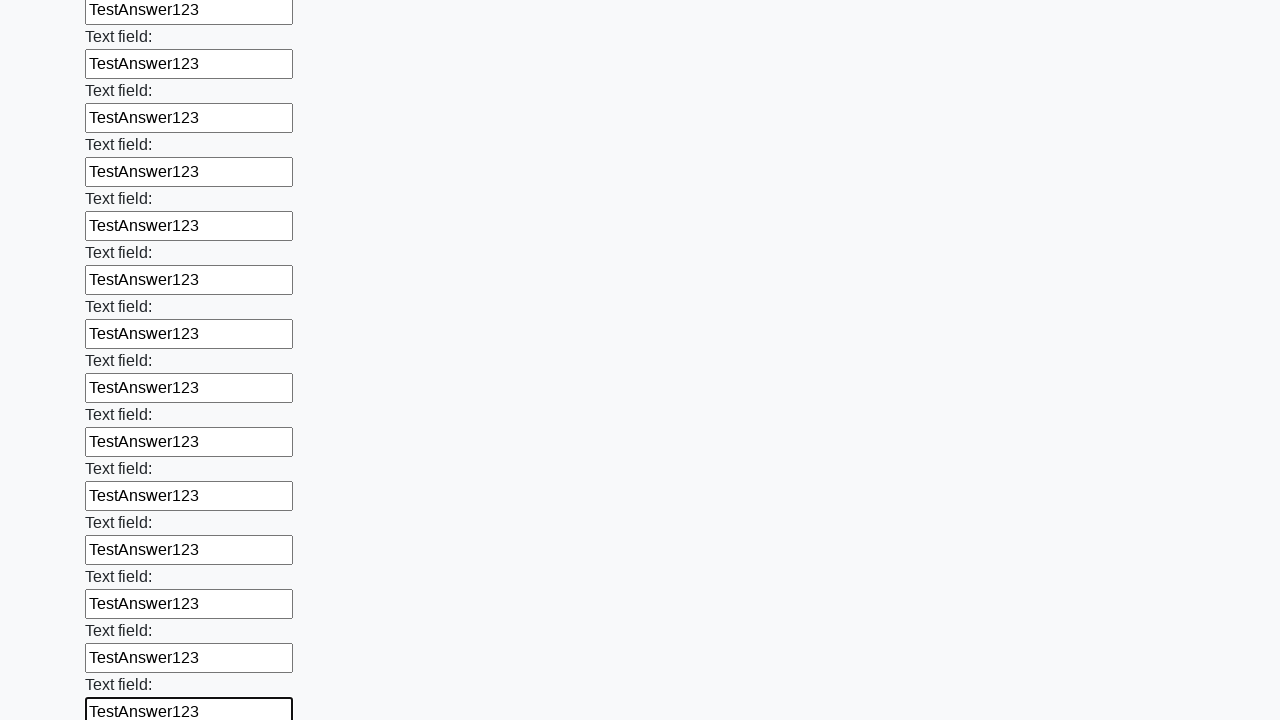

Filled input field with 'TestAnswer123' on input >> nth=66
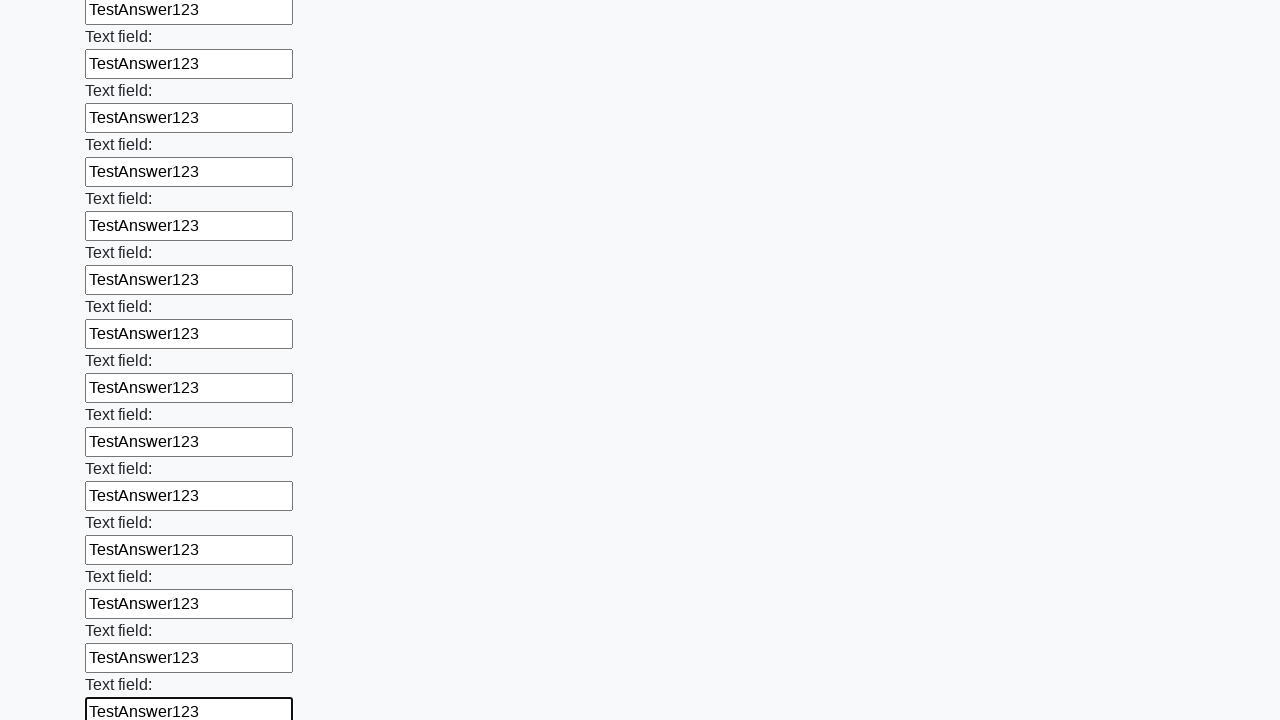

Filled input field with 'TestAnswer123' on input >> nth=67
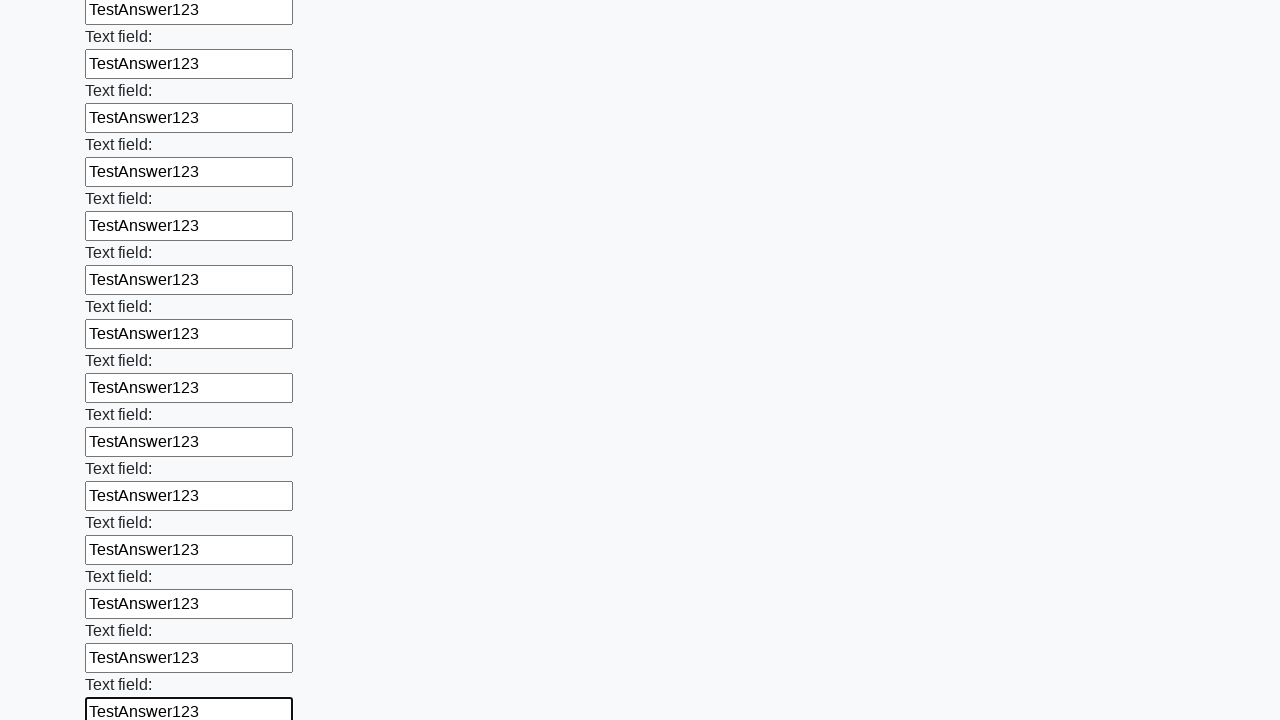

Filled input field with 'TestAnswer123' on input >> nth=68
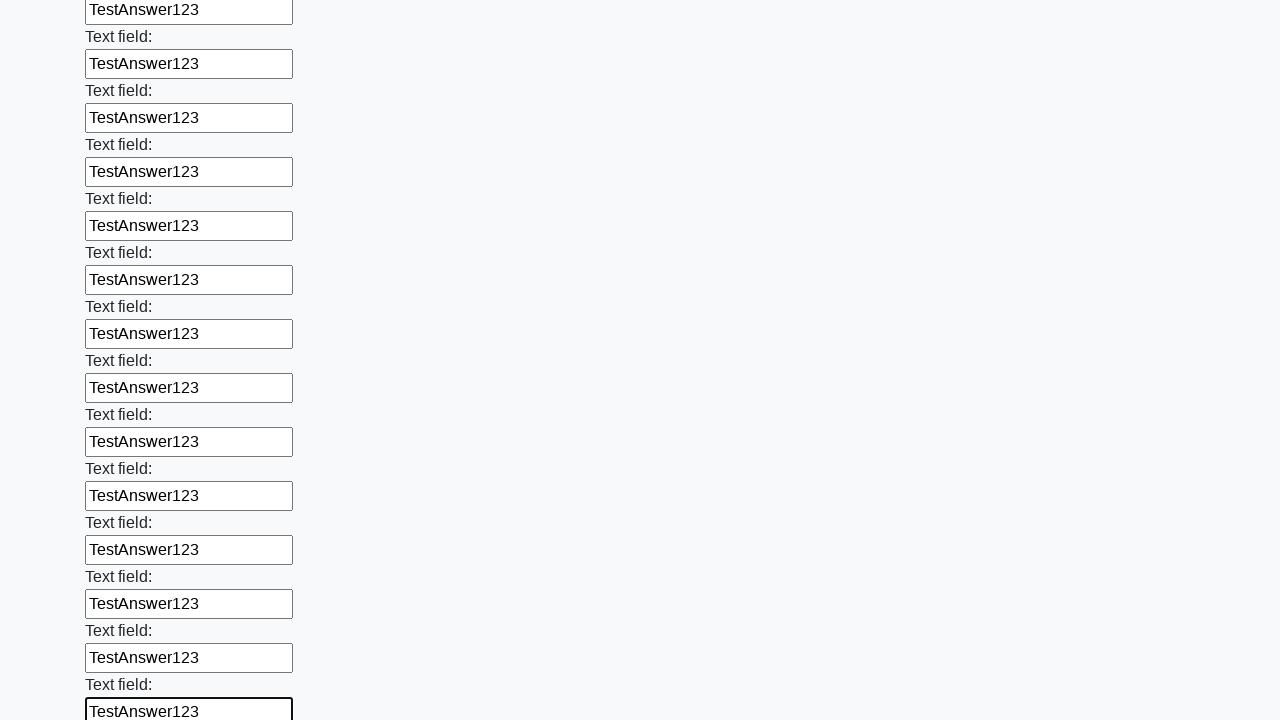

Filled input field with 'TestAnswer123' on input >> nth=69
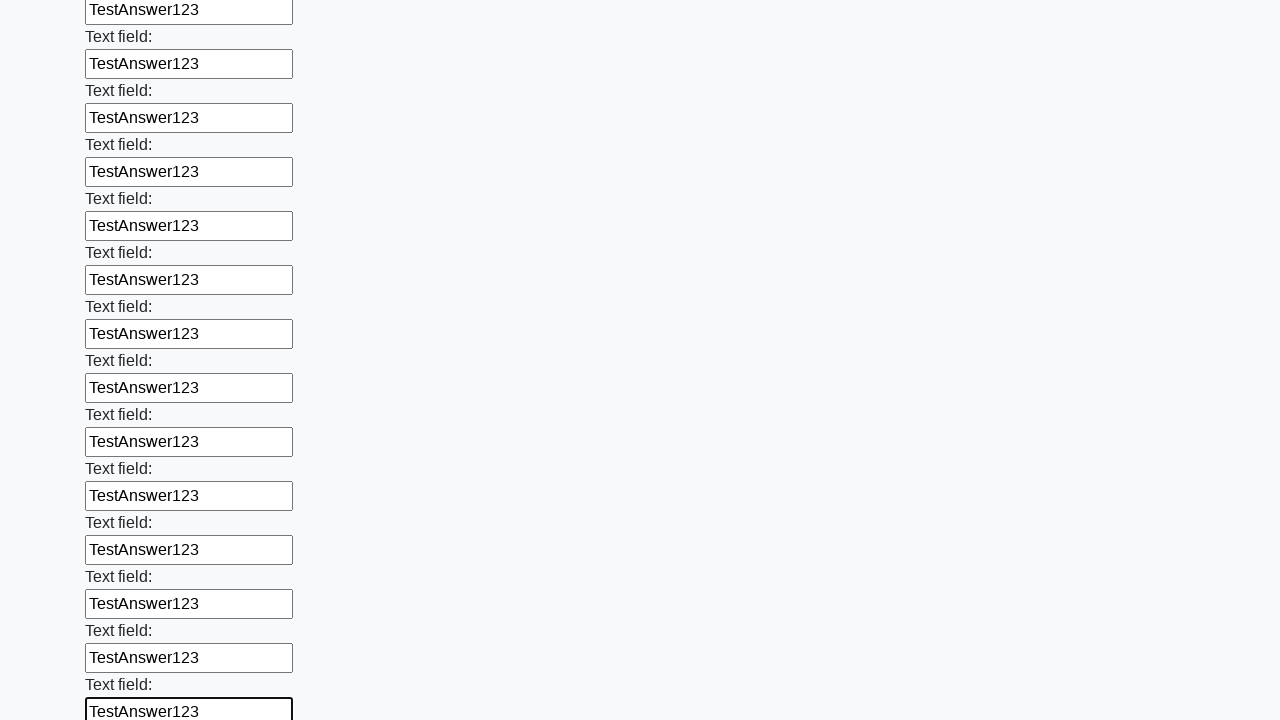

Filled input field with 'TestAnswer123' on input >> nth=70
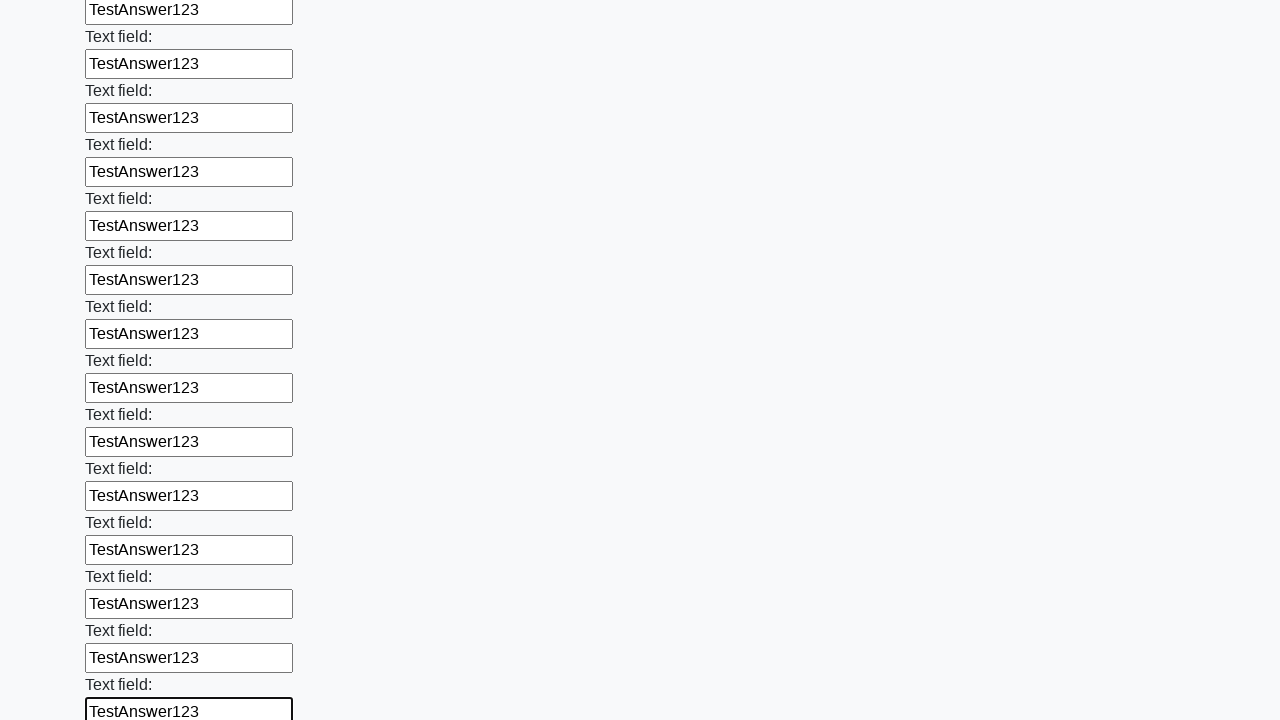

Filled input field with 'TestAnswer123' on input >> nth=71
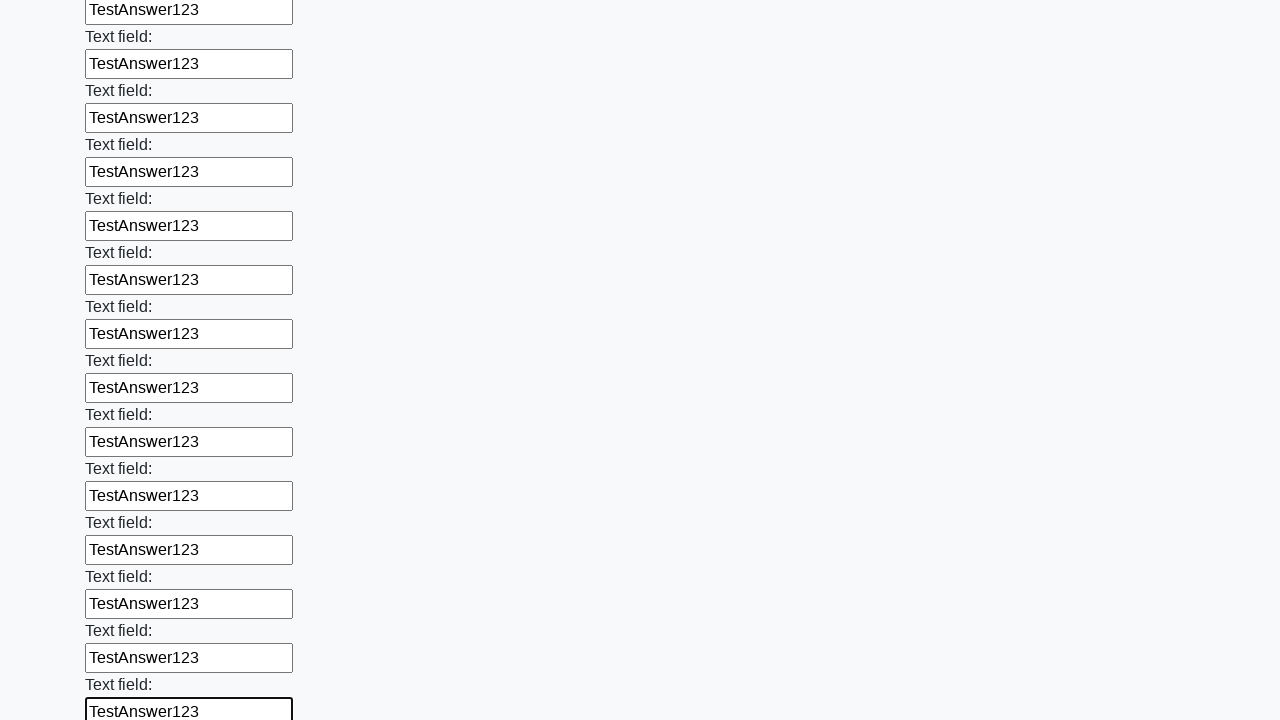

Filled input field with 'TestAnswer123' on input >> nth=72
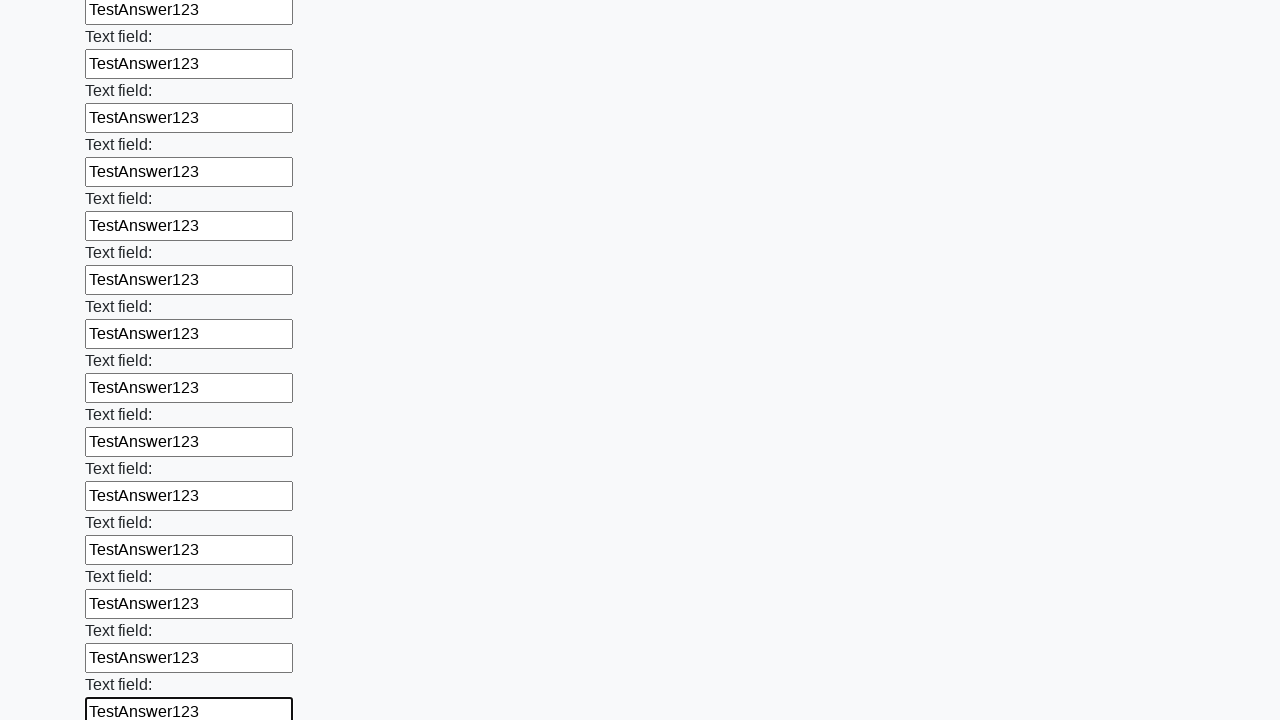

Filled input field with 'TestAnswer123' on input >> nth=73
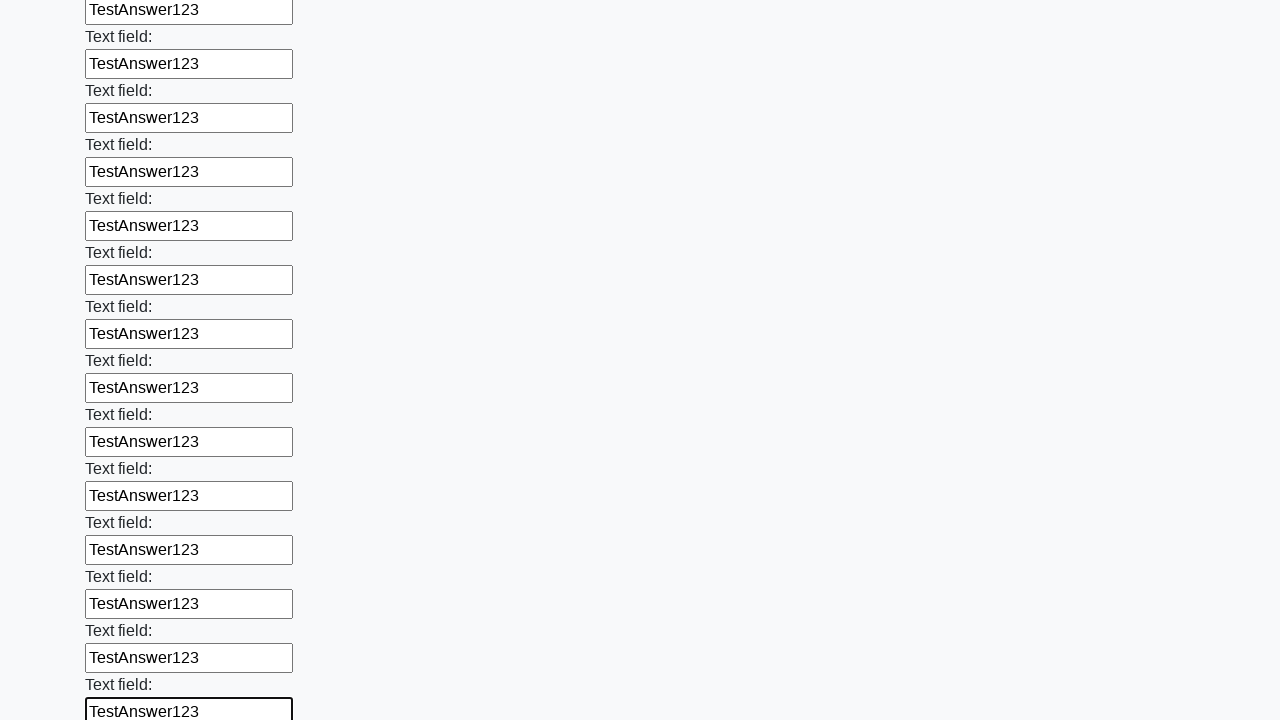

Filled input field with 'TestAnswer123' on input >> nth=74
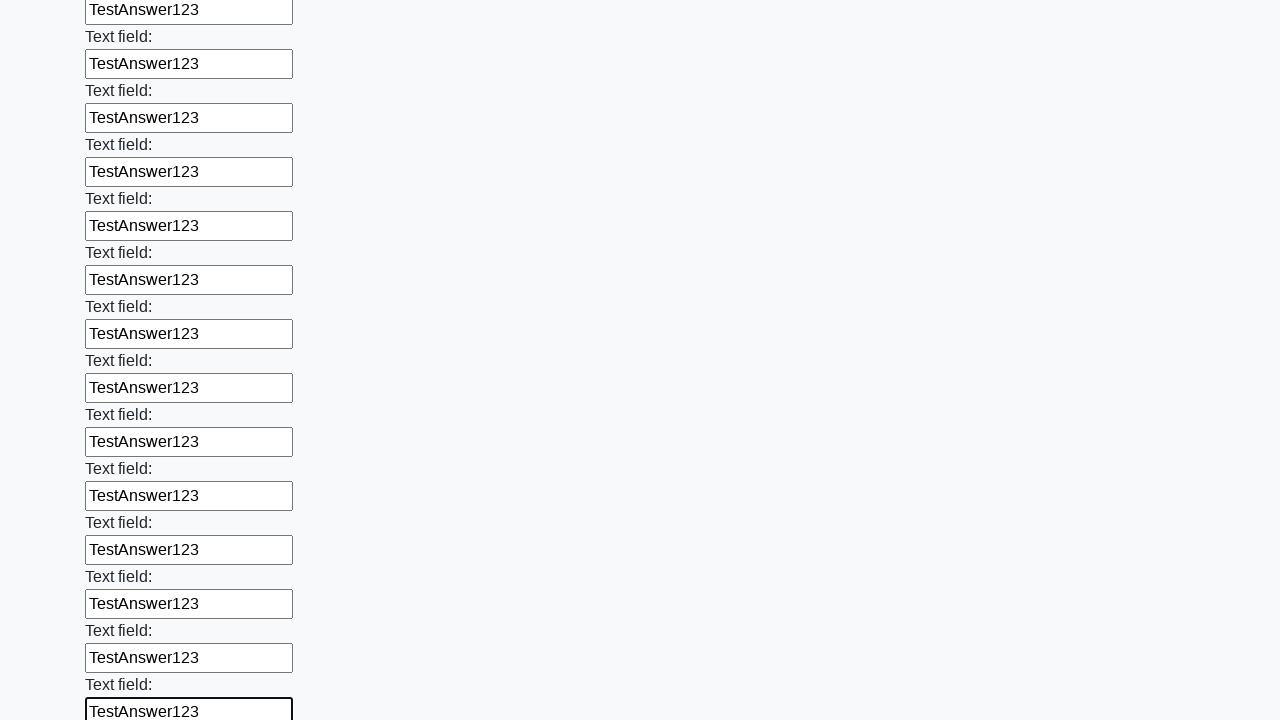

Filled input field with 'TestAnswer123' on input >> nth=75
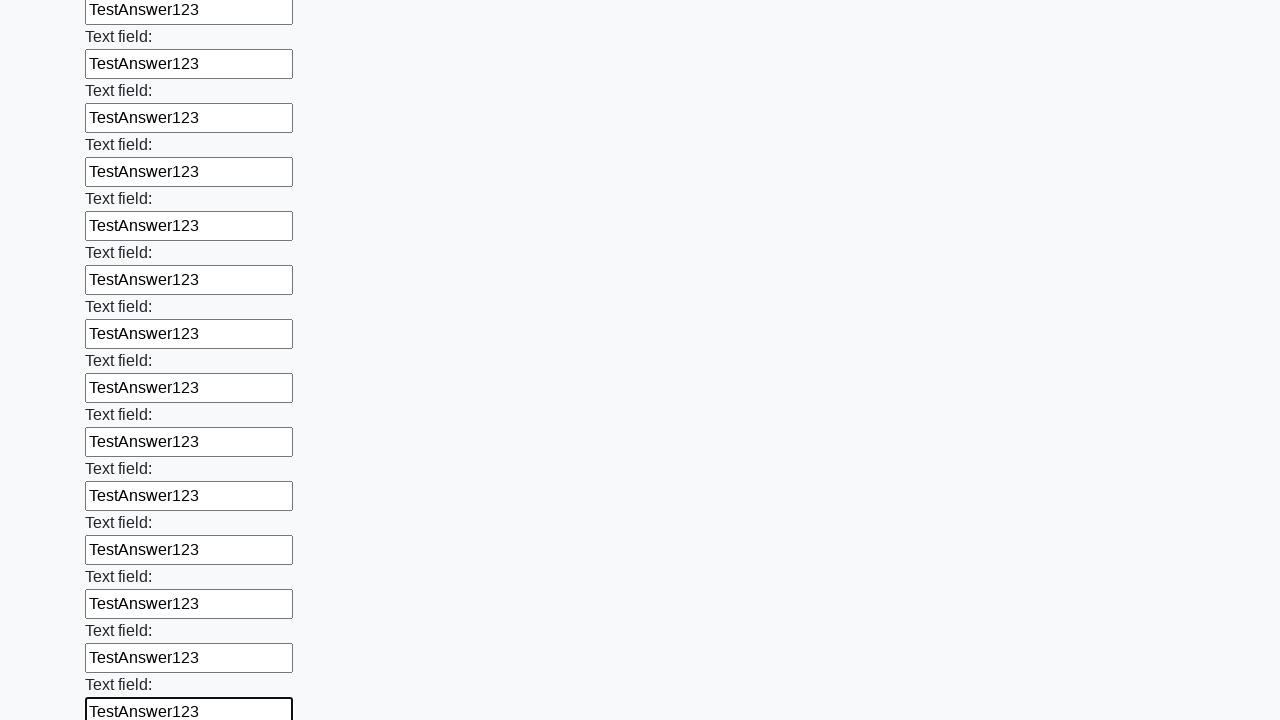

Filled input field with 'TestAnswer123' on input >> nth=76
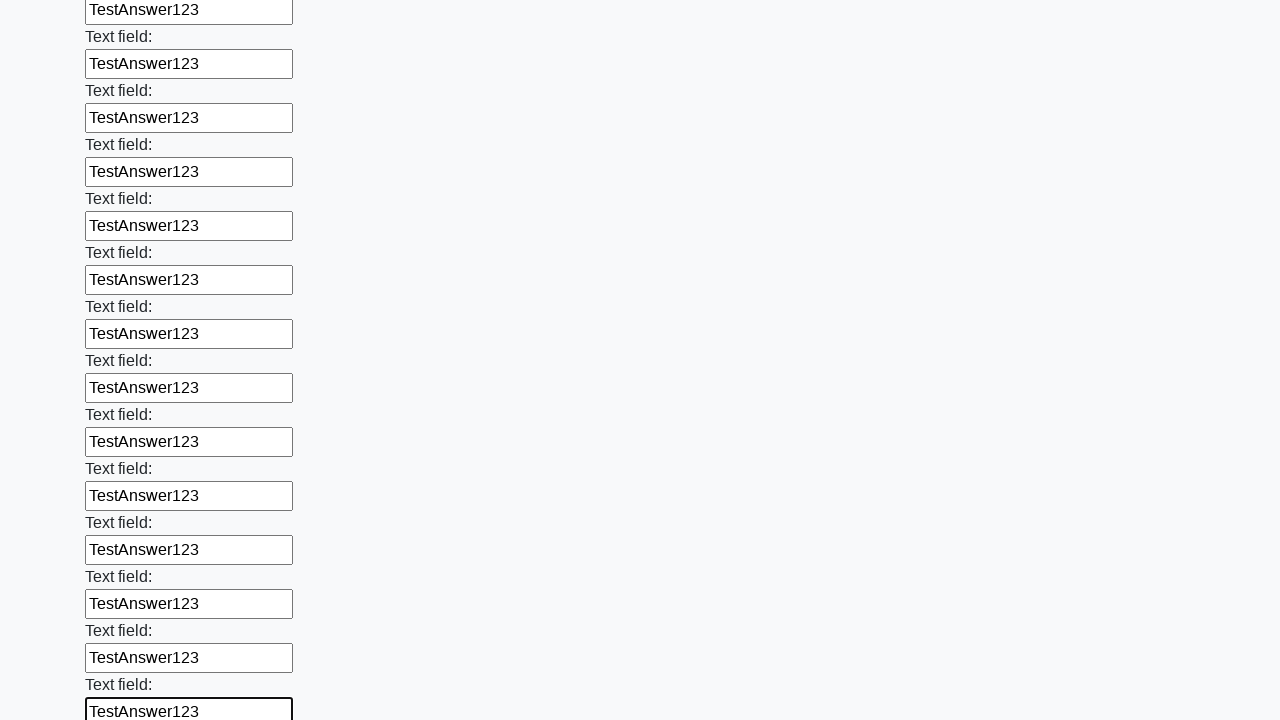

Filled input field with 'TestAnswer123' on input >> nth=77
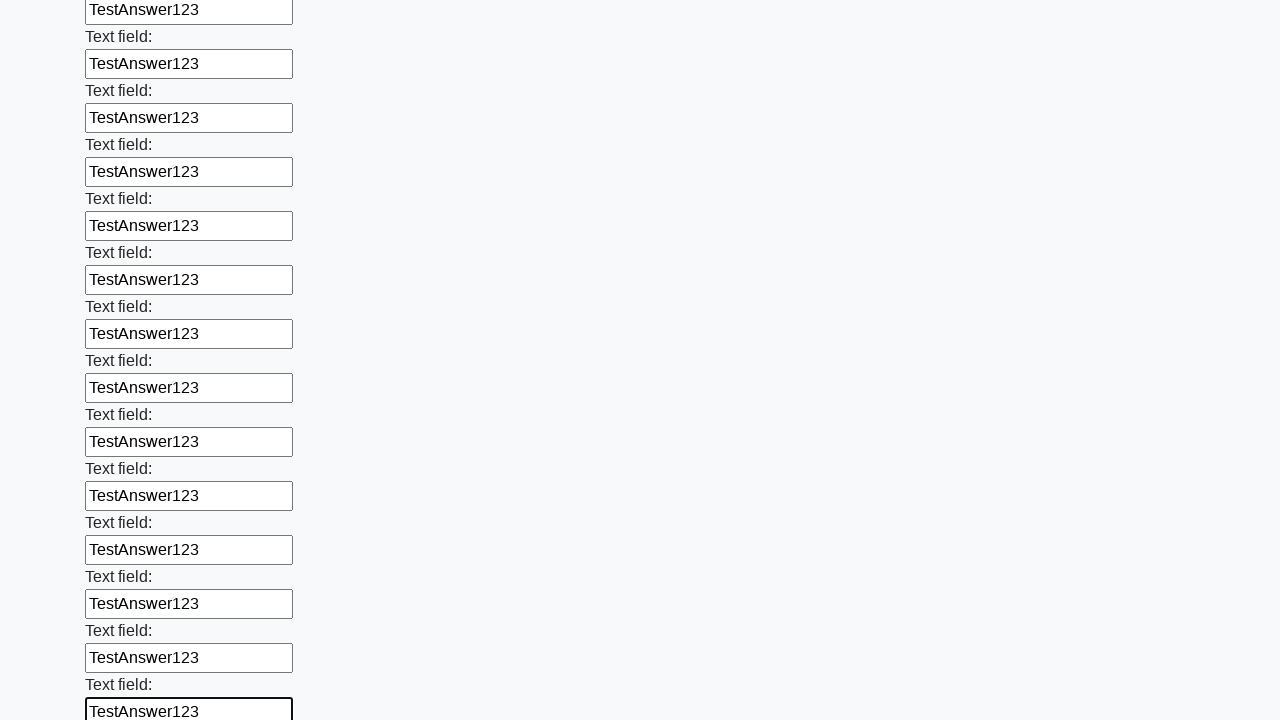

Filled input field with 'TestAnswer123' on input >> nth=78
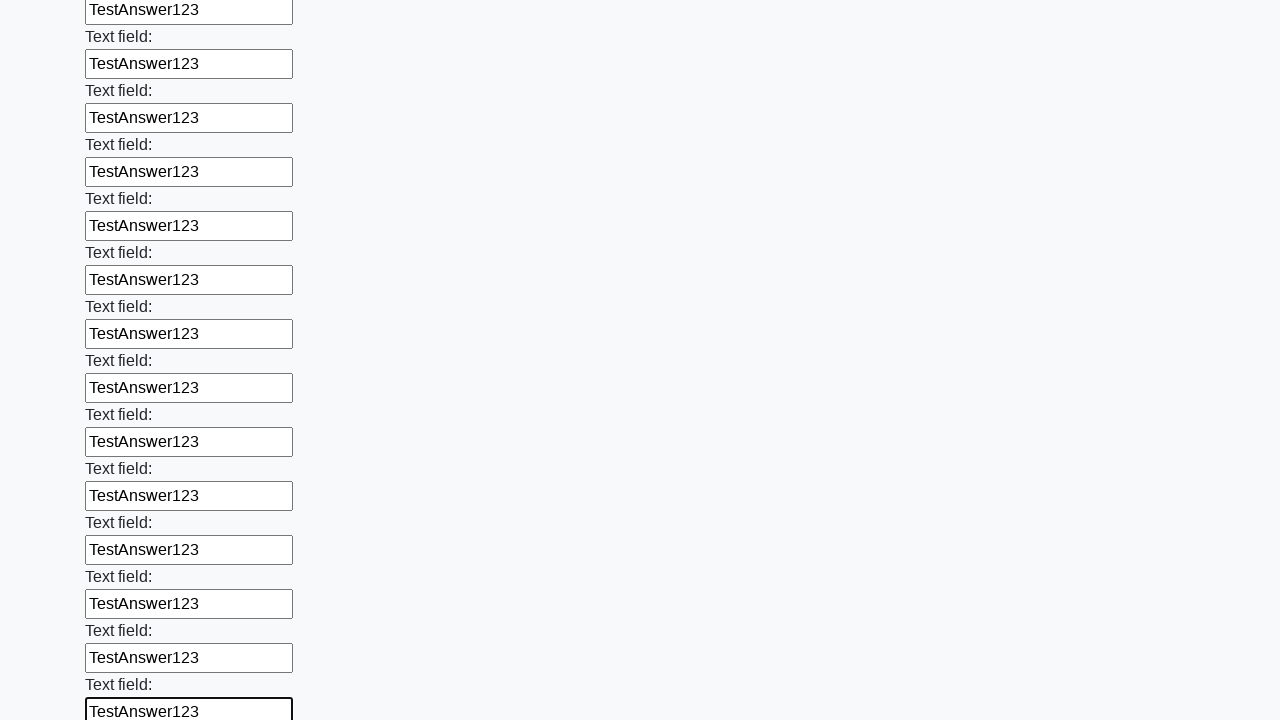

Filled input field with 'TestAnswer123' on input >> nth=79
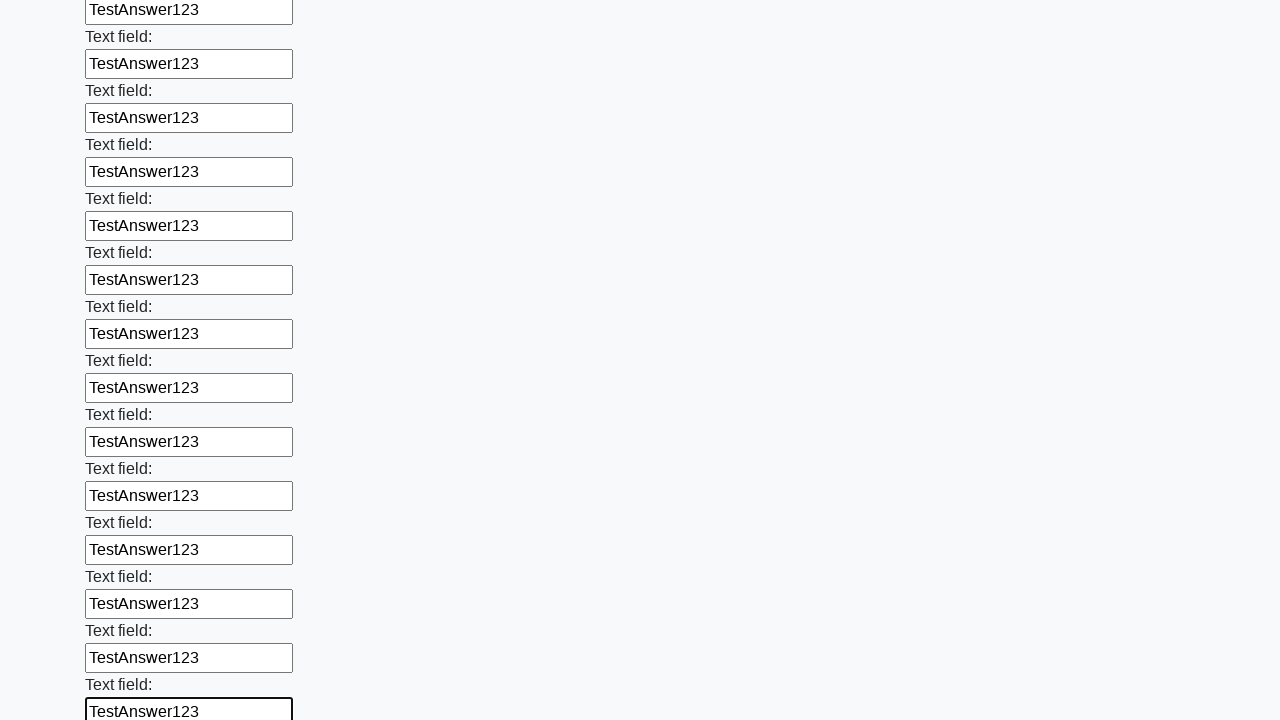

Filled input field with 'TestAnswer123' on input >> nth=80
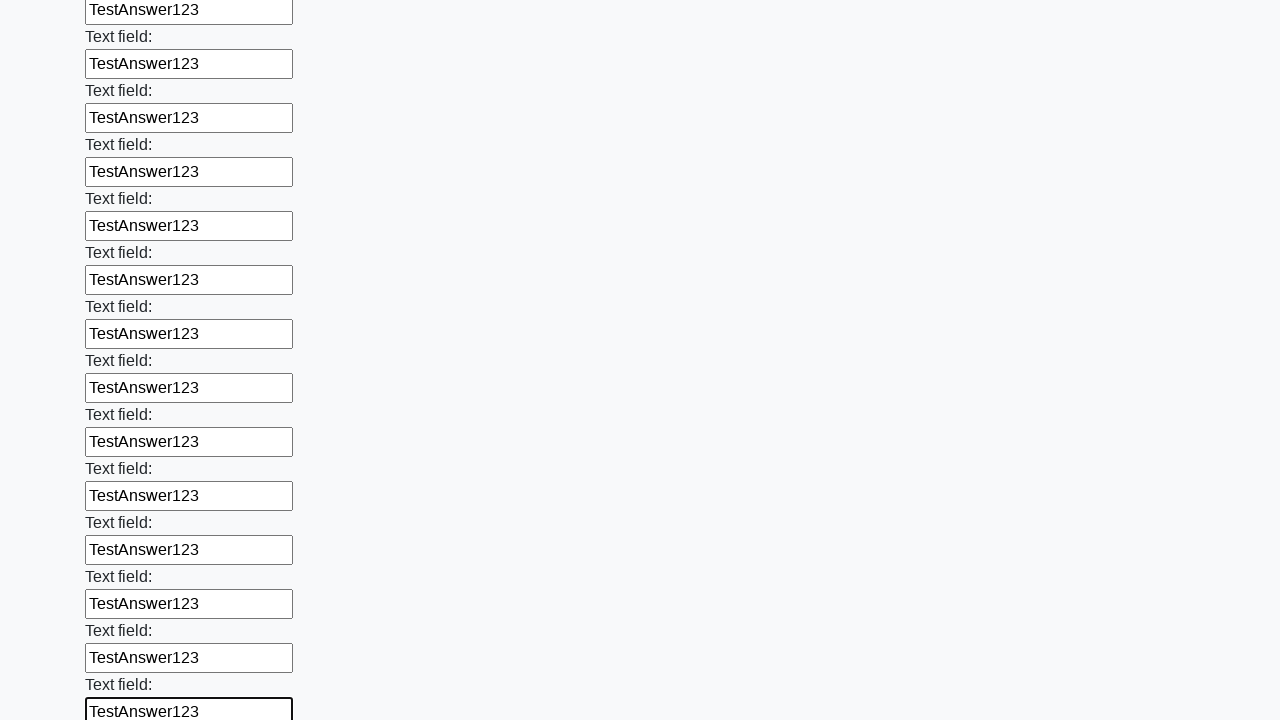

Filled input field with 'TestAnswer123' on input >> nth=81
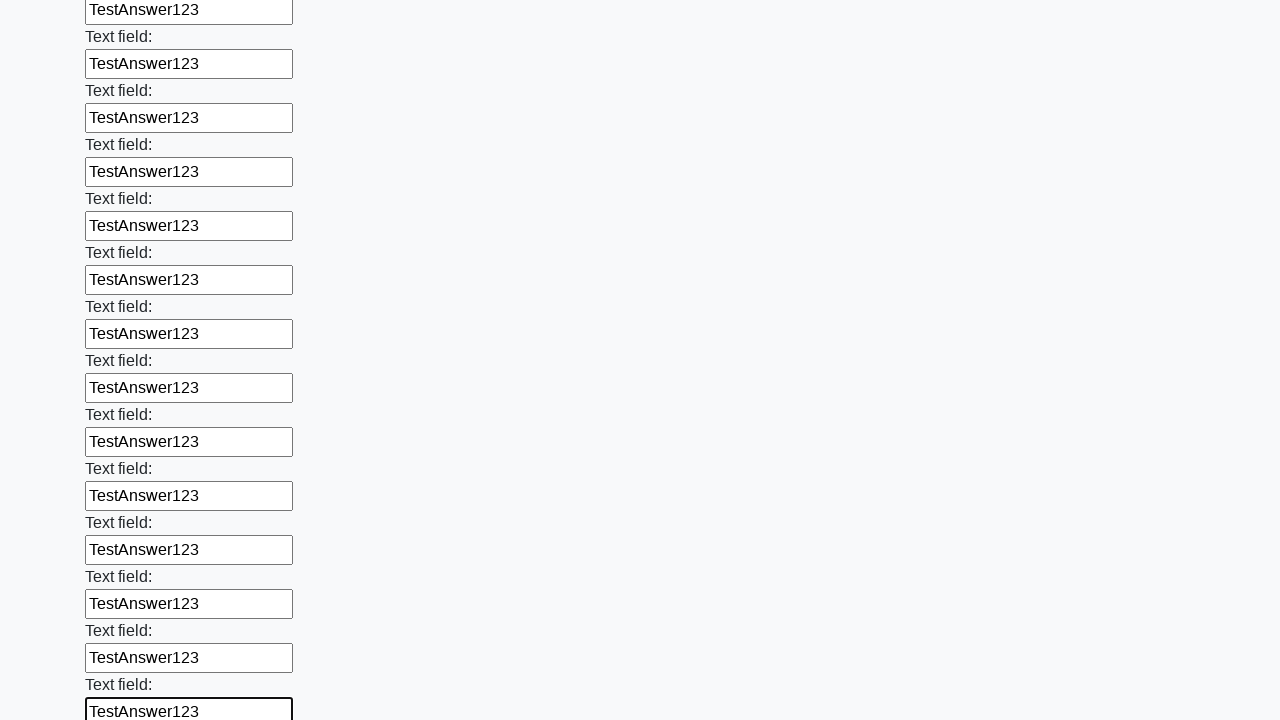

Filled input field with 'TestAnswer123' on input >> nth=82
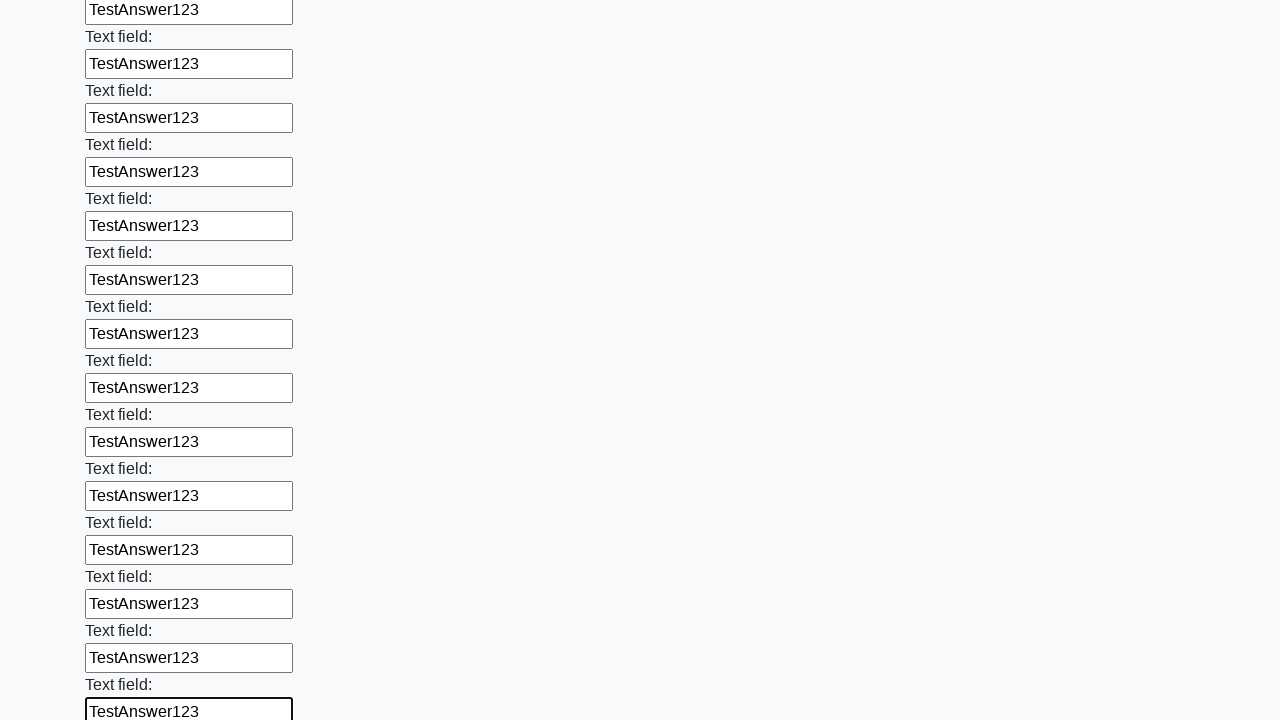

Filled input field with 'TestAnswer123' on input >> nth=83
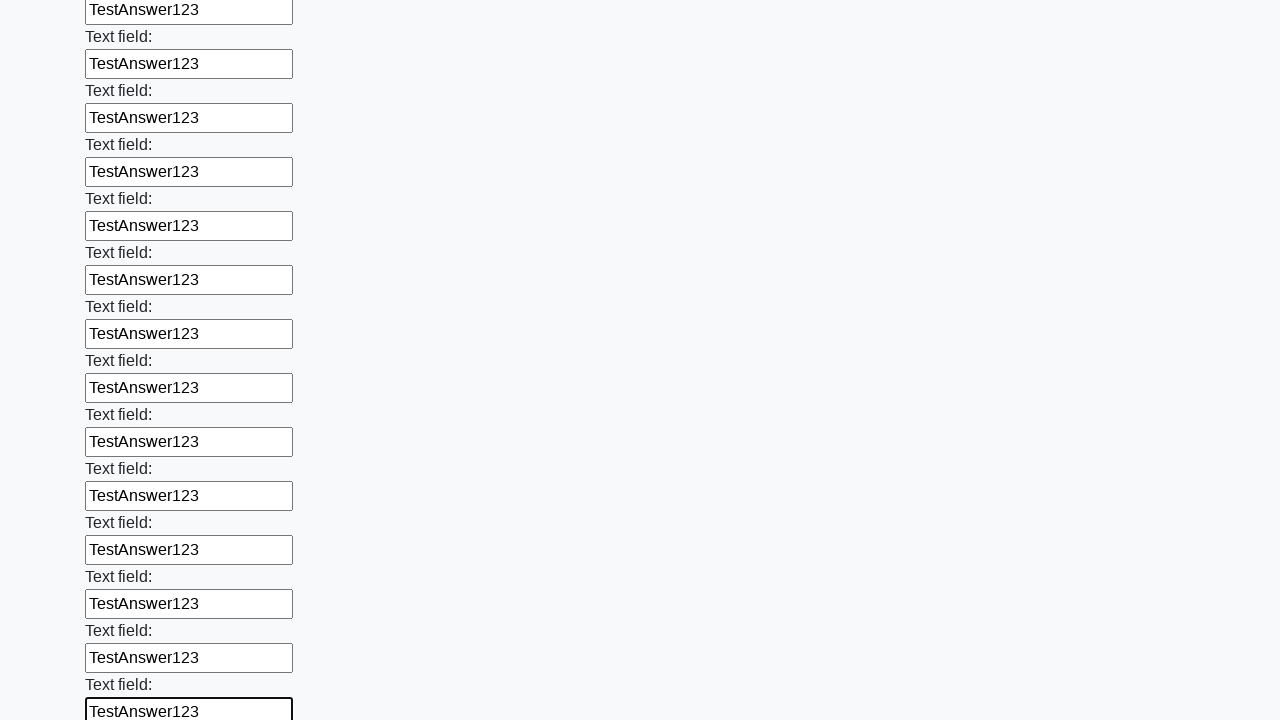

Filled input field with 'TestAnswer123' on input >> nth=84
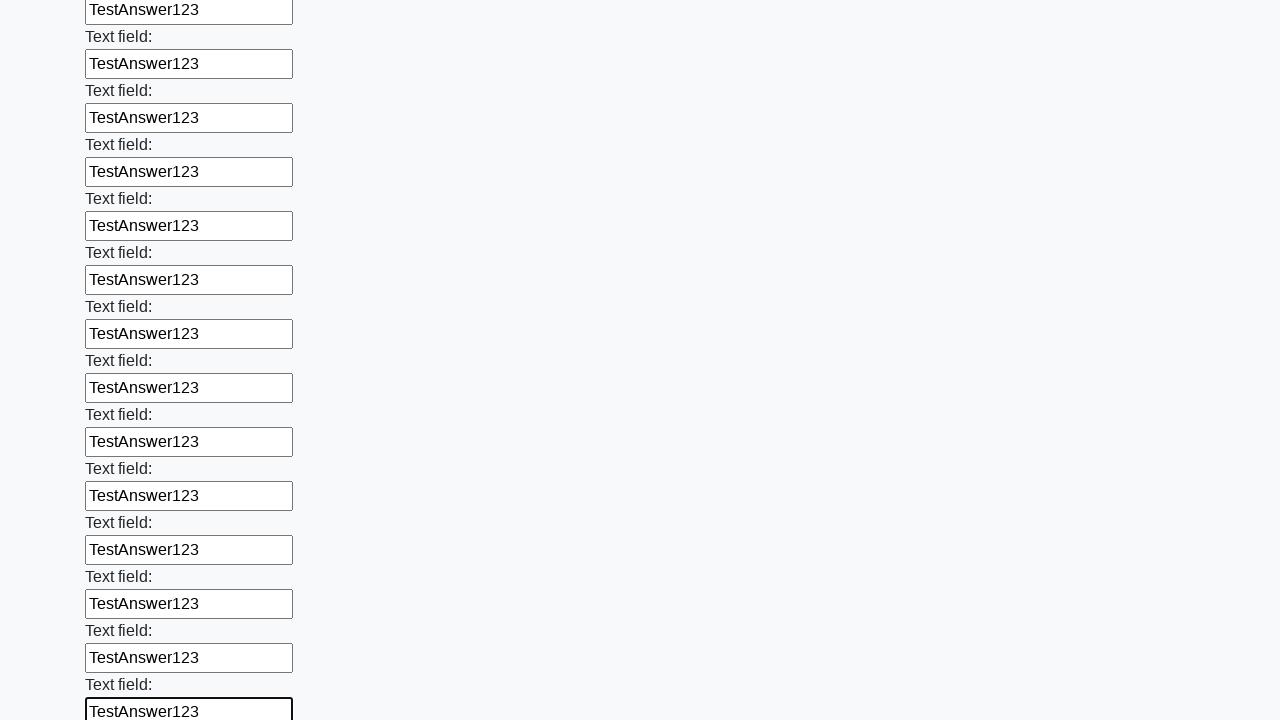

Filled input field with 'TestAnswer123' on input >> nth=85
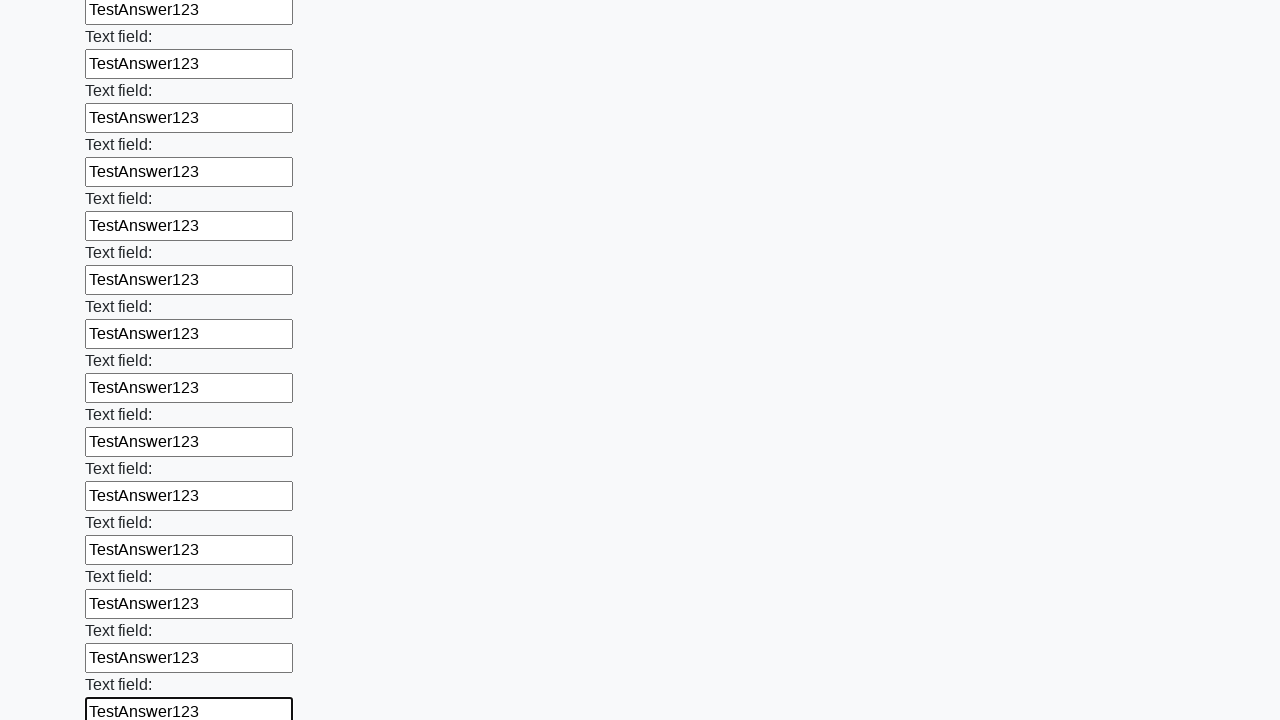

Filled input field with 'TestAnswer123' on input >> nth=86
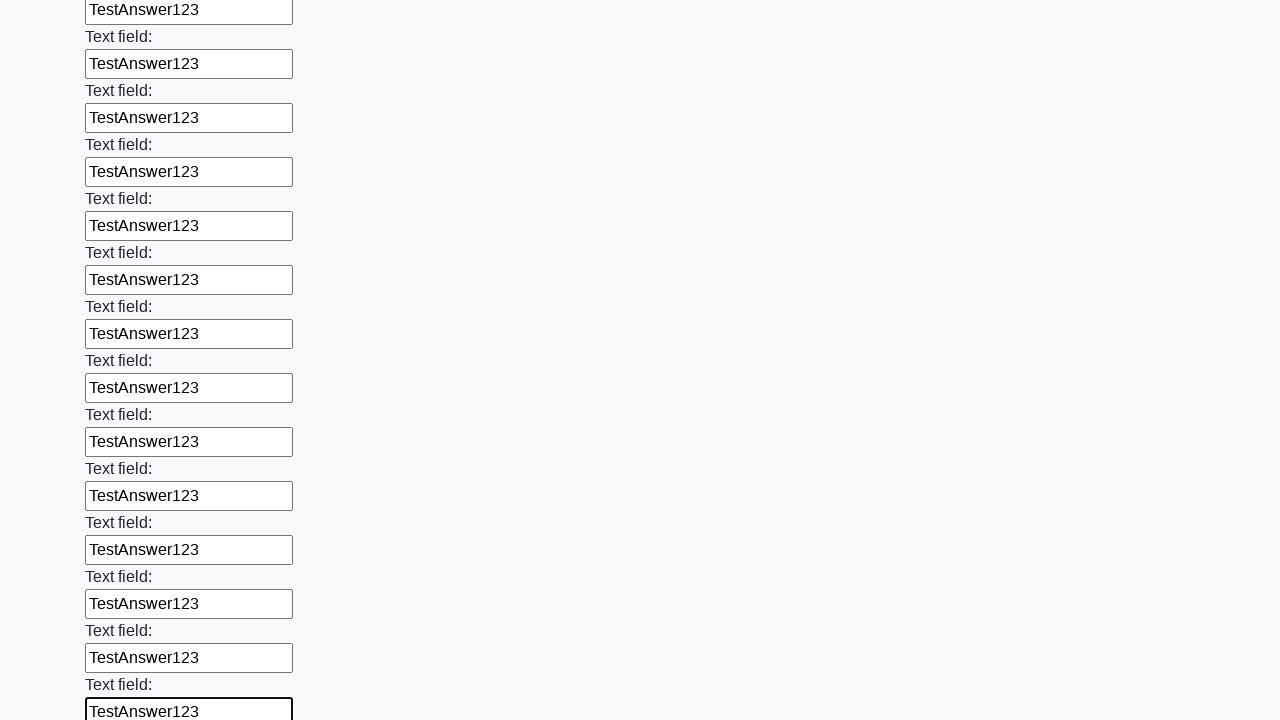

Filled input field with 'TestAnswer123' on input >> nth=87
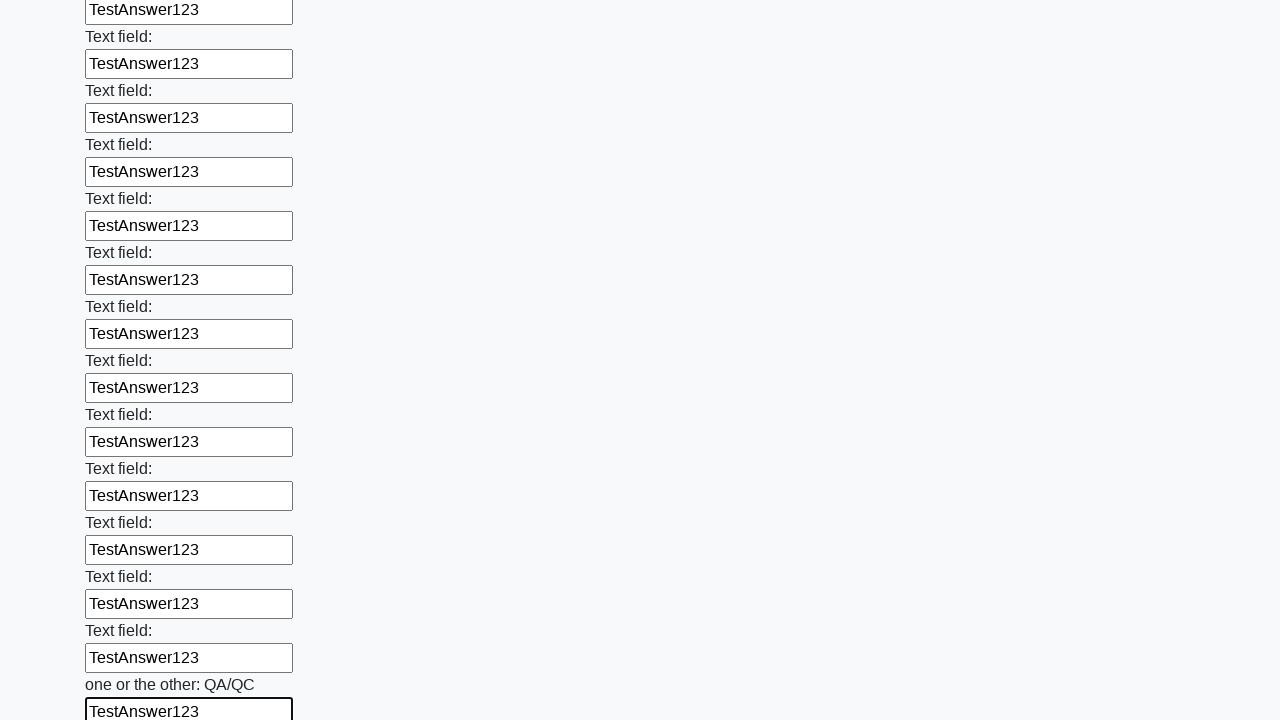

Filled input field with 'TestAnswer123' on input >> nth=88
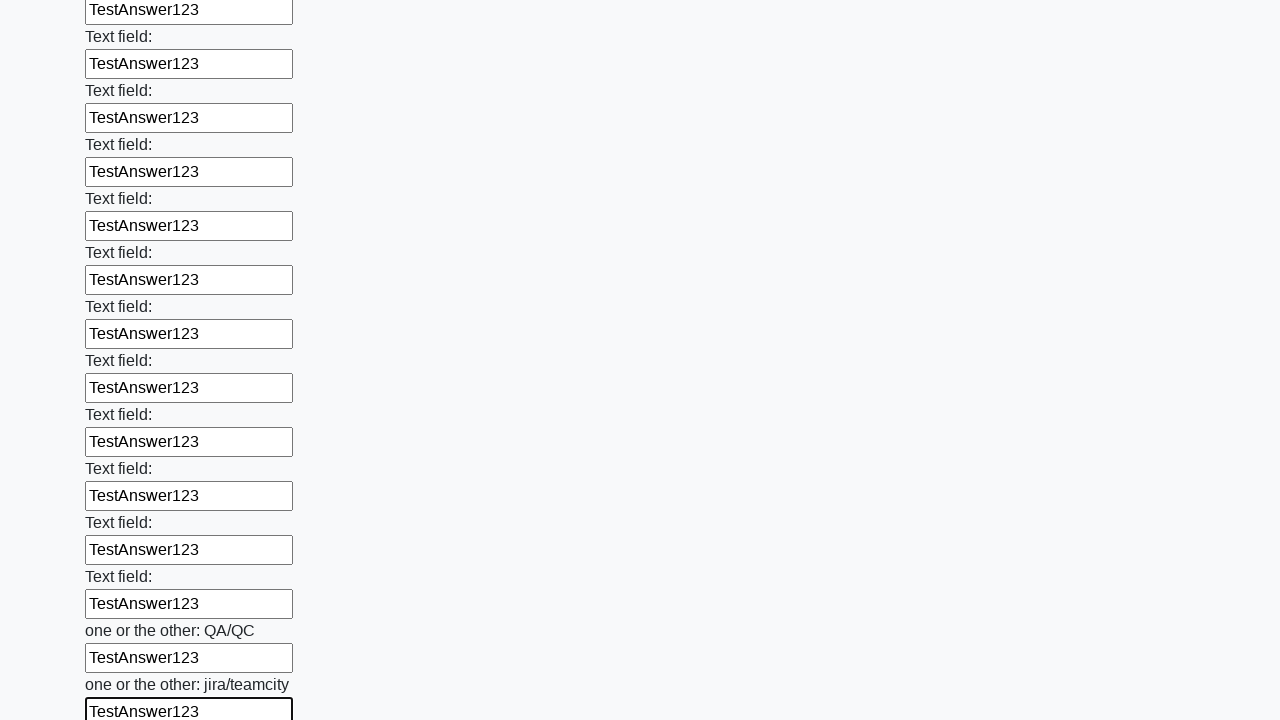

Filled input field with 'TestAnswer123' on input >> nth=89
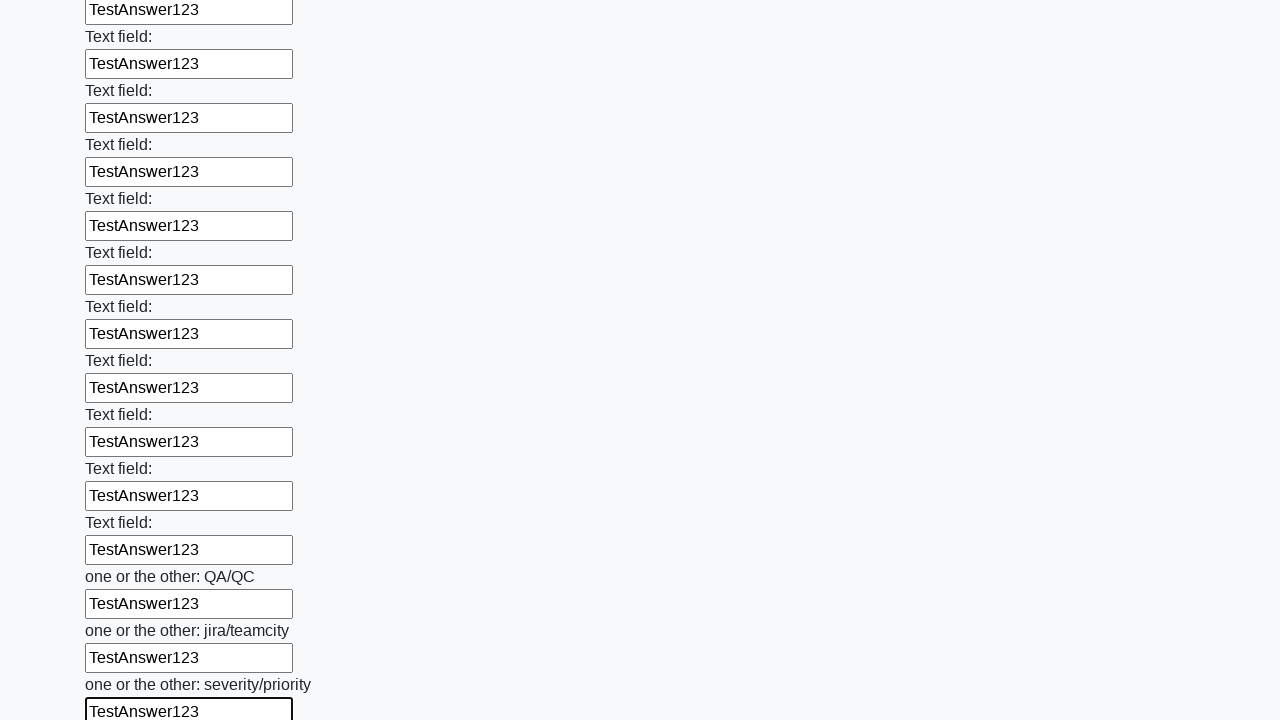

Filled input field with 'TestAnswer123' on input >> nth=90
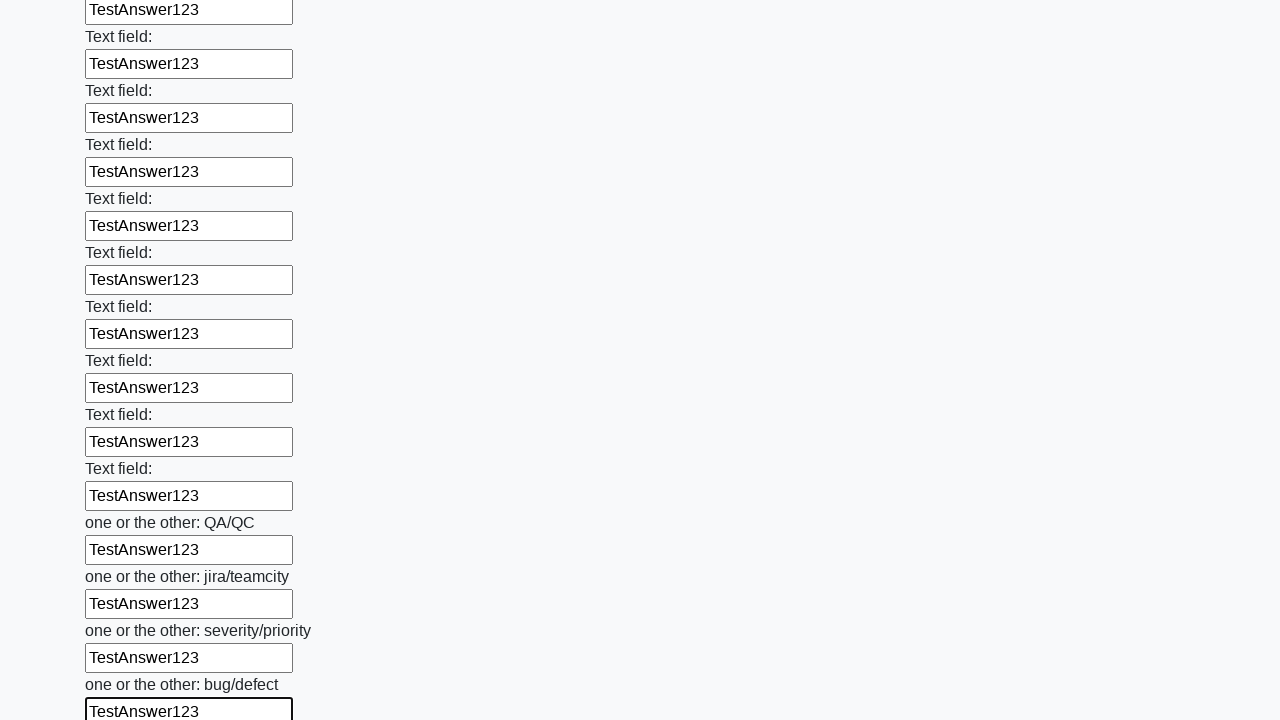

Filled input field with 'TestAnswer123' on input >> nth=91
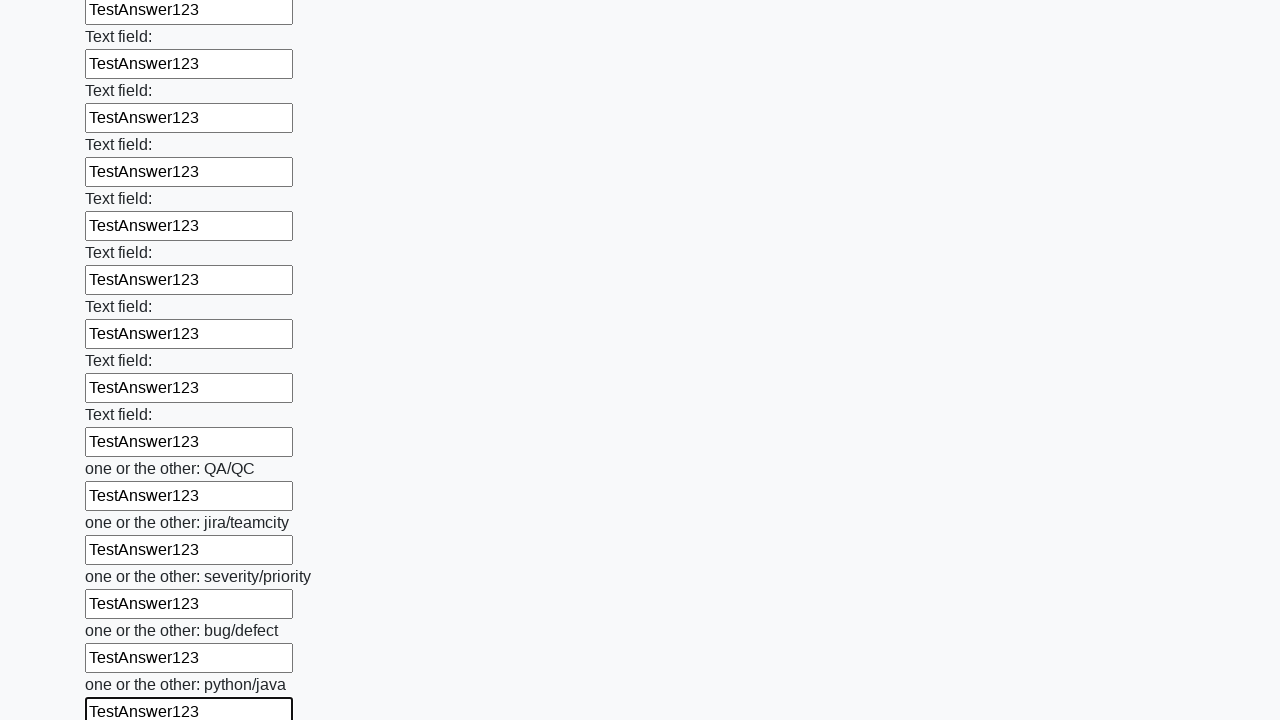

Filled input field with 'TestAnswer123' on input >> nth=92
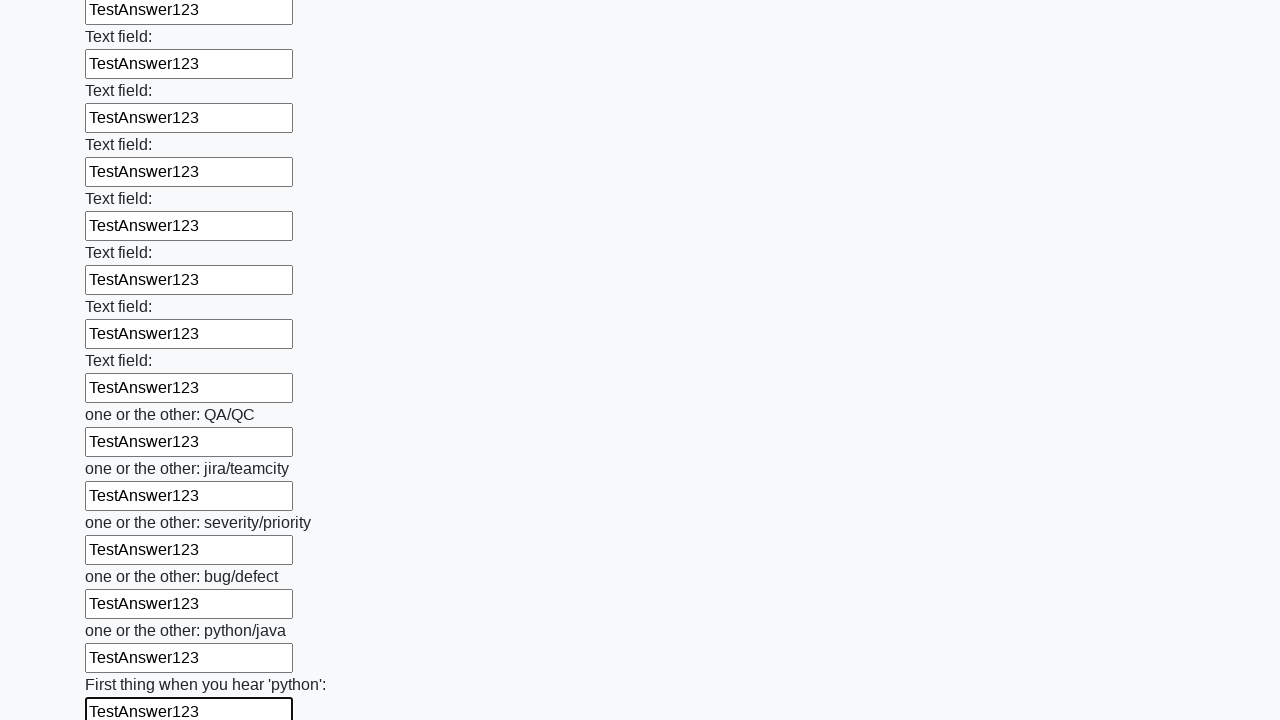

Filled input field with 'TestAnswer123' on input >> nth=93
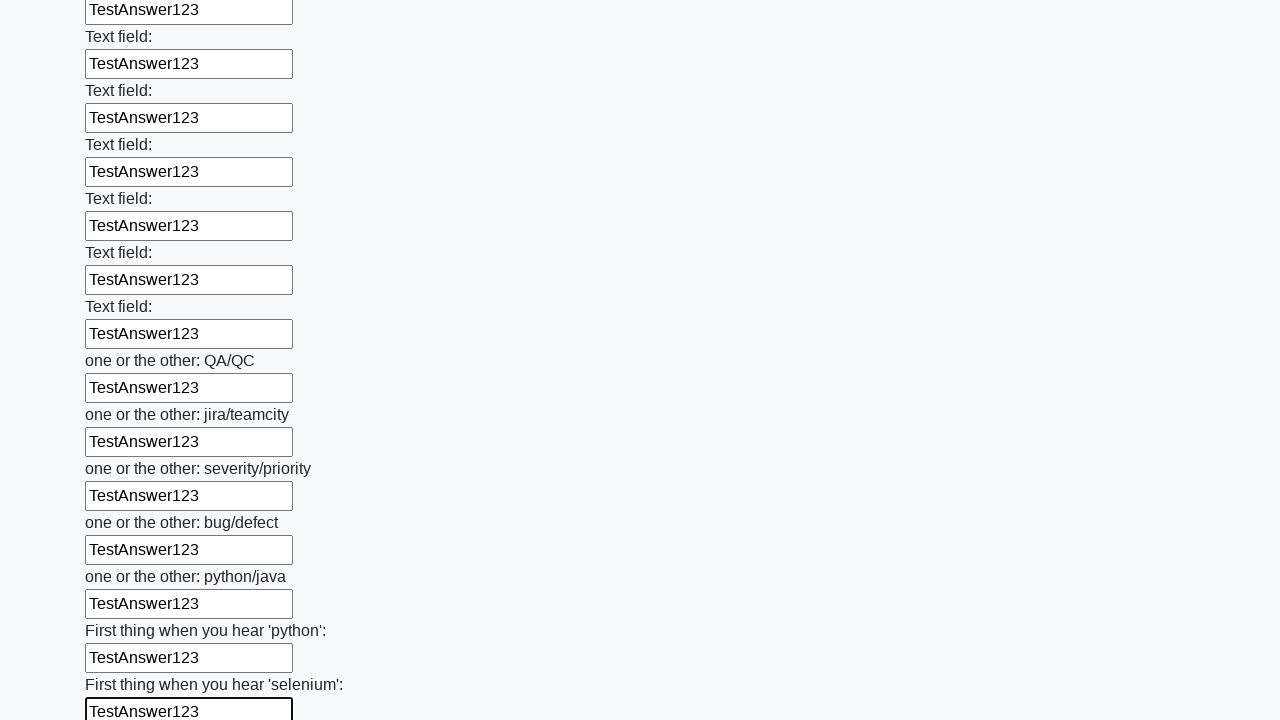

Filled input field with 'TestAnswer123' on input >> nth=94
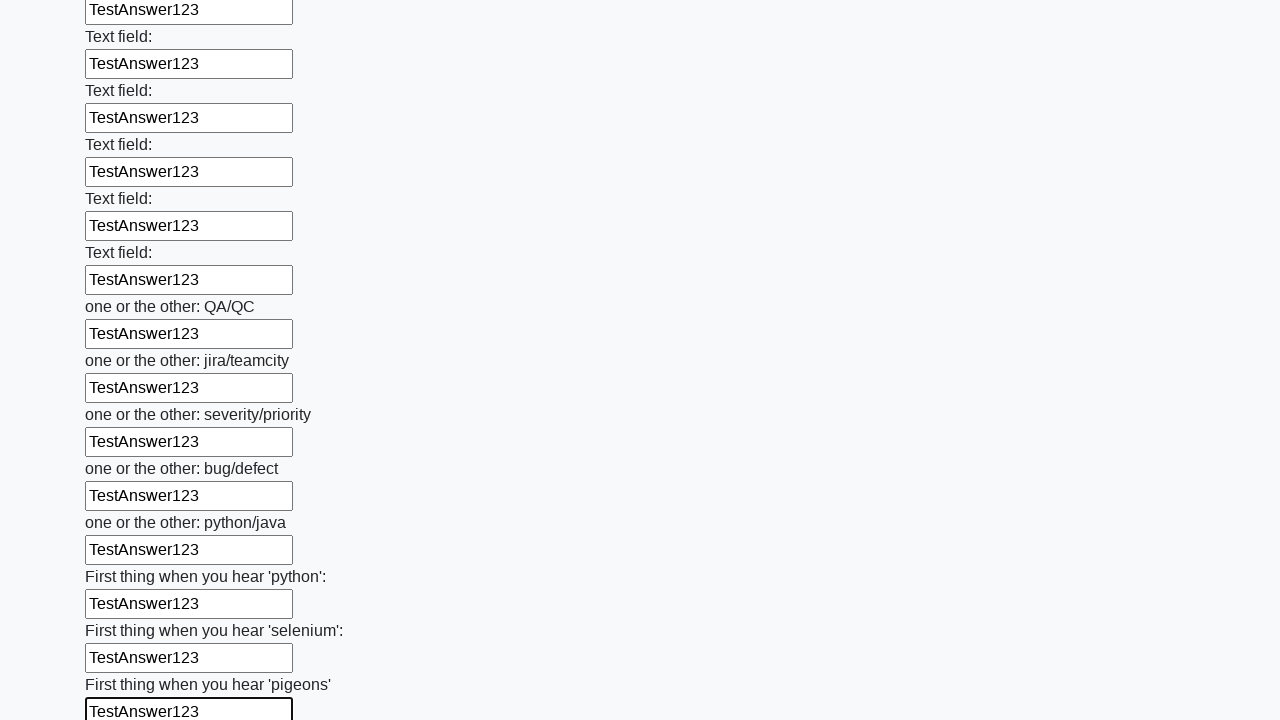

Filled input field with 'TestAnswer123' on input >> nth=95
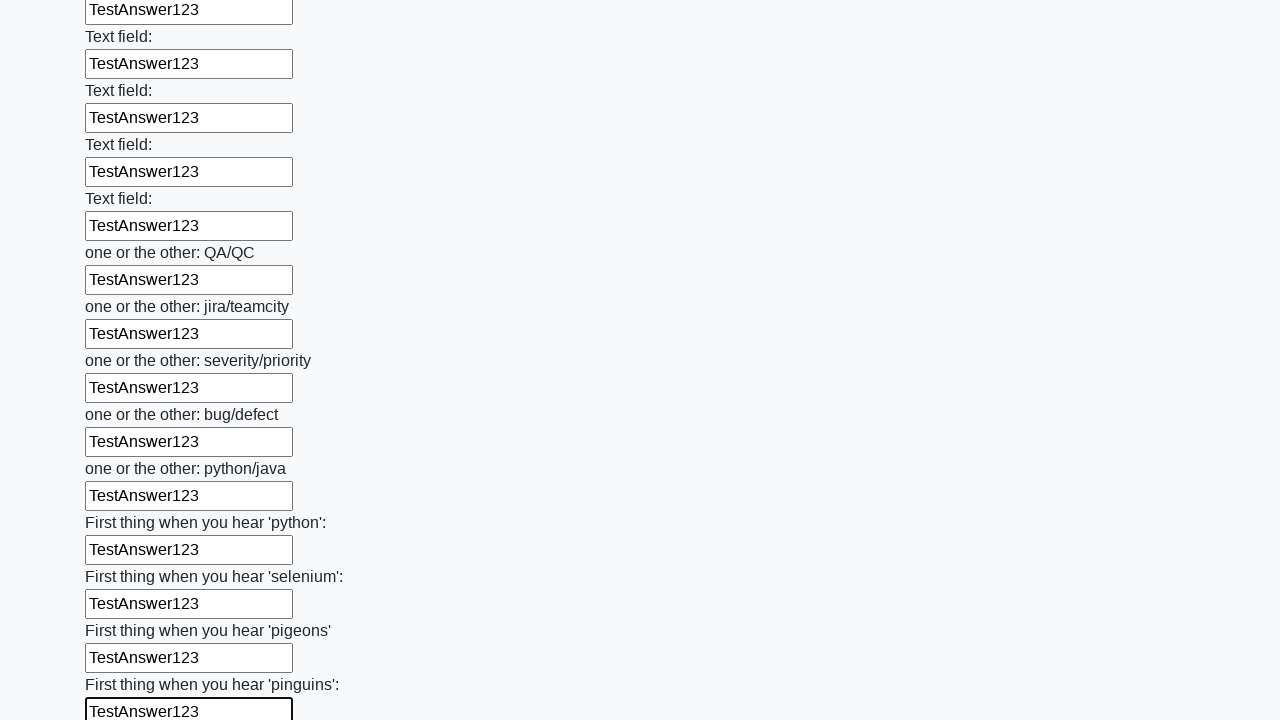

Filled input field with 'TestAnswer123' on input >> nth=96
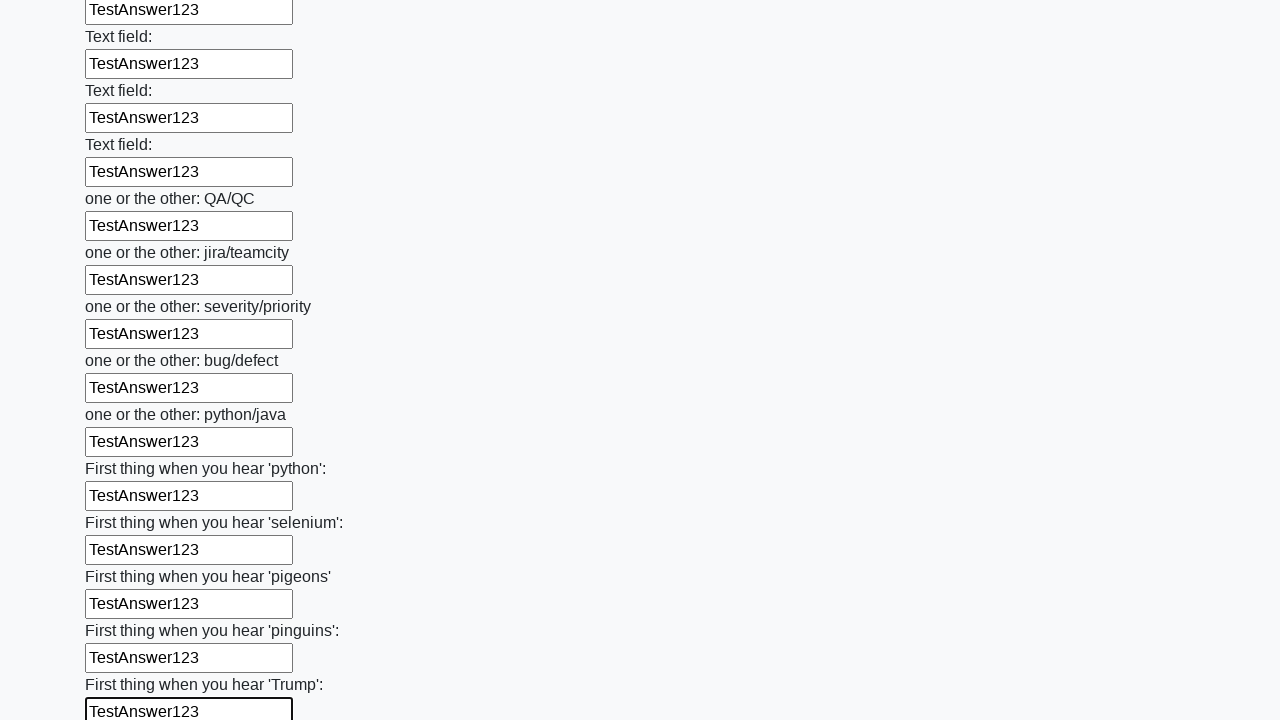

Filled input field with 'TestAnswer123' on input >> nth=97
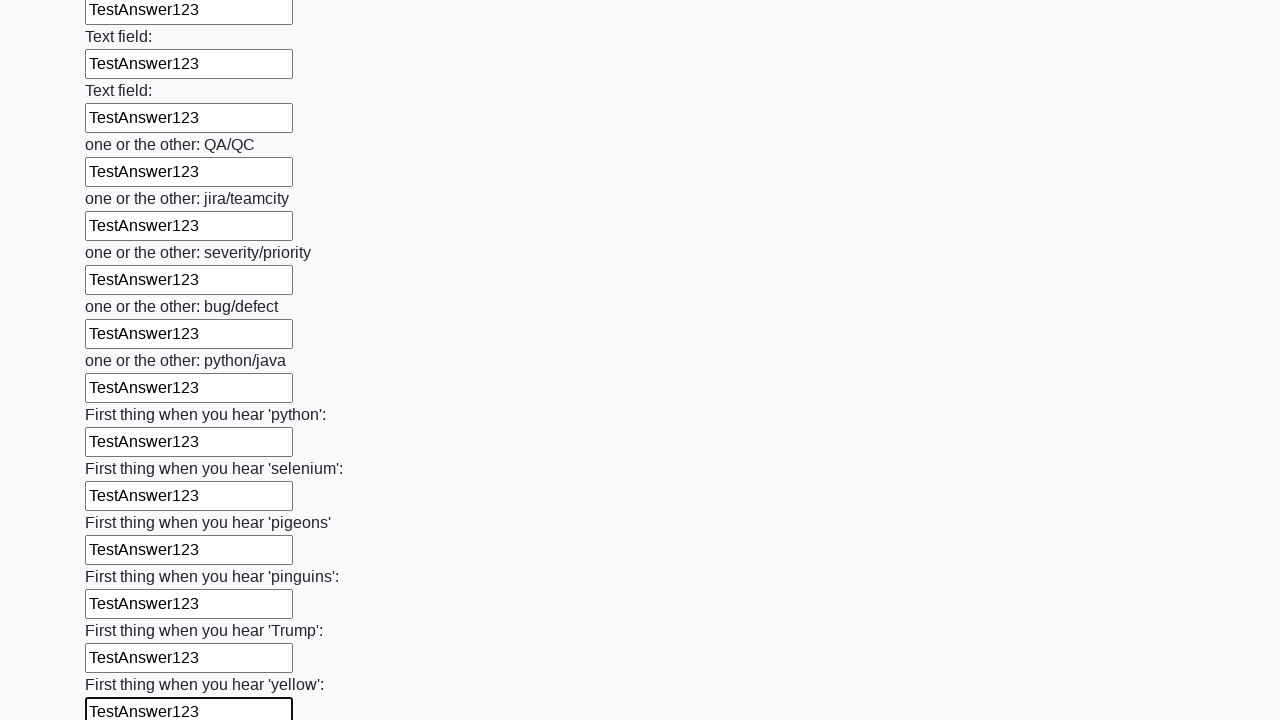

Filled input field with 'TestAnswer123' on input >> nth=98
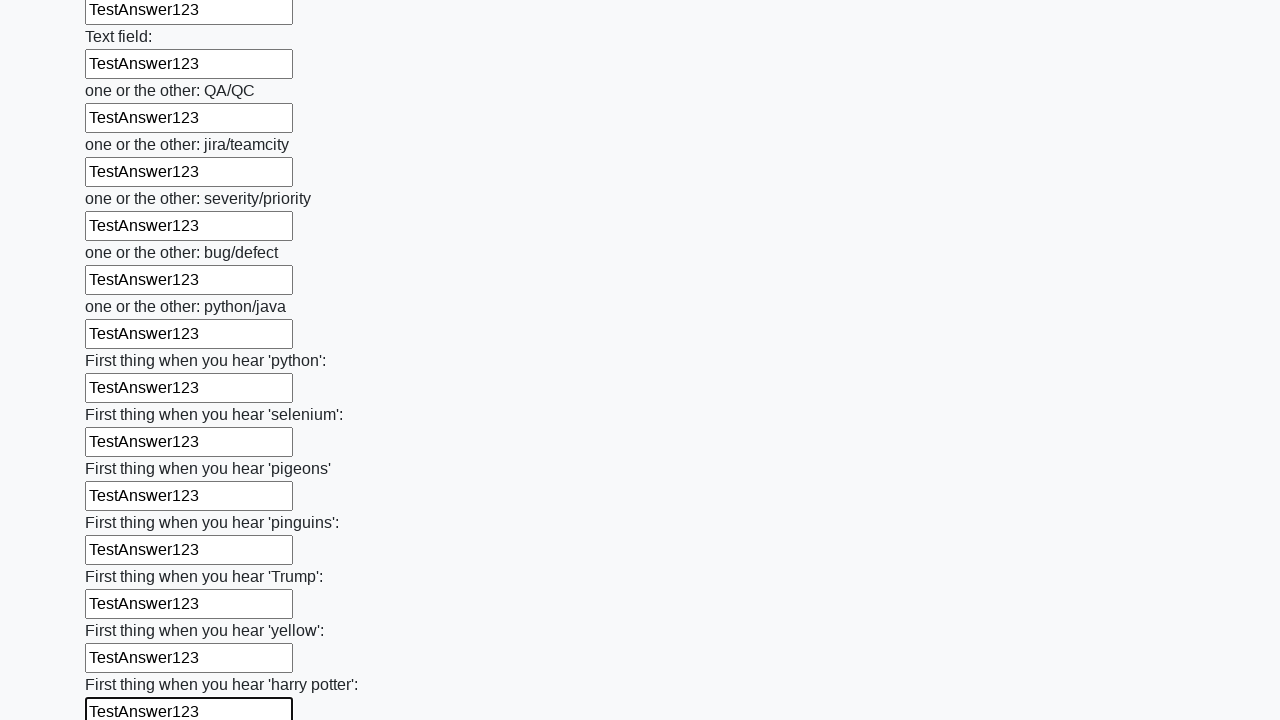

Filled input field with 'TestAnswer123' on input >> nth=99
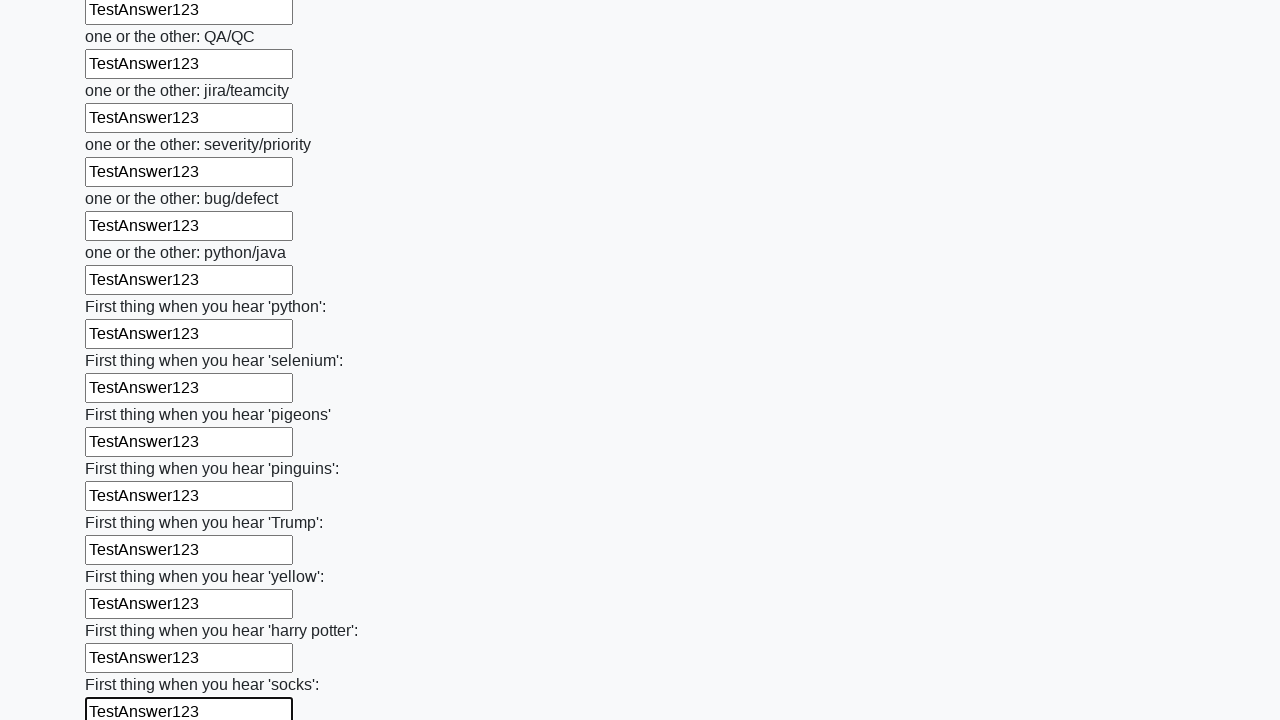

Clicked the submit button at (123, 611) on button.btn
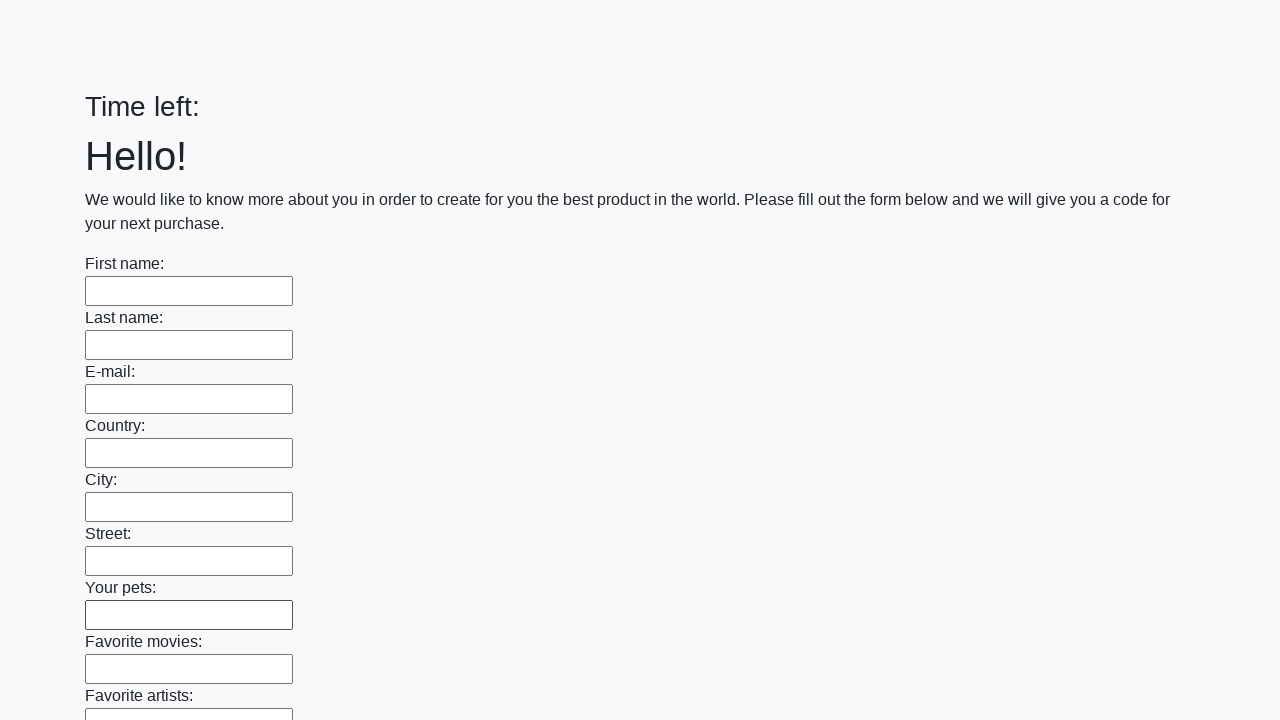

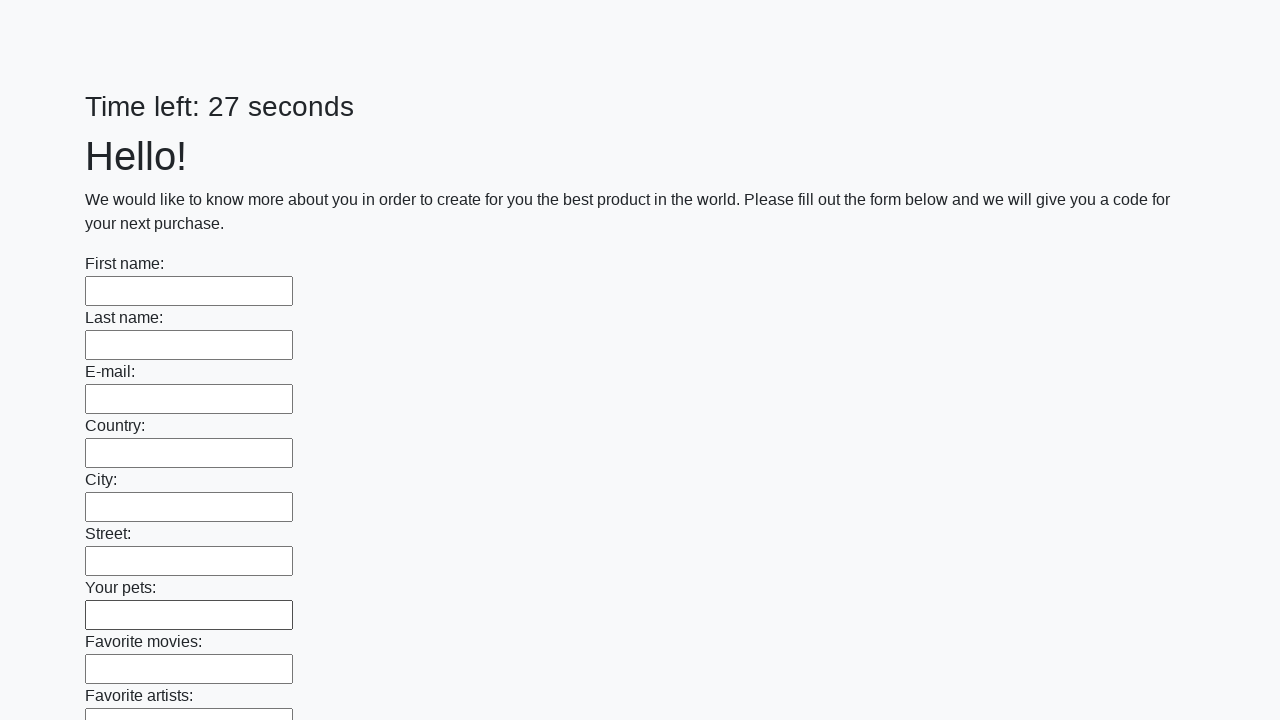